Automates the RPA Challenge by clicking start and filling 10 rounds of forms with various personal and company information fields

Starting URL: https://rpachallenge.com/

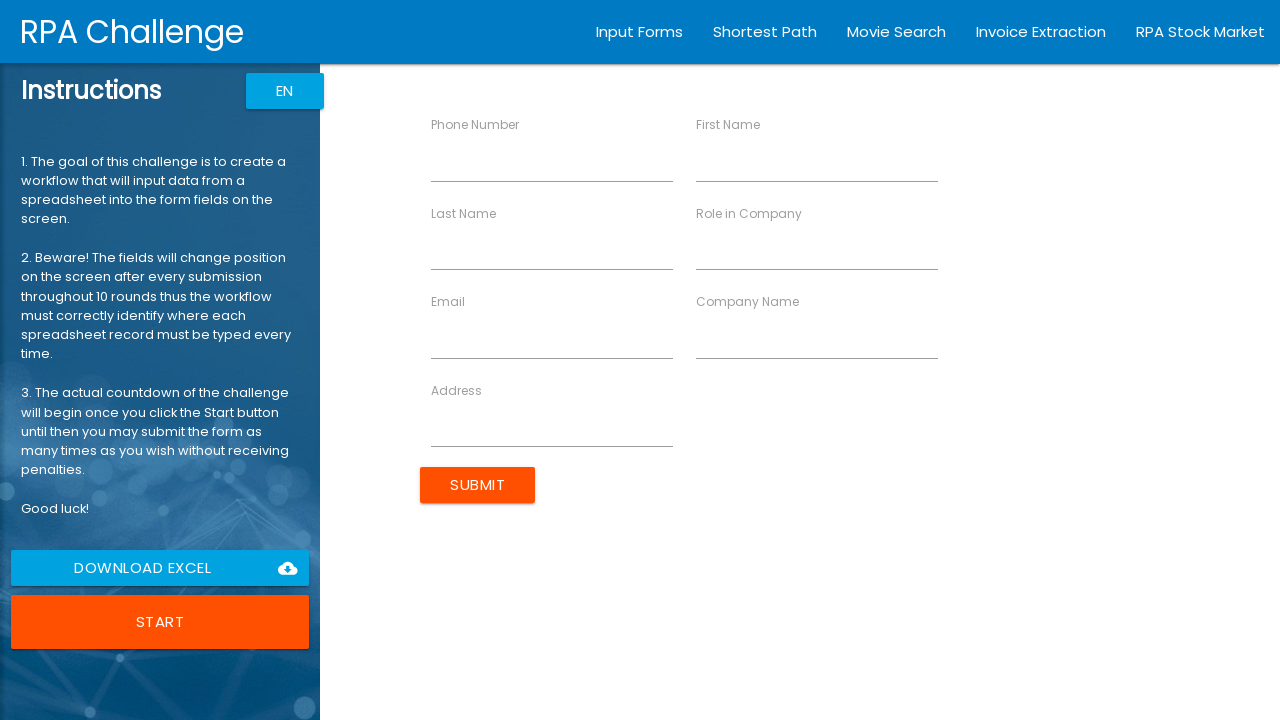

Clicked Start button to begin RPA Challenge at (160, 622) on xpath=/html/body/app-root/div[2]/app-rpa1/div/div[1]/div[6]/button
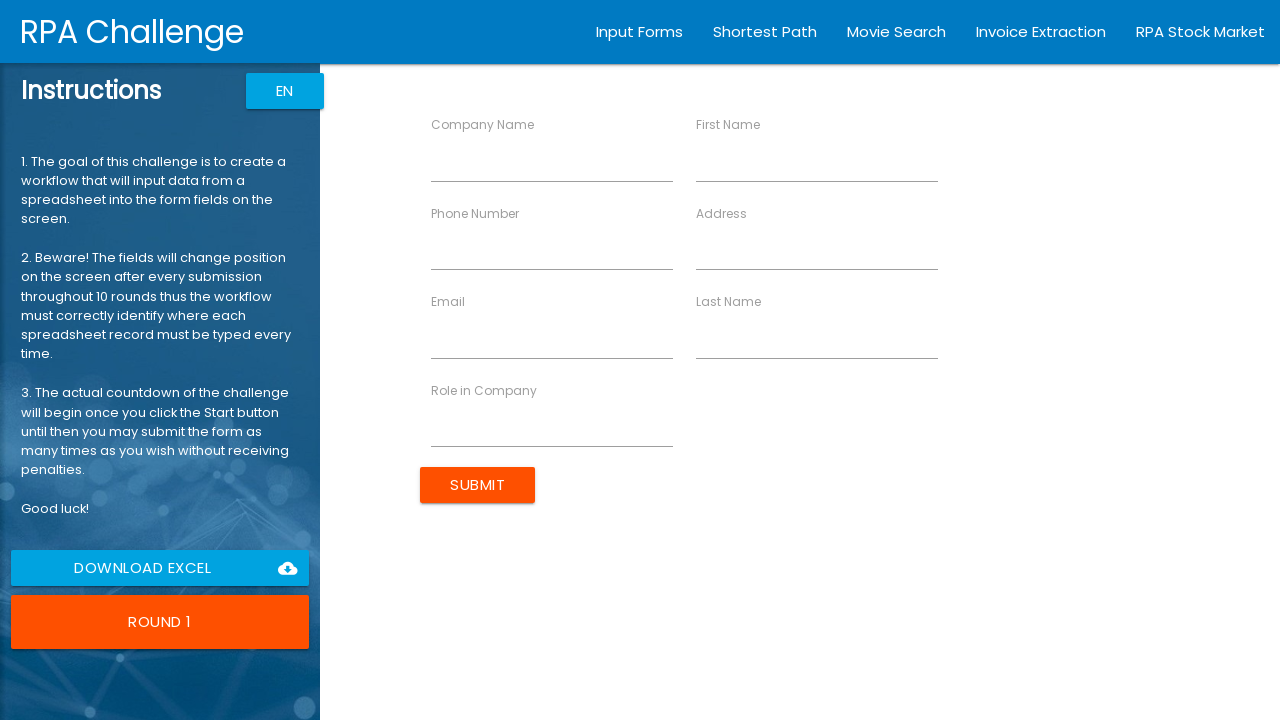

Filled First Name field with 'John' for form 1 on xpath=//input[@ng-reflect-name="labelFirstName"]
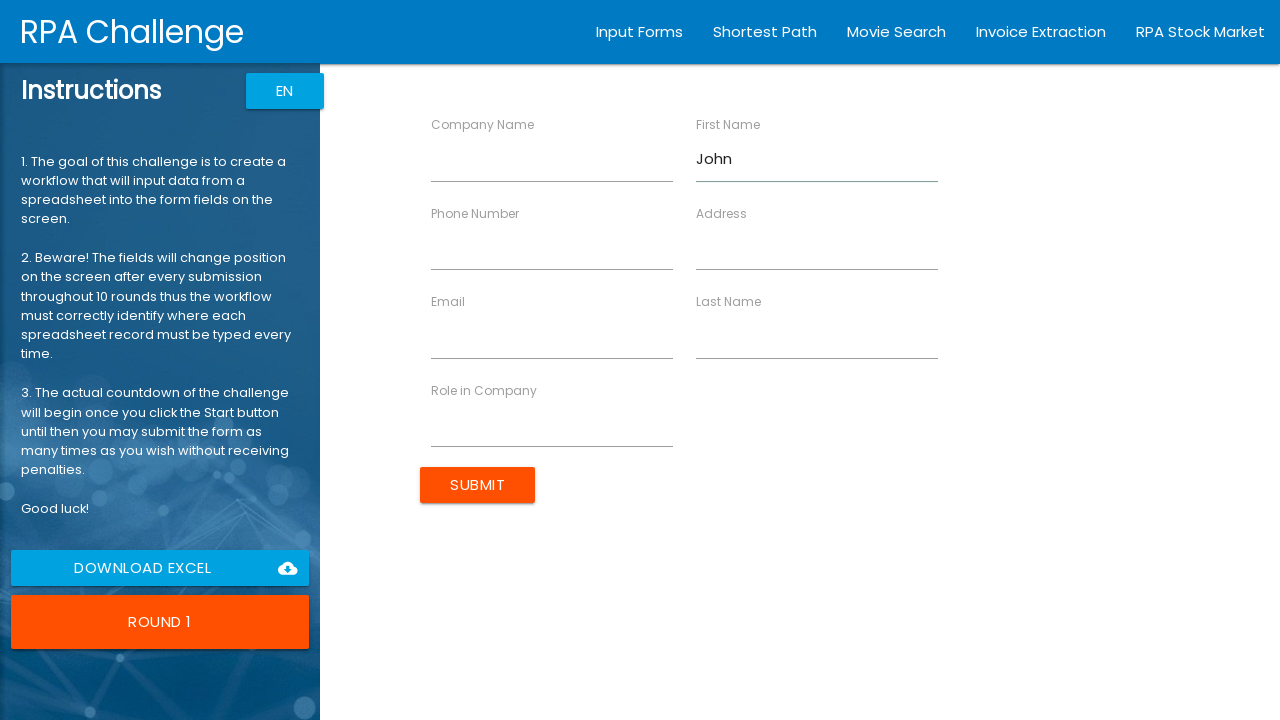

Filled Last Name field with 'Smith' for form 1 on xpath=//input[@ng-reflect-name="labelLastName"]
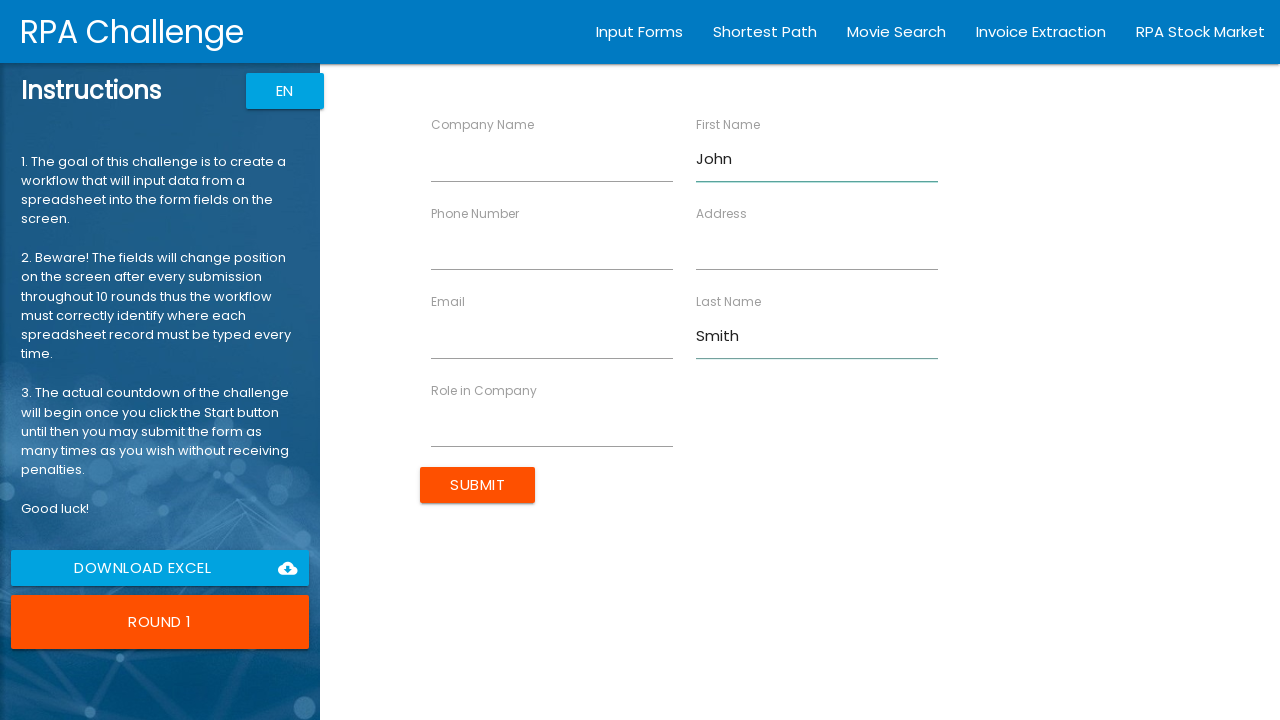

Filled Company Name field with 'Tech Corp' for form 1 on xpath=//input[@ng-reflect-name="labelCompanyName"]
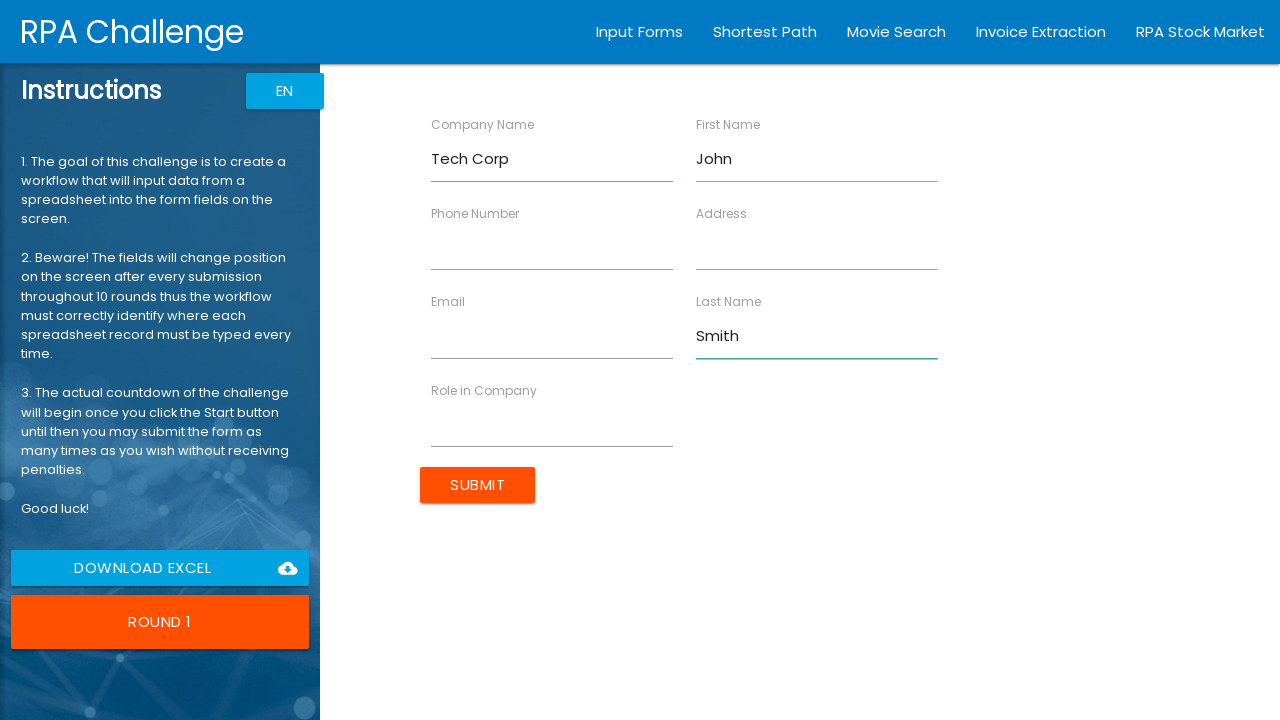

Filled Role field with 'Developer' for form 1 on xpath=//input[@ng-reflect-name="labelRole"]
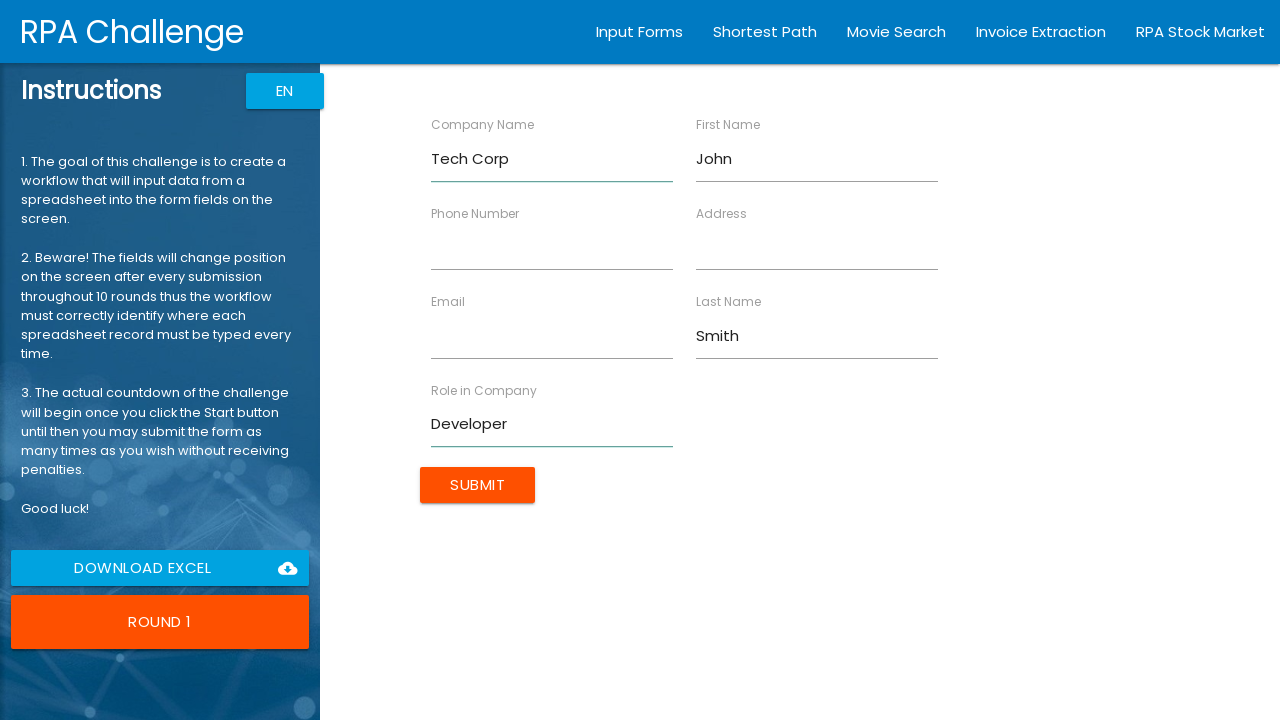

Filled Address field with '123 Main St' for form 1 on xpath=//input[@ng-reflect-name="labelAddress"]
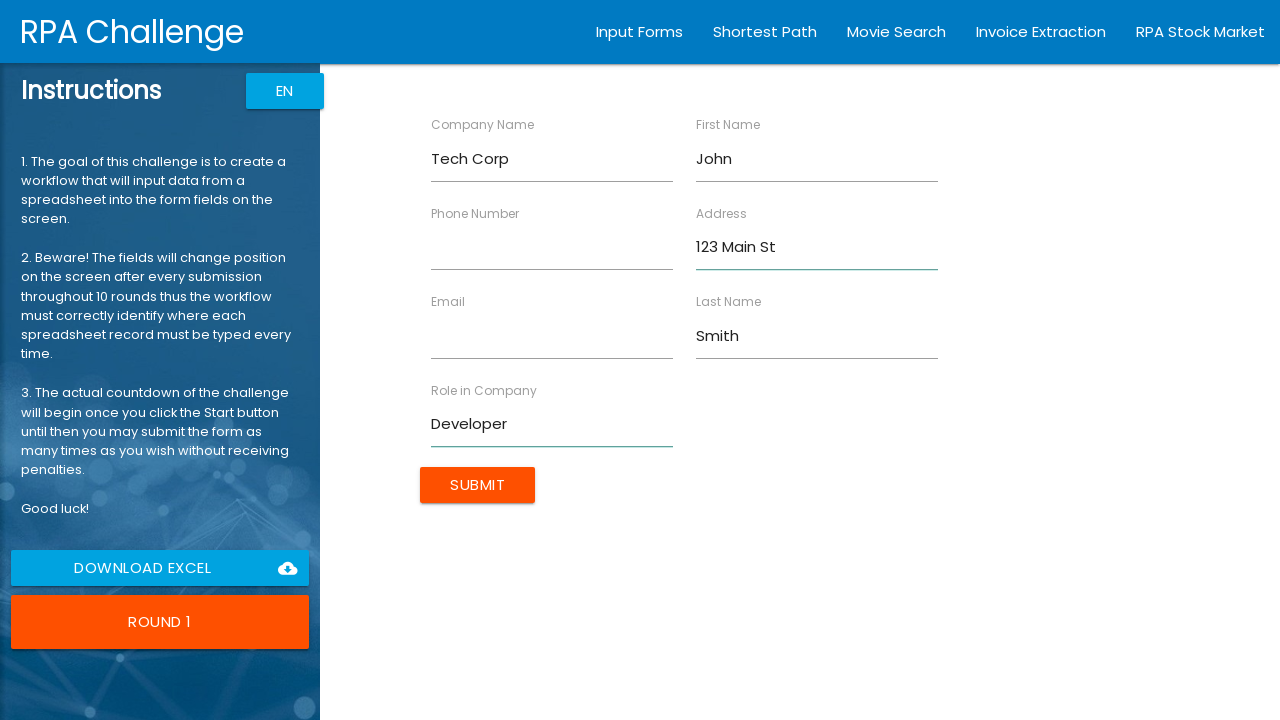

Filled Email field with 'john.smith@example.com' for form 1 on xpath=//input[@ng-reflect-name="labelEmail"]
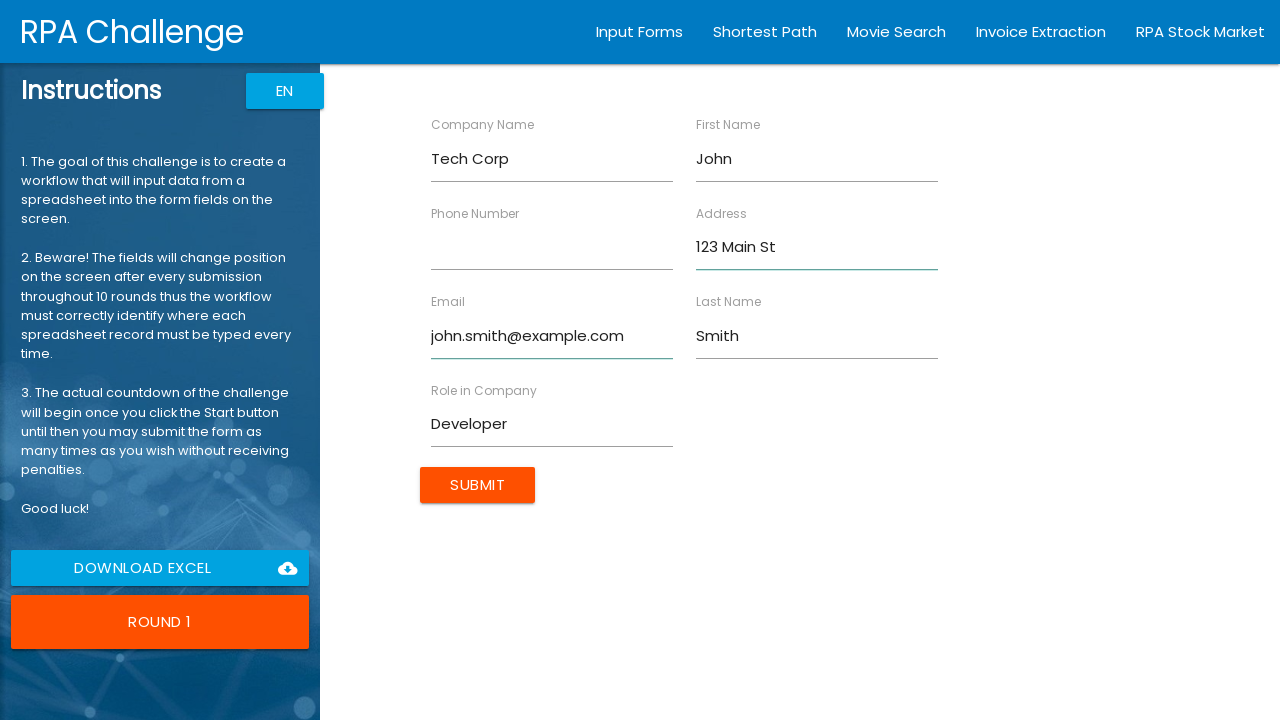

Filled Phone Number field with '555-0101' for form 1 on xpath=//input[@ng-reflect-name="labelPhone"]
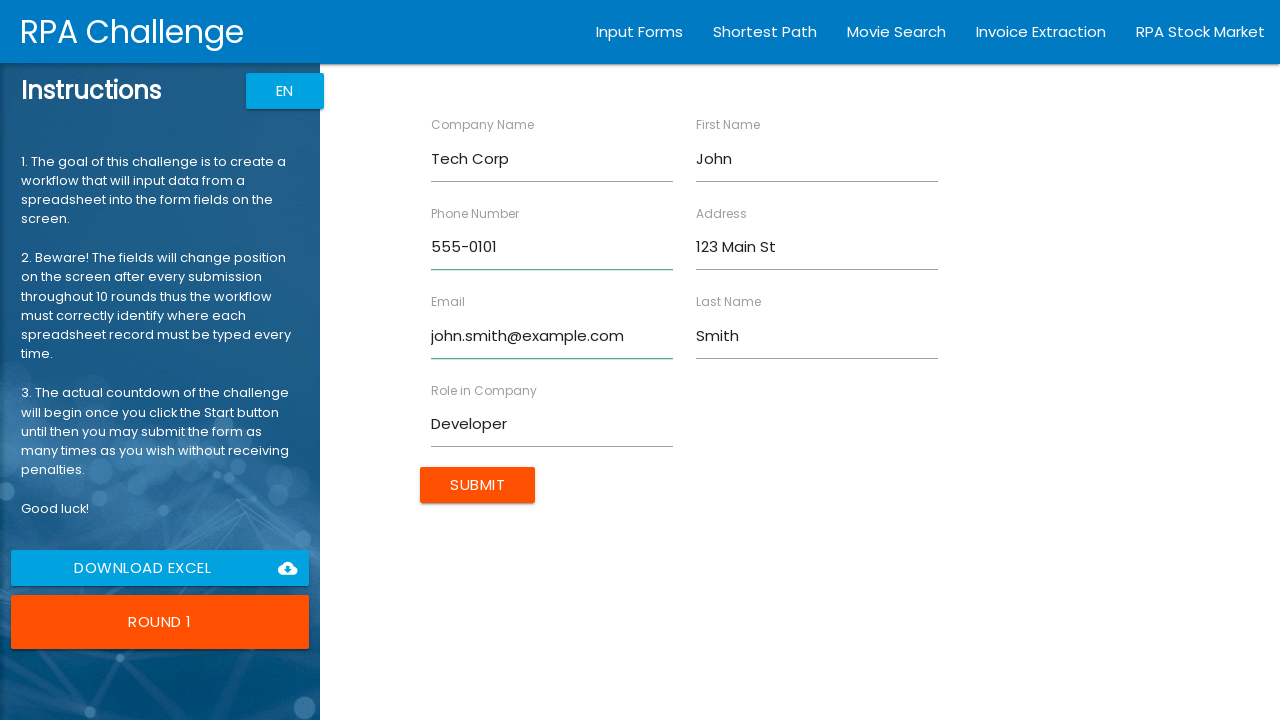

Submitted form 1 of 10 at (478, 485) on xpath=/html/body/app-root/div[2]/app-rpa1/div/div[2]/form/input
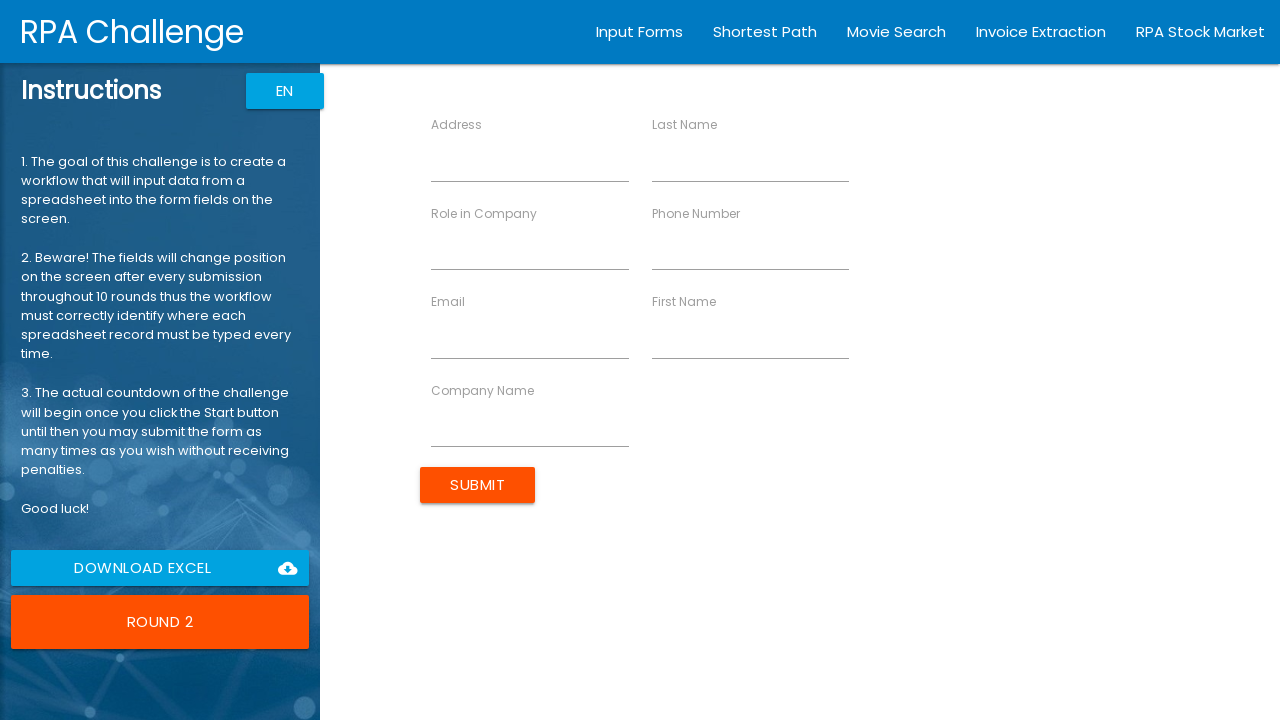

Filled First Name field with 'Emma' for form 2 on xpath=//input[@ng-reflect-name="labelFirstName"]
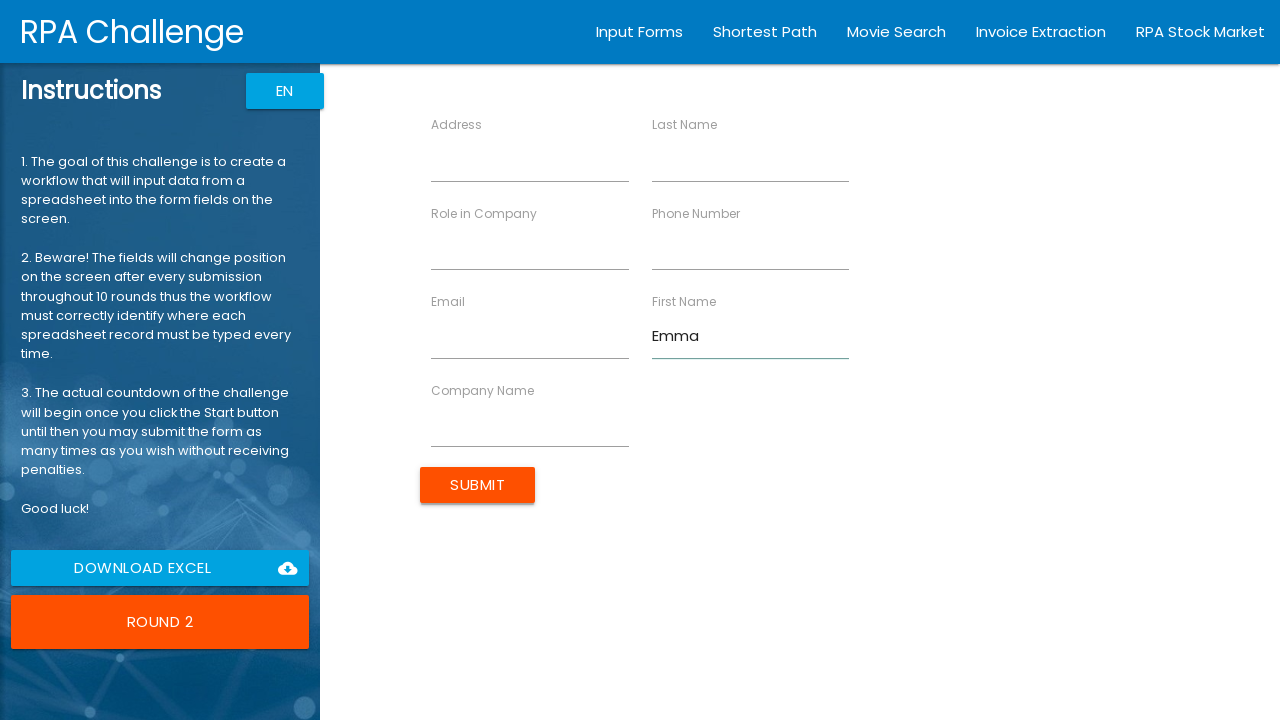

Filled Last Name field with 'Johnson' for form 2 on xpath=//input[@ng-reflect-name="labelLastName"]
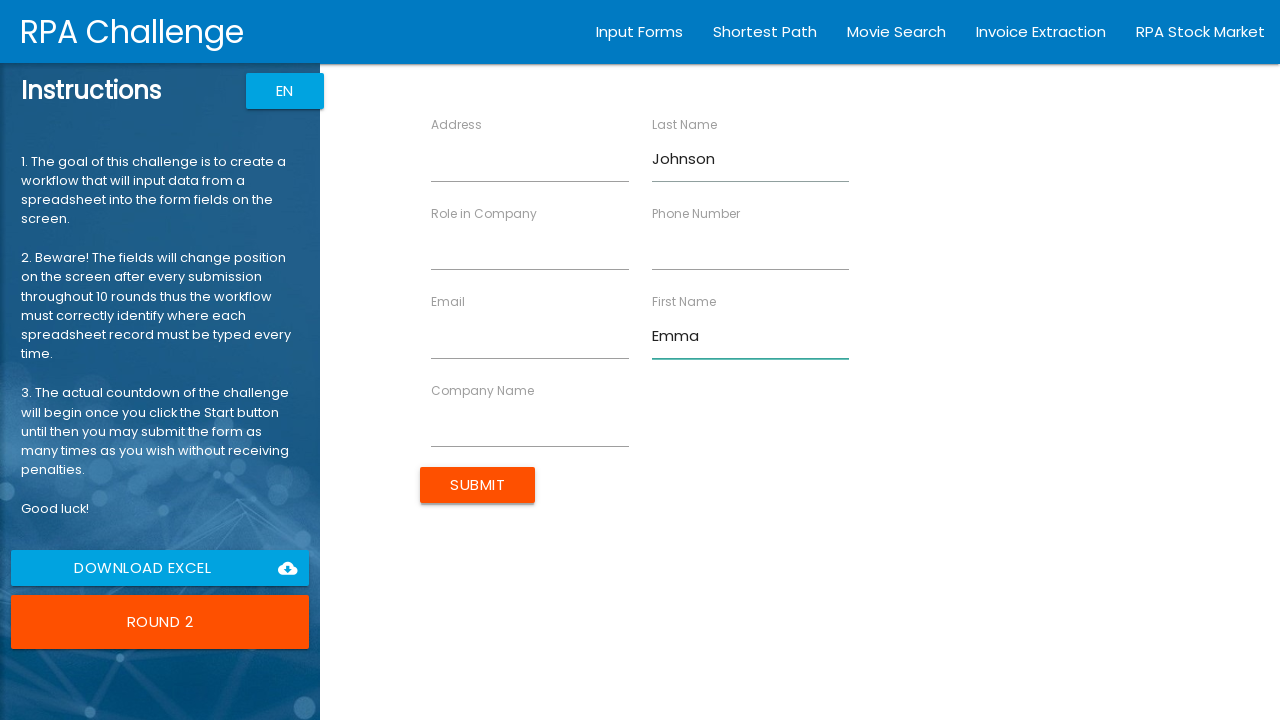

Filled Company Name field with 'Data Inc' for form 2 on xpath=//input[@ng-reflect-name="labelCompanyName"]
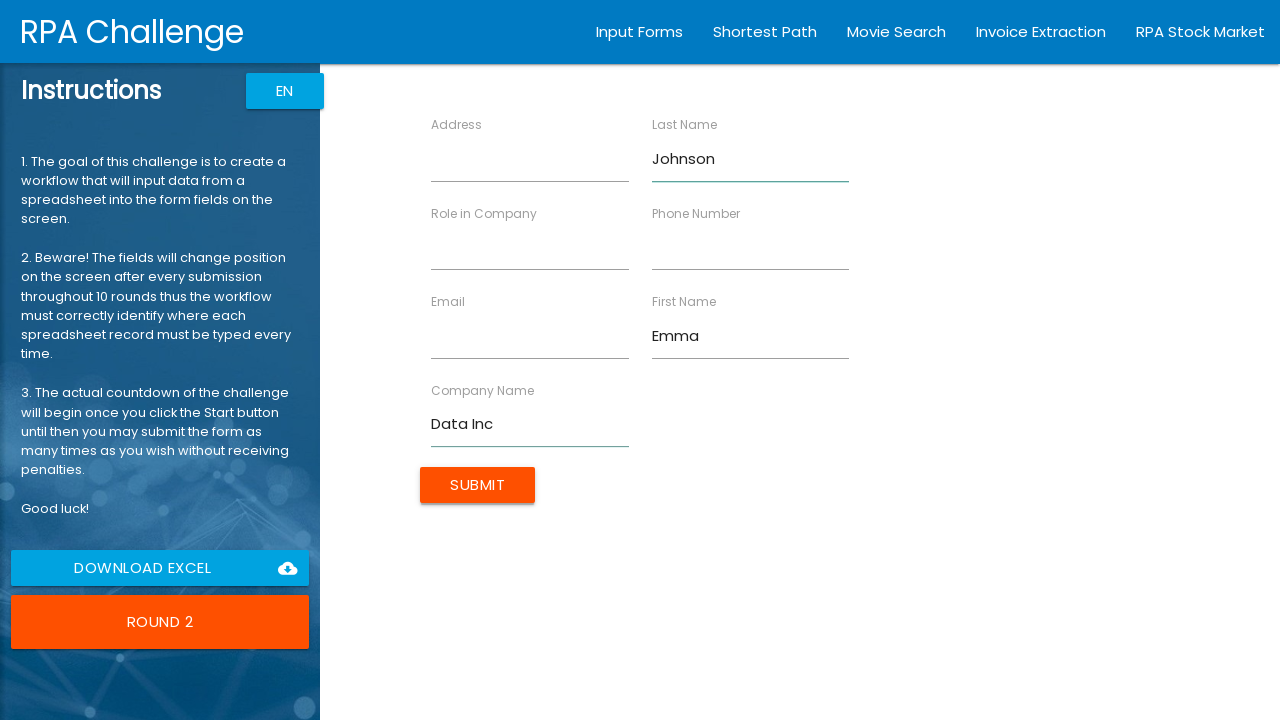

Filled Role field with 'Analyst' for form 2 on xpath=//input[@ng-reflect-name="labelRole"]
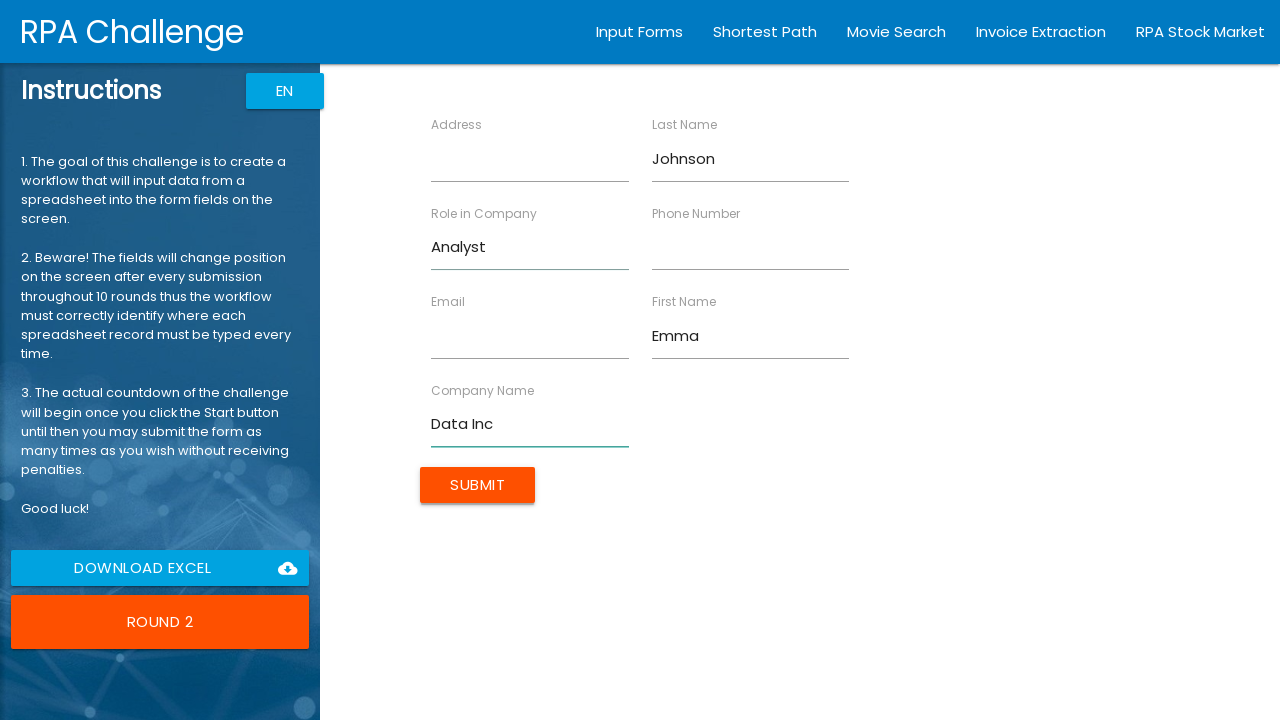

Filled Address field with '456 Oak Ave' for form 2 on xpath=//input[@ng-reflect-name="labelAddress"]
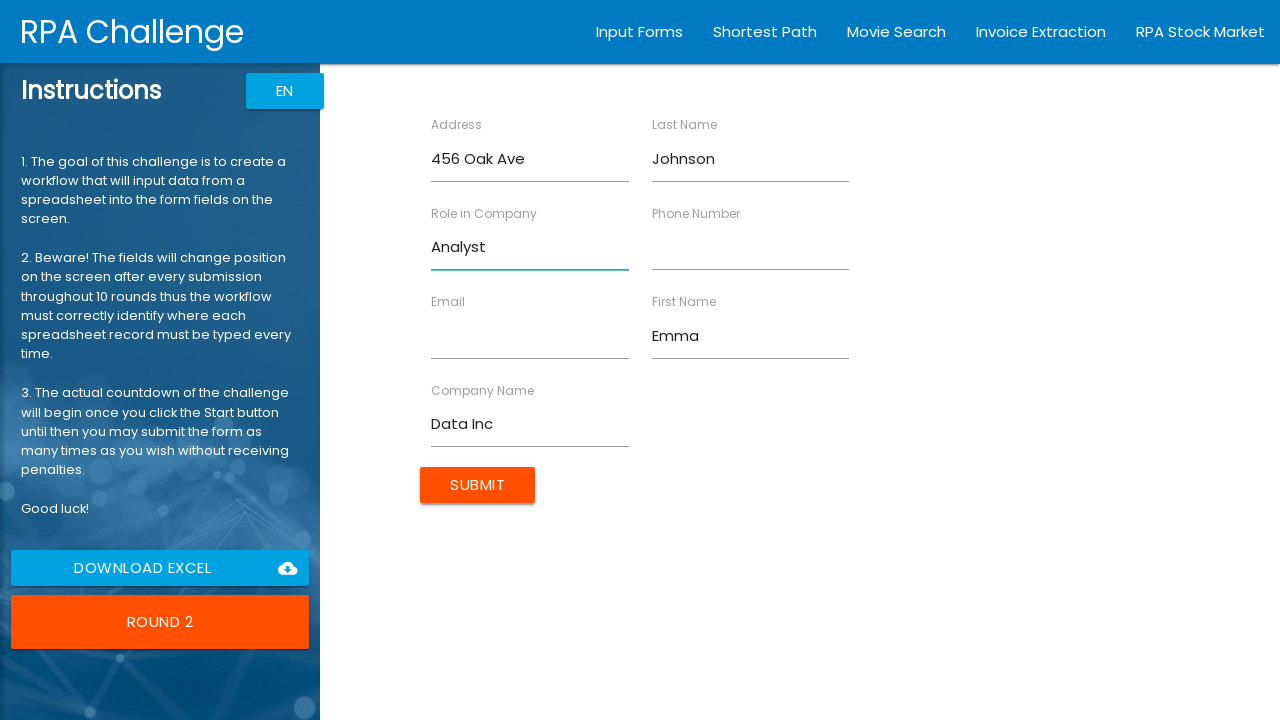

Filled Email field with 'emma.j@example.com' for form 2 on xpath=//input[@ng-reflect-name="labelEmail"]
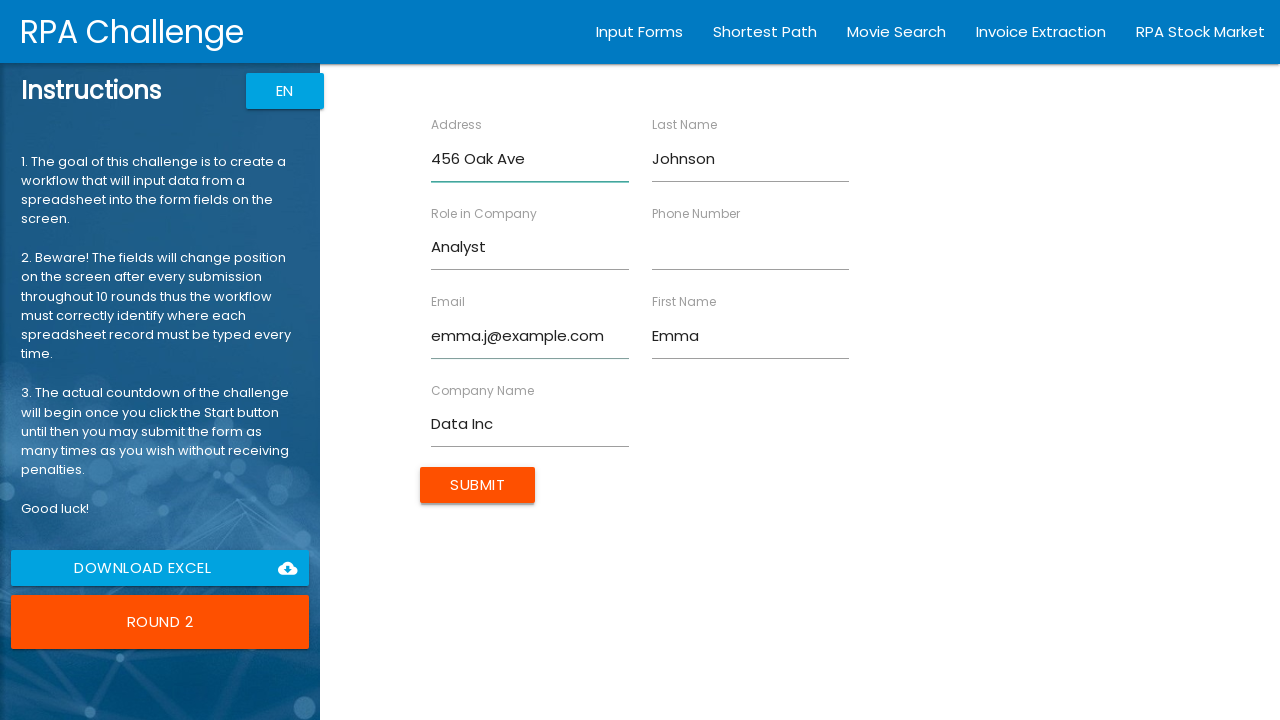

Filled Phone Number field with '555-0102' for form 2 on xpath=//input[@ng-reflect-name="labelPhone"]
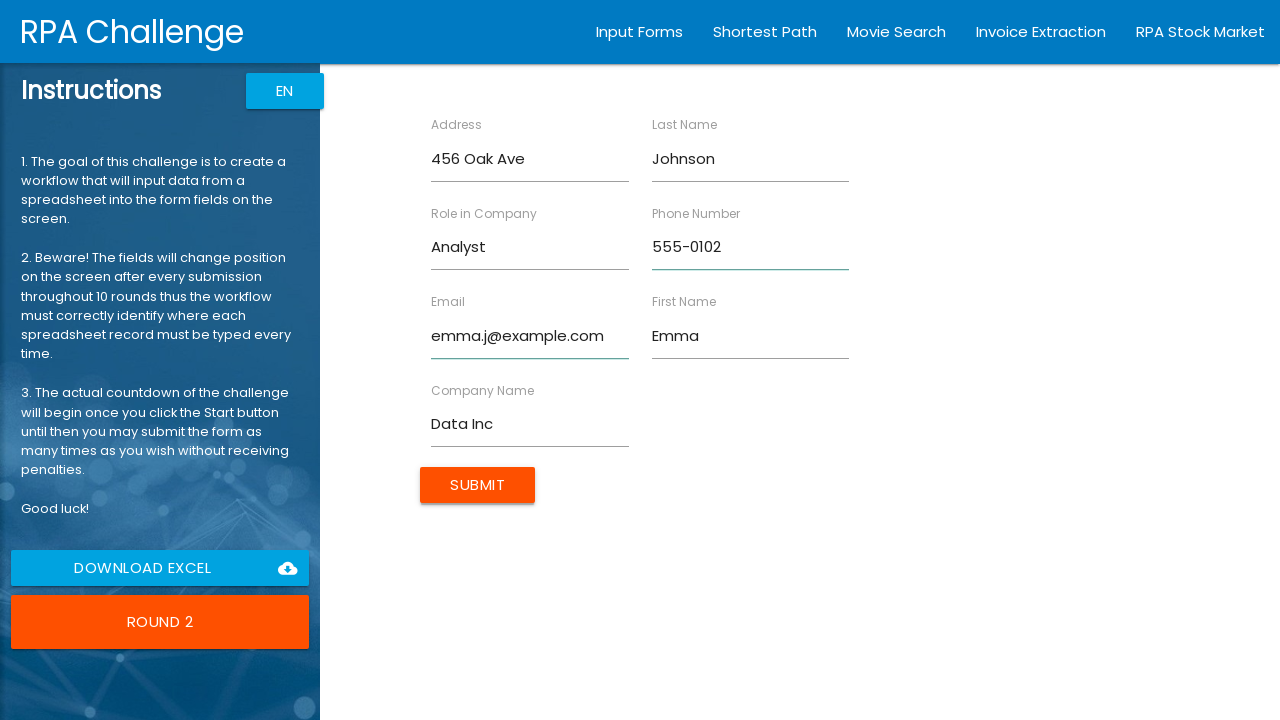

Submitted form 2 of 10 at (478, 485) on xpath=/html/body/app-root/div[2]/app-rpa1/div/div[2]/form/input
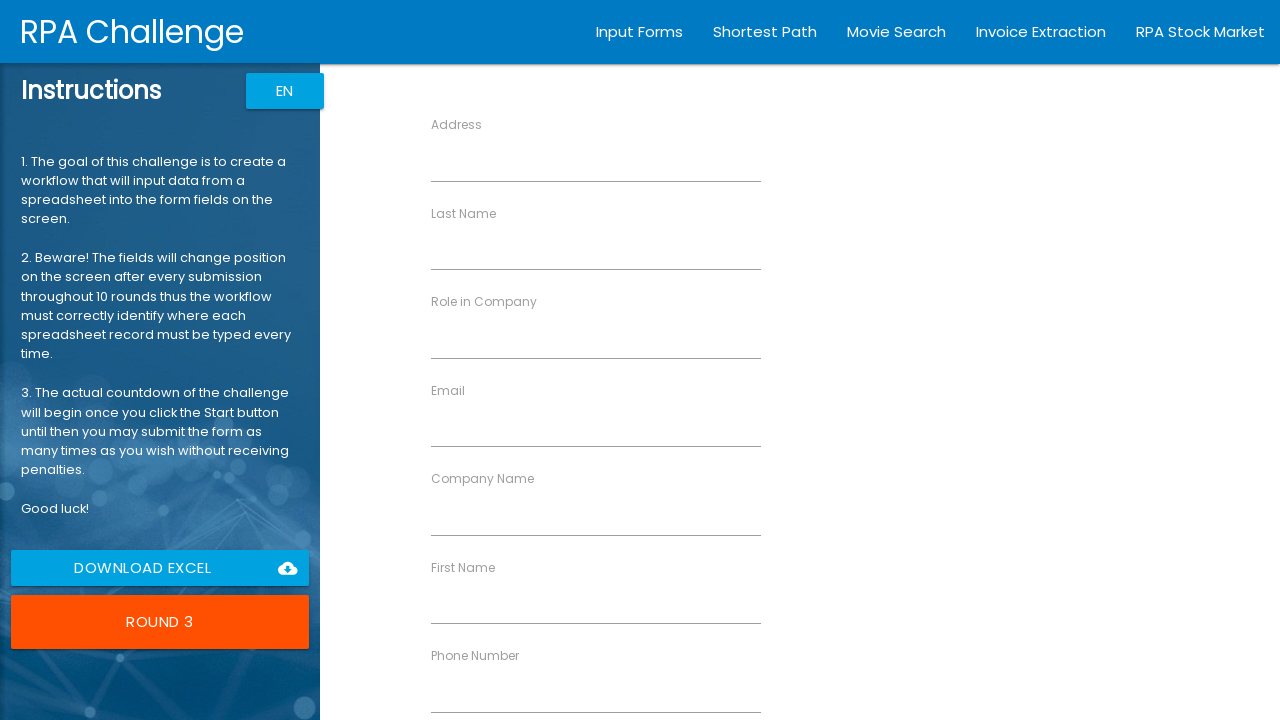

Filled First Name field with 'Michael' for form 3 on xpath=//input[@ng-reflect-name="labelFirstName"]
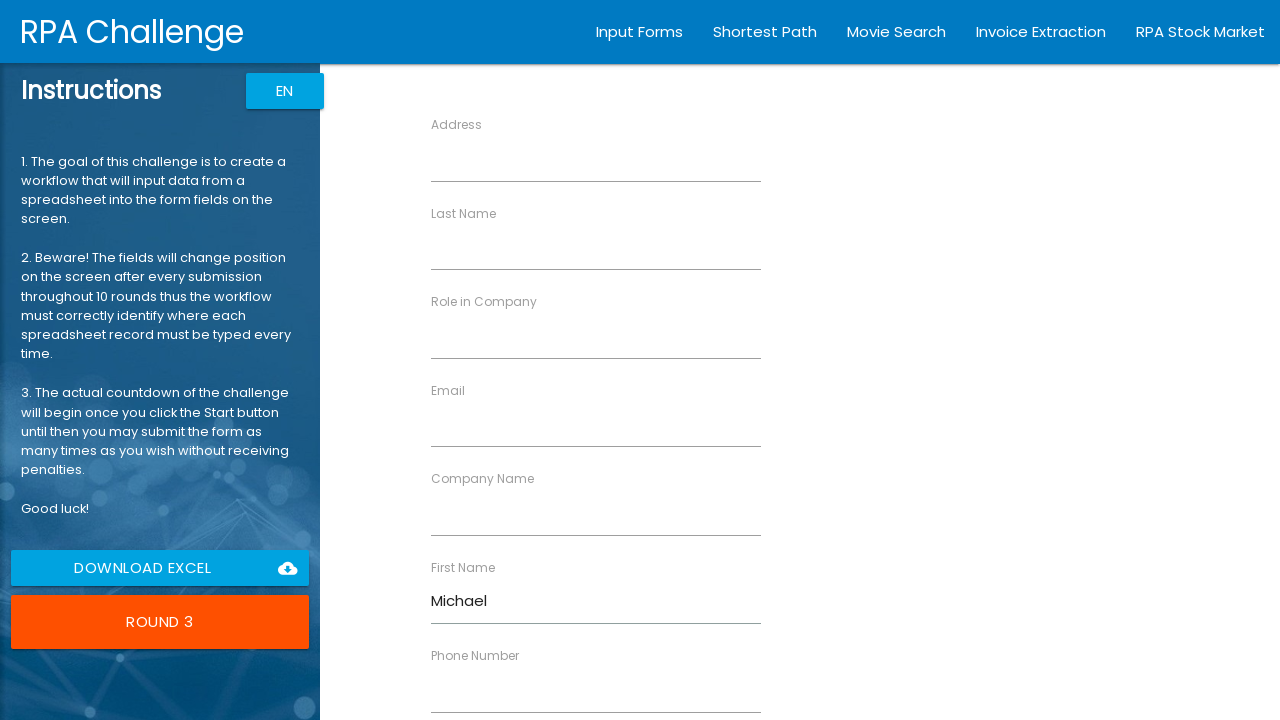

Filled Last Name field with 'Brown' for form 3 on xpath=//input[@ng-reflect-name="labelLastName"]
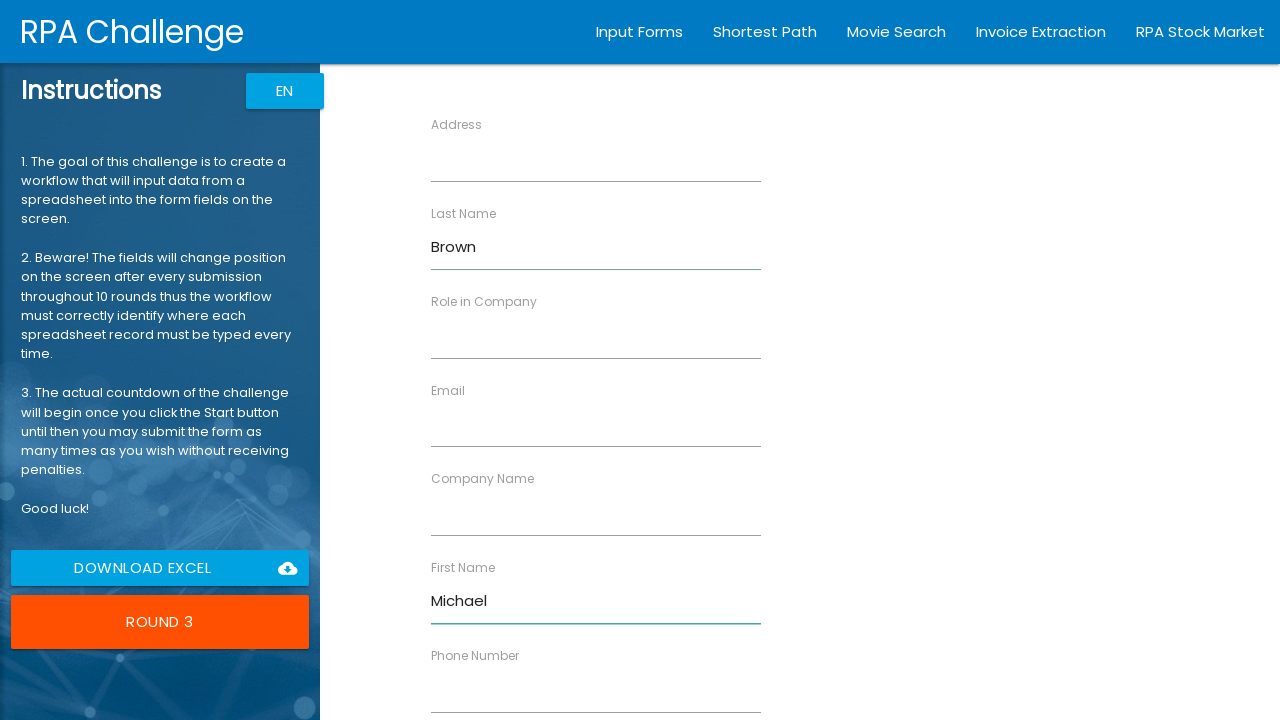

Filled Company Name field with 'Cloud Systems' for form 3 on xpath=//input[@ng-reflect-name="labelCompanyName"]
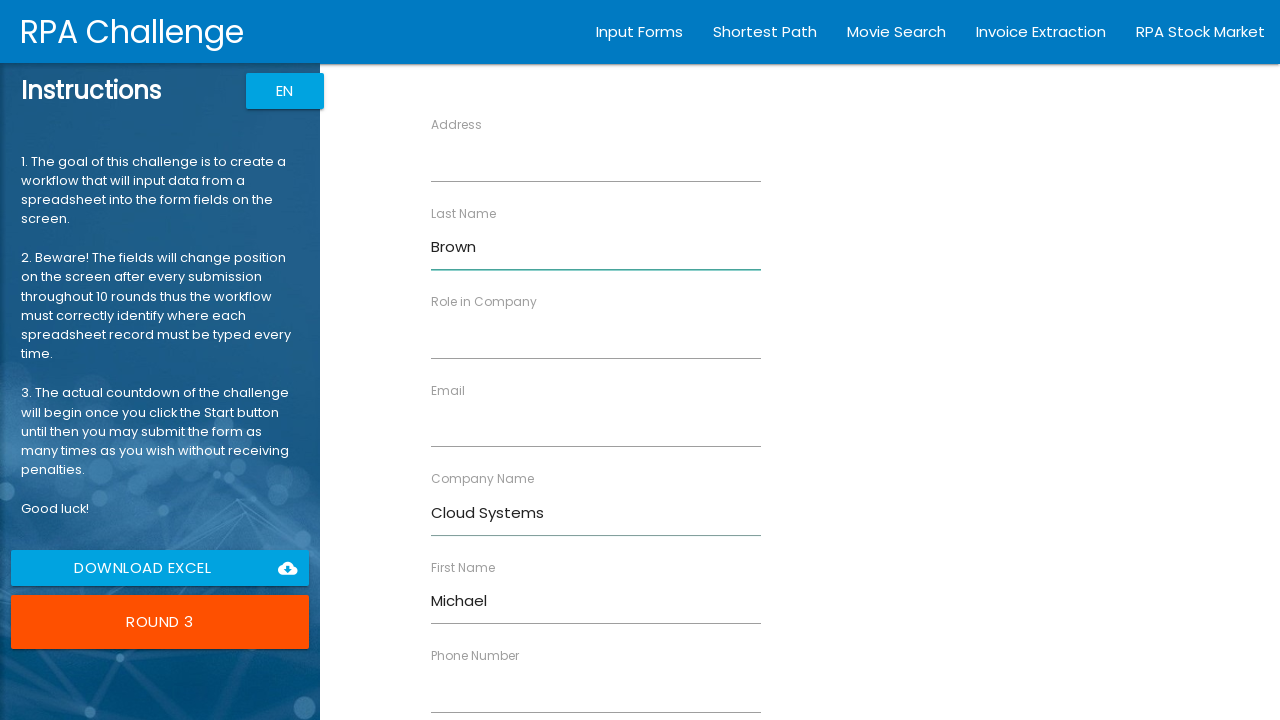

Filled Role field with 'Manager' for form 3 on xpath=//input[@ng-reflect-name="labelRole"]
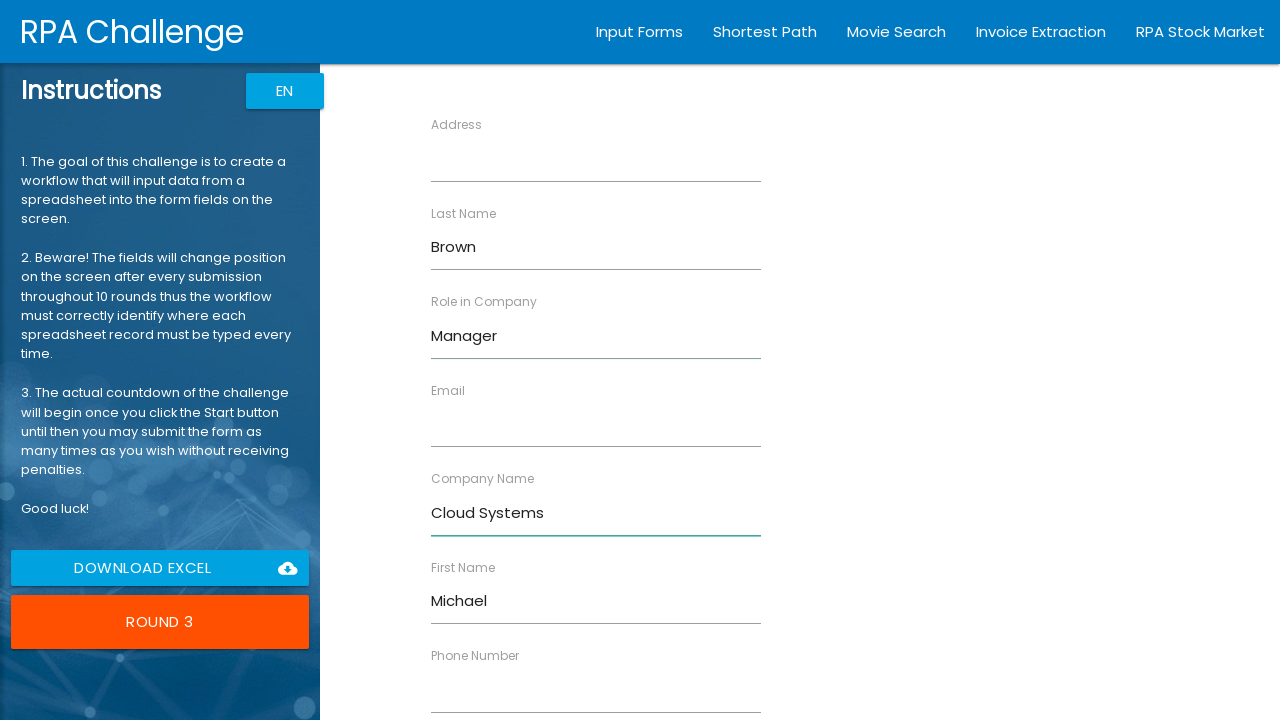

Filled Address field with '789 Pine Rd' for form 3 on xpath=//input[@ng-reflect-name="labelAddress"]
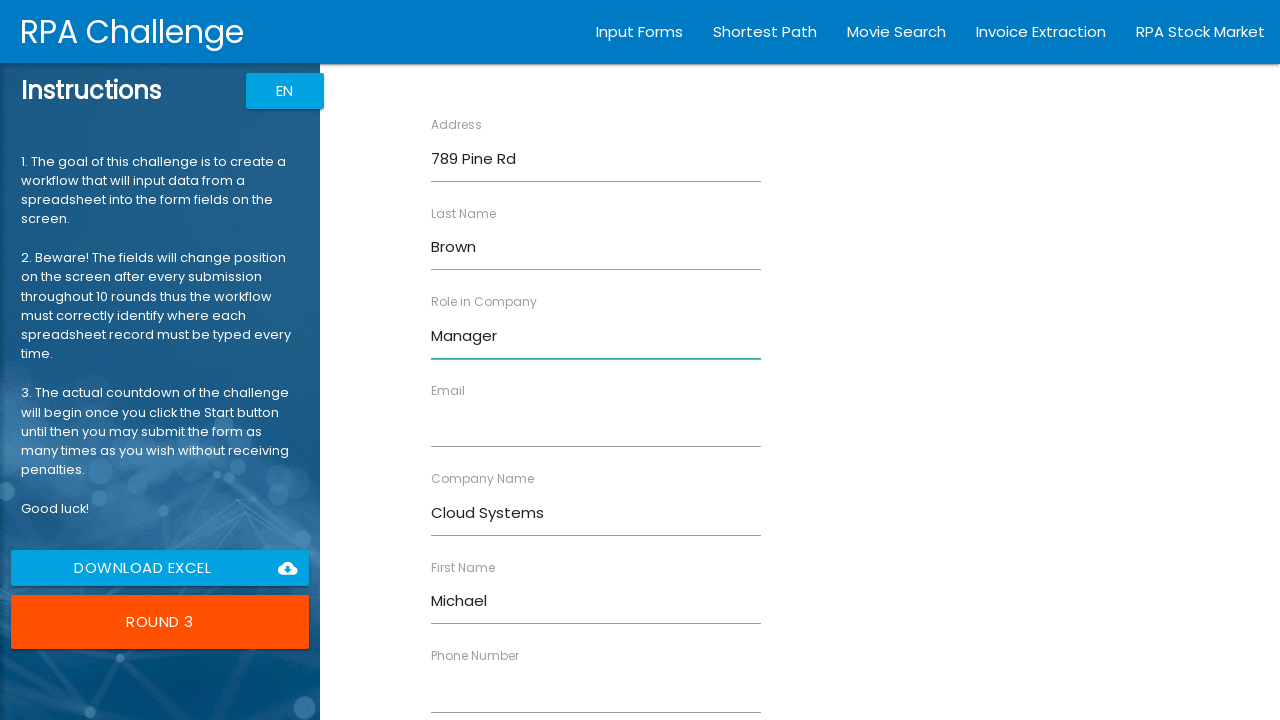

Filled Email field with 'm.brown@example.com' for form 3 on xpath=//input[@ng-reflect-name="labelEmail"]
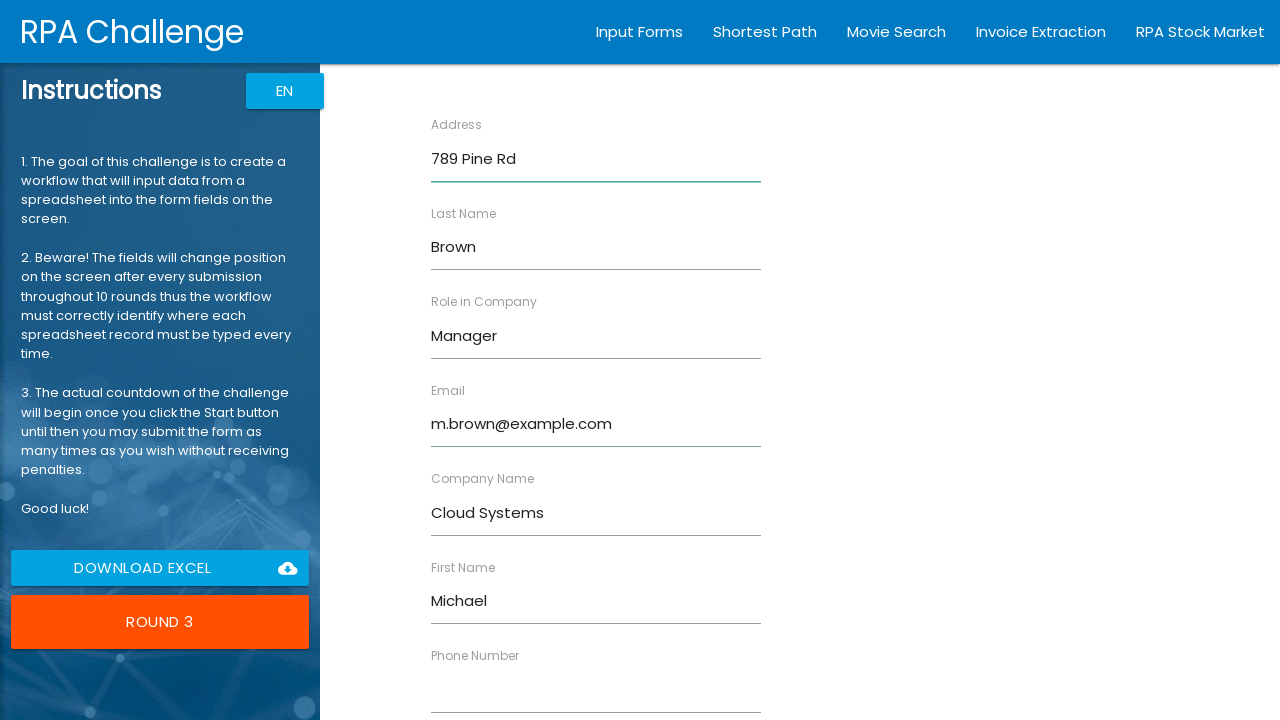

Filled Phone Number field with '555-0103' for form 3 on xpath=//input[@ng-reflect-name="labelPhone"]
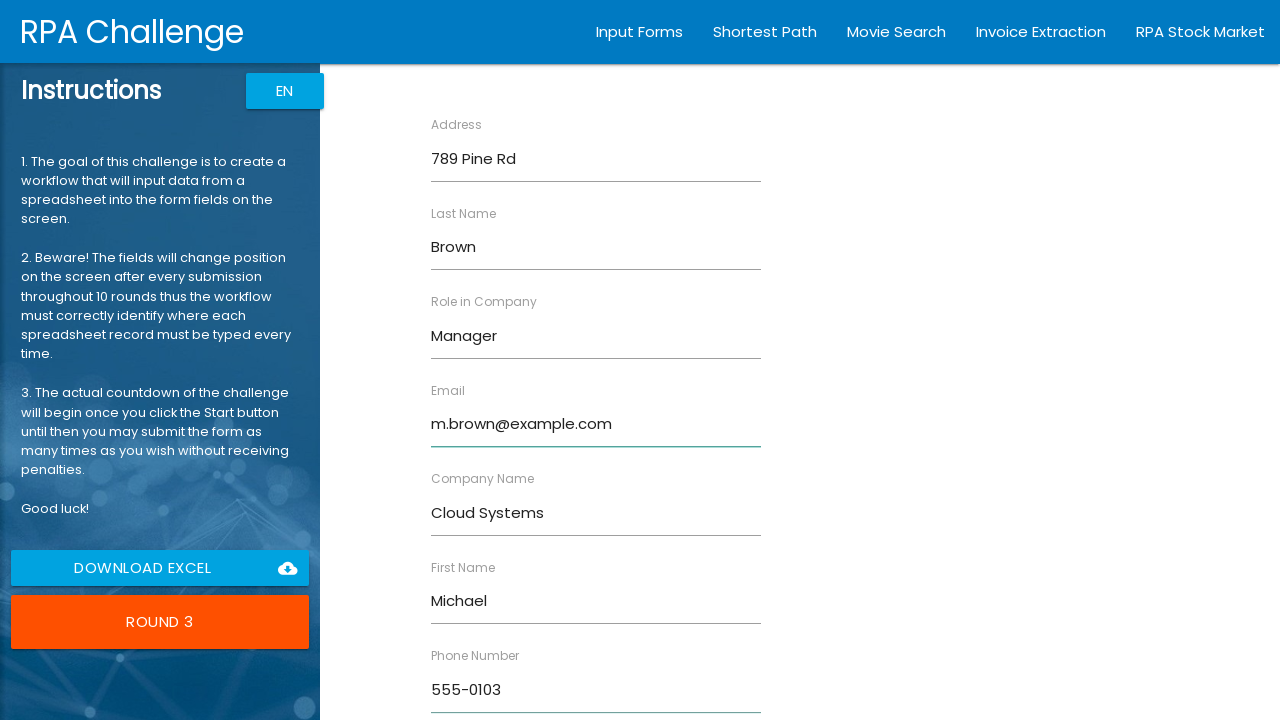

Submitted form 3 of 10 at (478, 688) on xpath=/html/body/app-root/div[2]/app-rpa1/div/div[2]/form/input
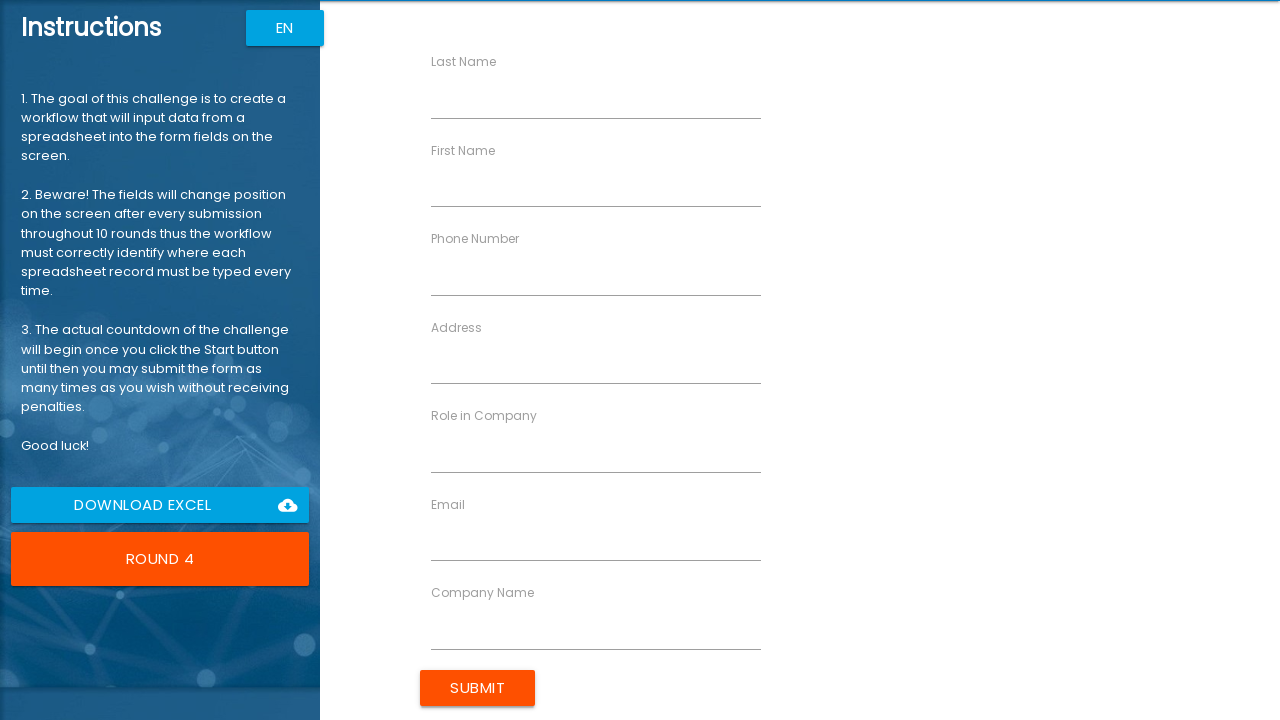

Filled First Name field with 'Sarah' for form 4 on xpath=//input[@ng-reflect-name="labelFirstName"]
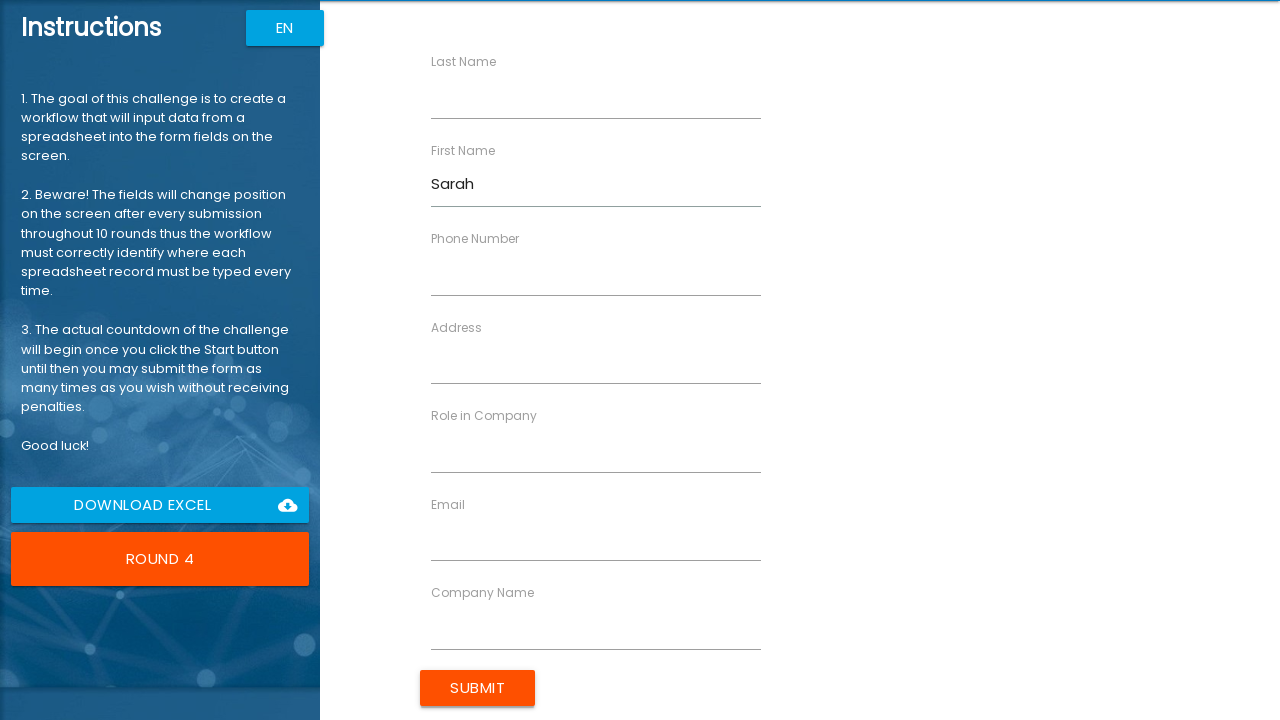

Filled Last Name field with 'Davis' for form 4 on xpath=//input[@ng-reflect-name="labelLastName"]
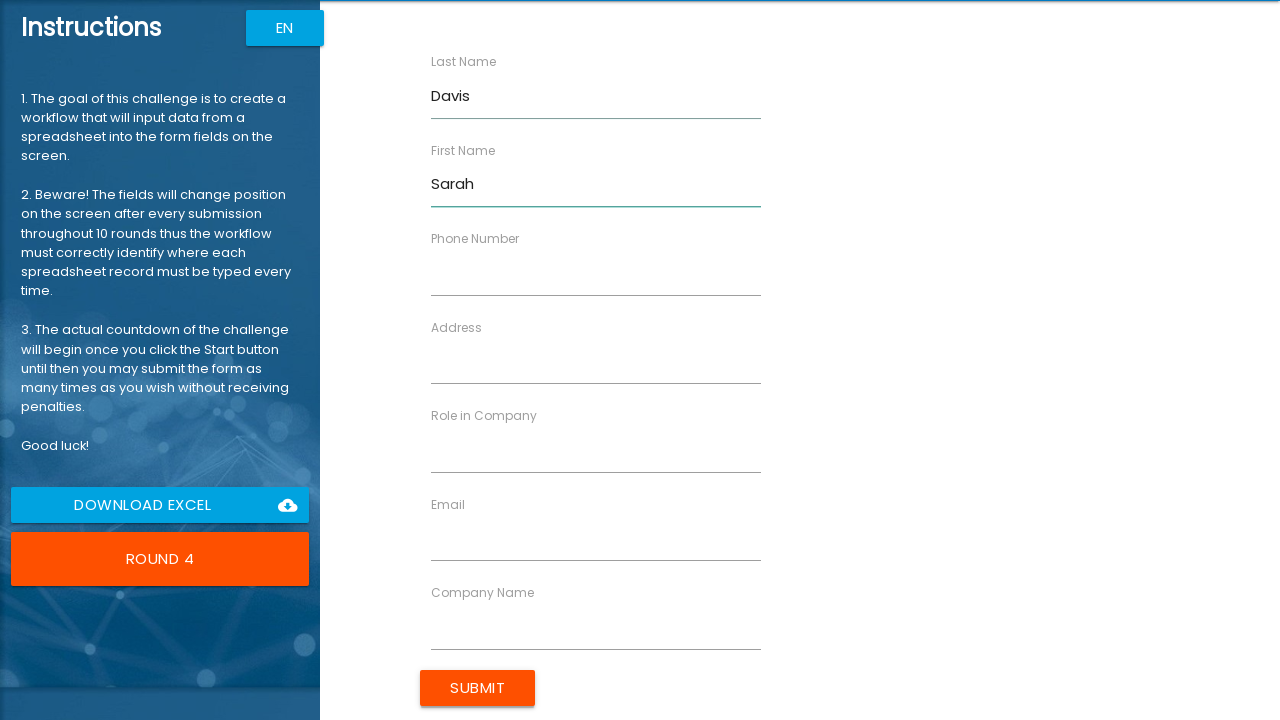

Filled Company Name field with 'Web Solutions' for form 4 on xpath=//input[@ng-reflect-name="labelCompanyName"]
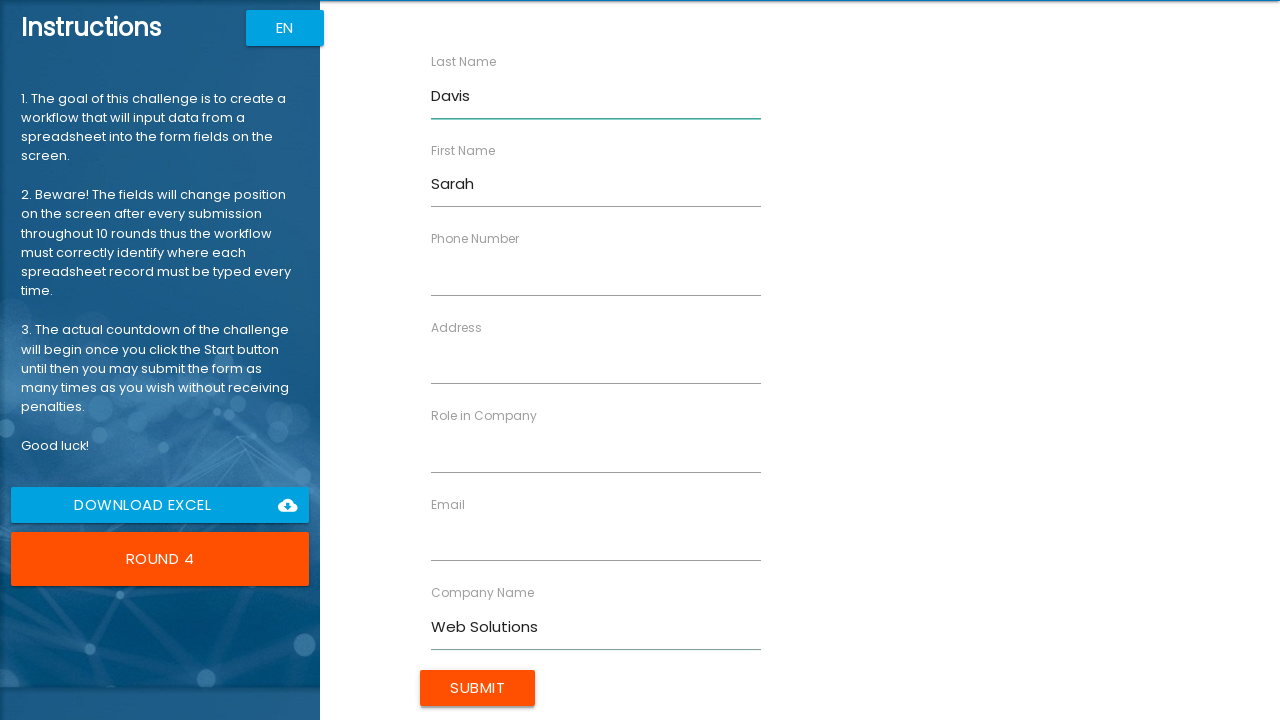

Filled Role field with 'Designer' for form 4 on xpath=//input[@ng-reflect-name="labelRole"]
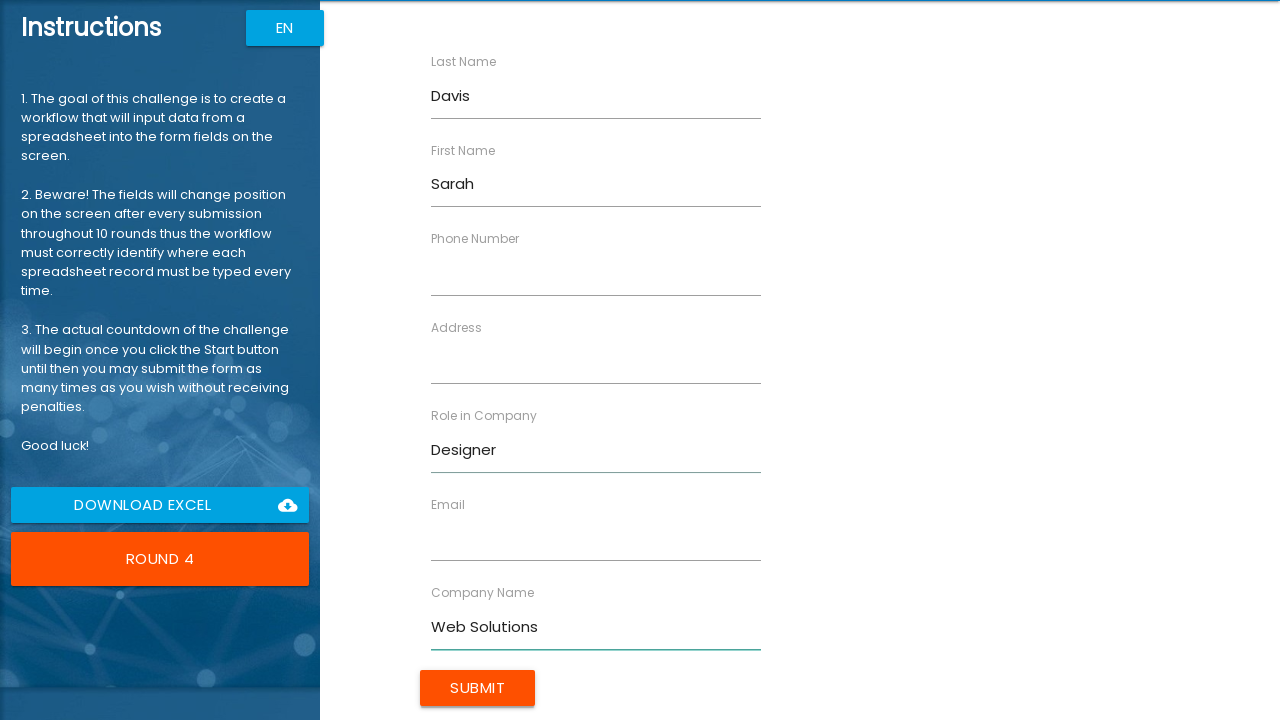

Filled Address field with '321 Elm St' for form 4 on xpath=//input[@ng-reflect-name="labelAddress"]
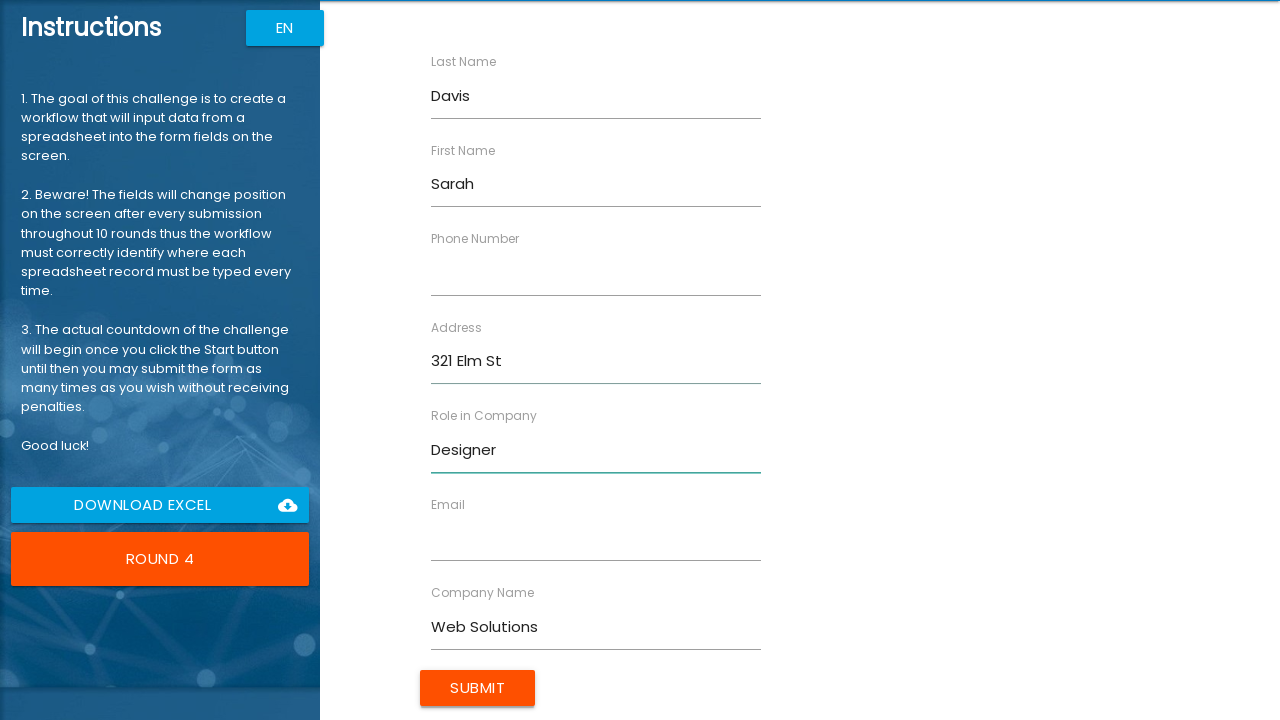

Filled Email field with 'sarah.d@example.com' for form 4 on xpath=//input[@ng-reflect-name="labelEmail"]
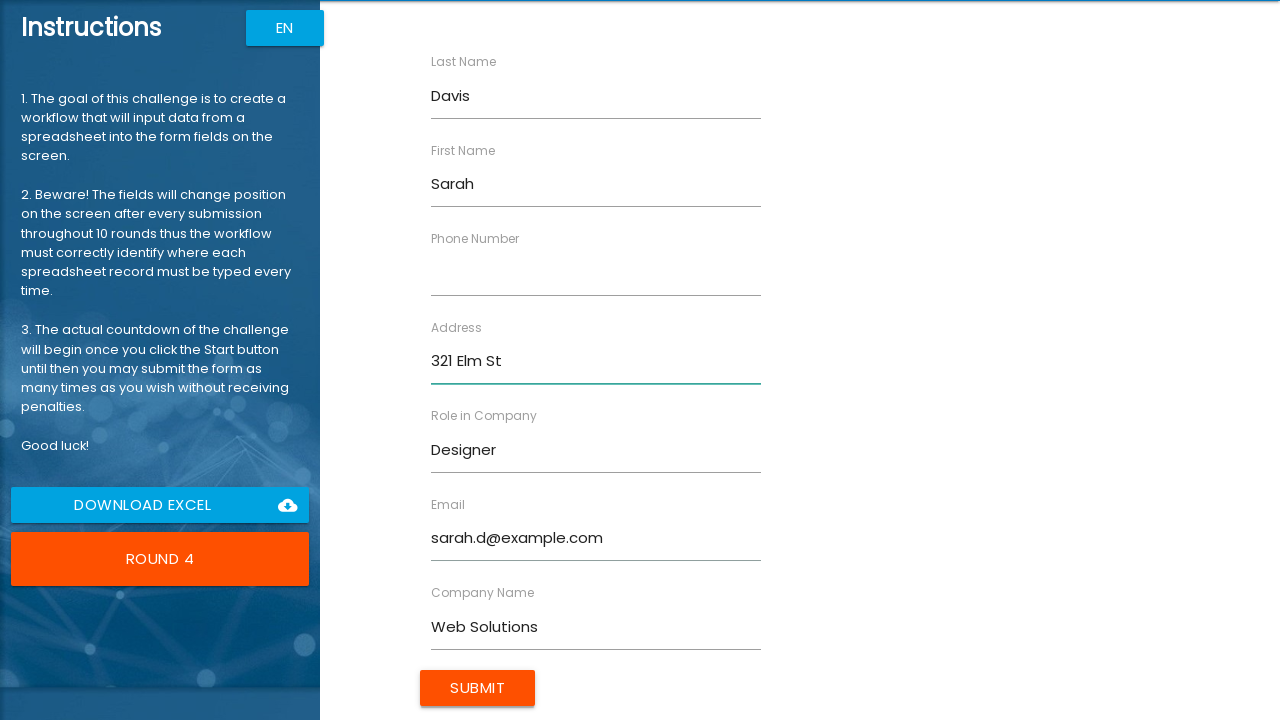

Filled Phone Number field with '555-0104' for form 4 on xpath=//input[@ng-reflect-name="labelPhone"]
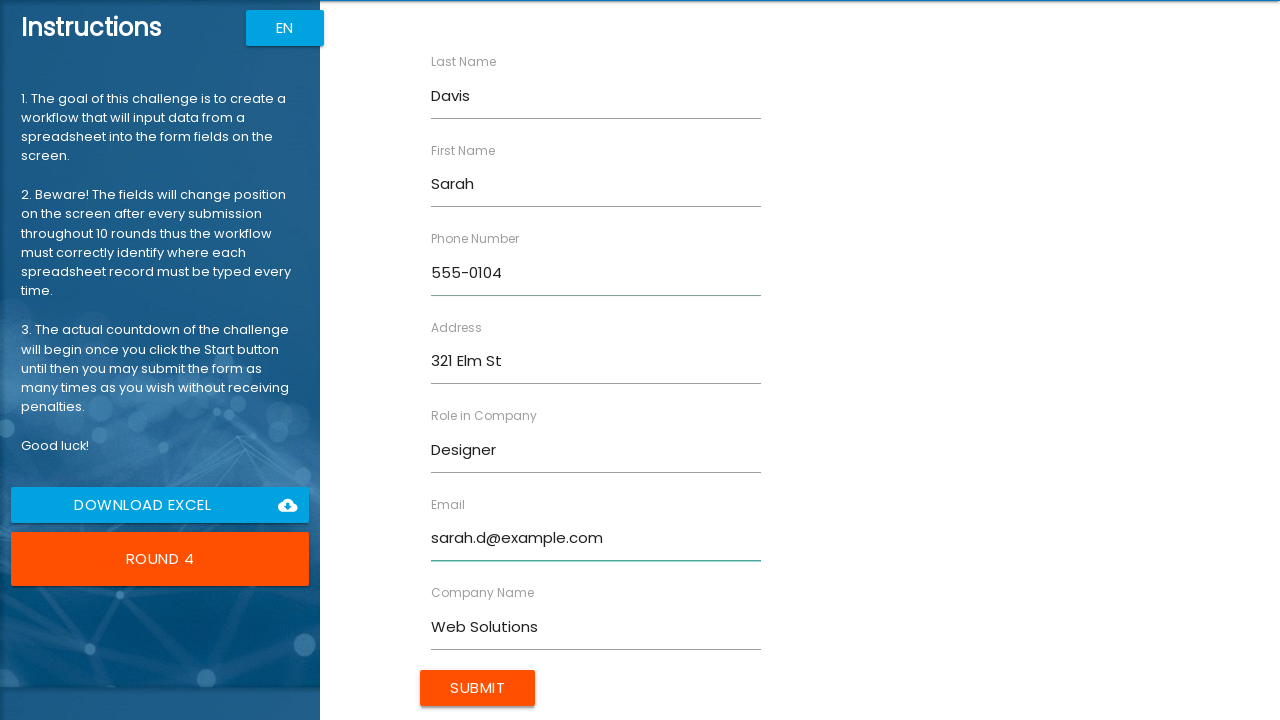

Submitted form 4 of 10 at (478, 688) on xpath=/html/body/app-root/div[2]/app-rpa1/div/div[2]/form/input
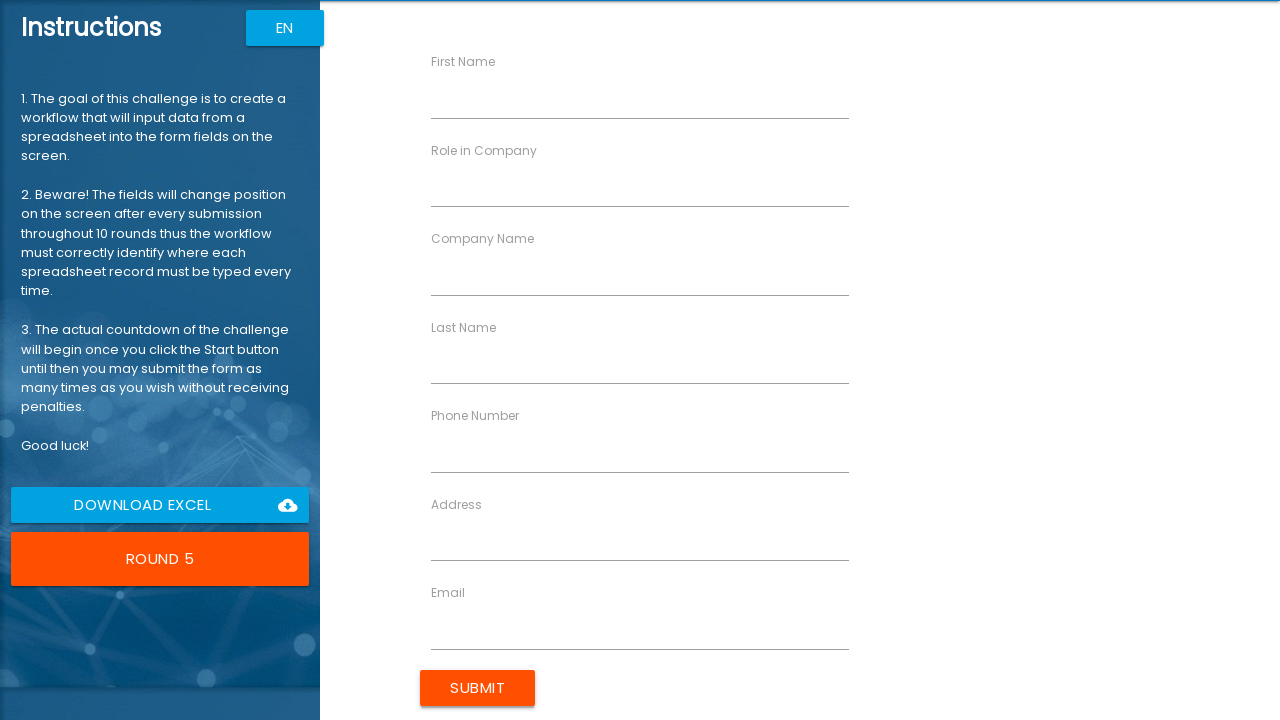

Filled First Name field with 'James' for form 5 on xpath=//input[@ng-reflect-name="labelFirstName"]
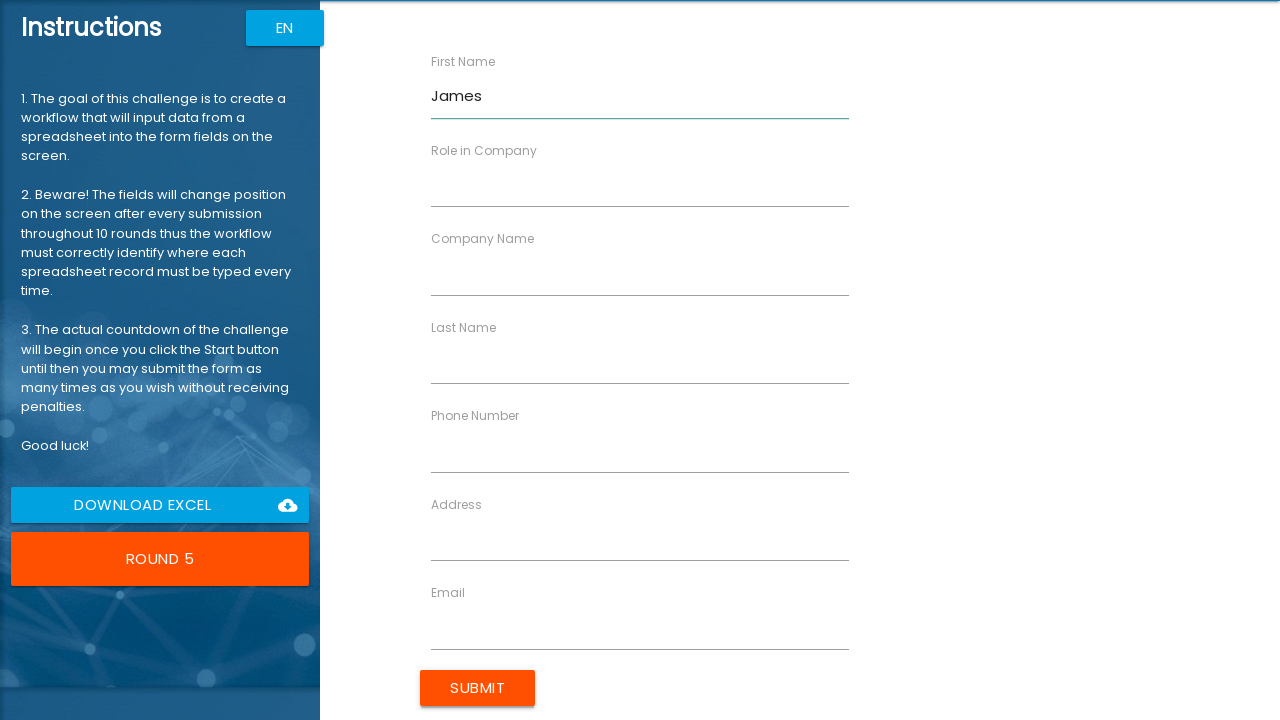

Filled Last Name field with 'Wilson' for form 5 on xpath=//input[@ng-reflect-name="labelLastName"]
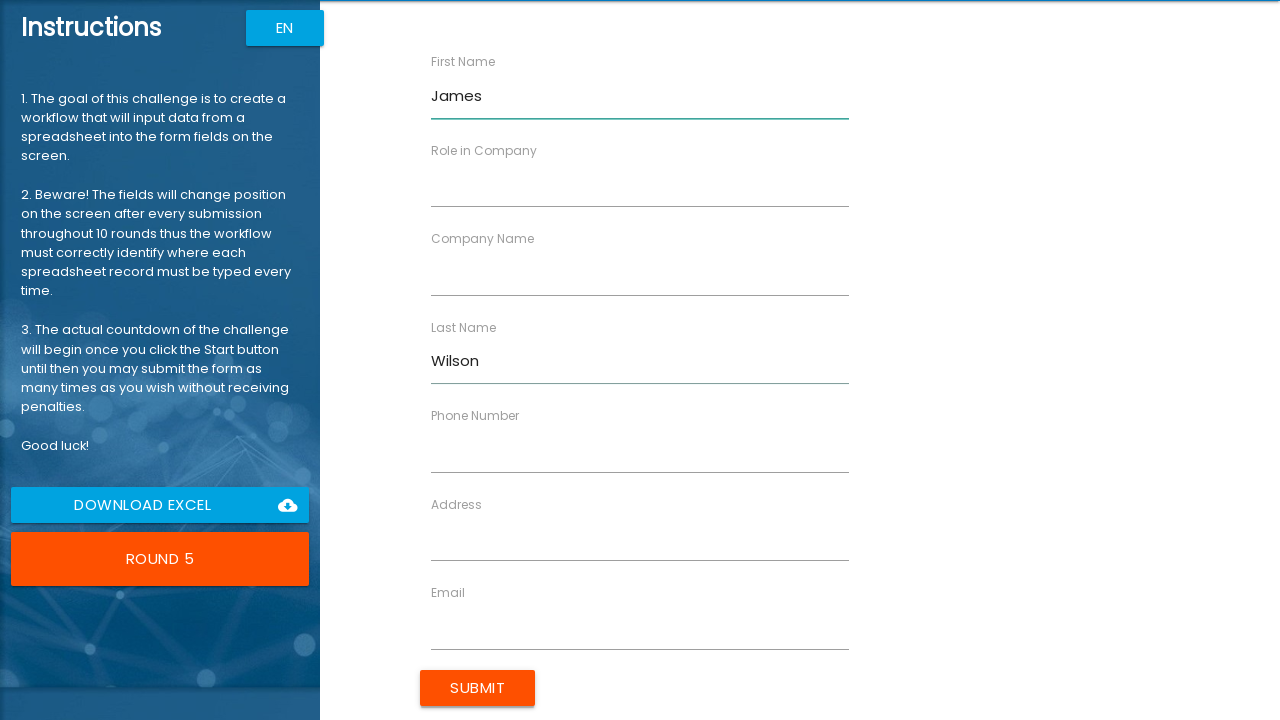

Filled Company Name field with 'Mobile Apps' for form 5 on xpath=//input[@ng-reflect-name="labelCompanyName"]
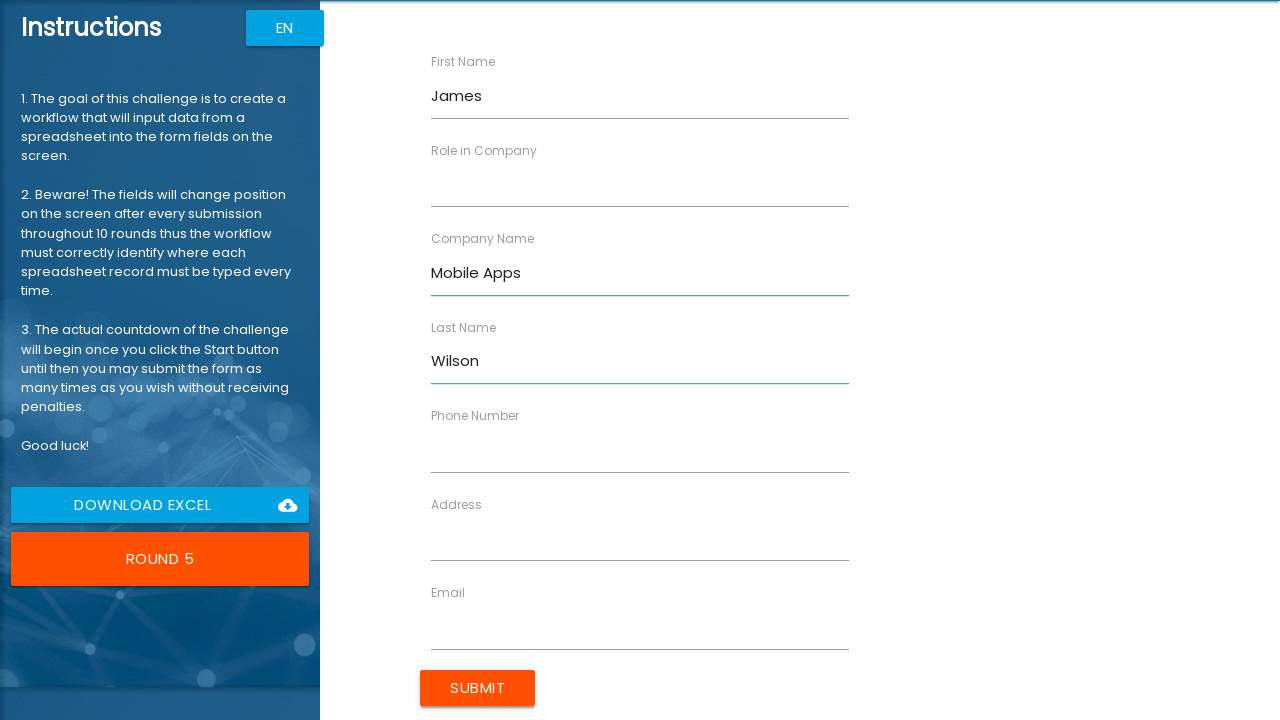

Filled Role field with 'Engineer' for form 5 on xpath=//input[@ng-reflect-name="labelRole"]
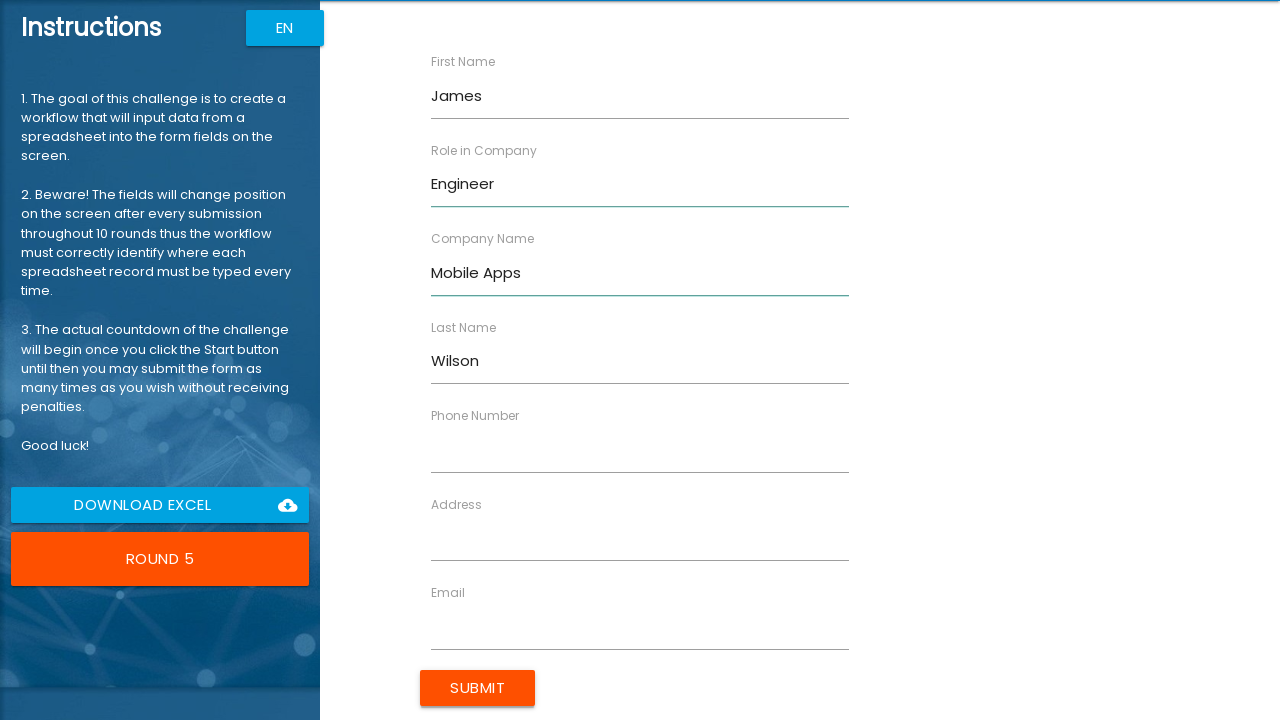

Filled Address field with '654 Maple Dr' for form 5 on xpath=//input[@ng-reflect-name="labelAddress"]
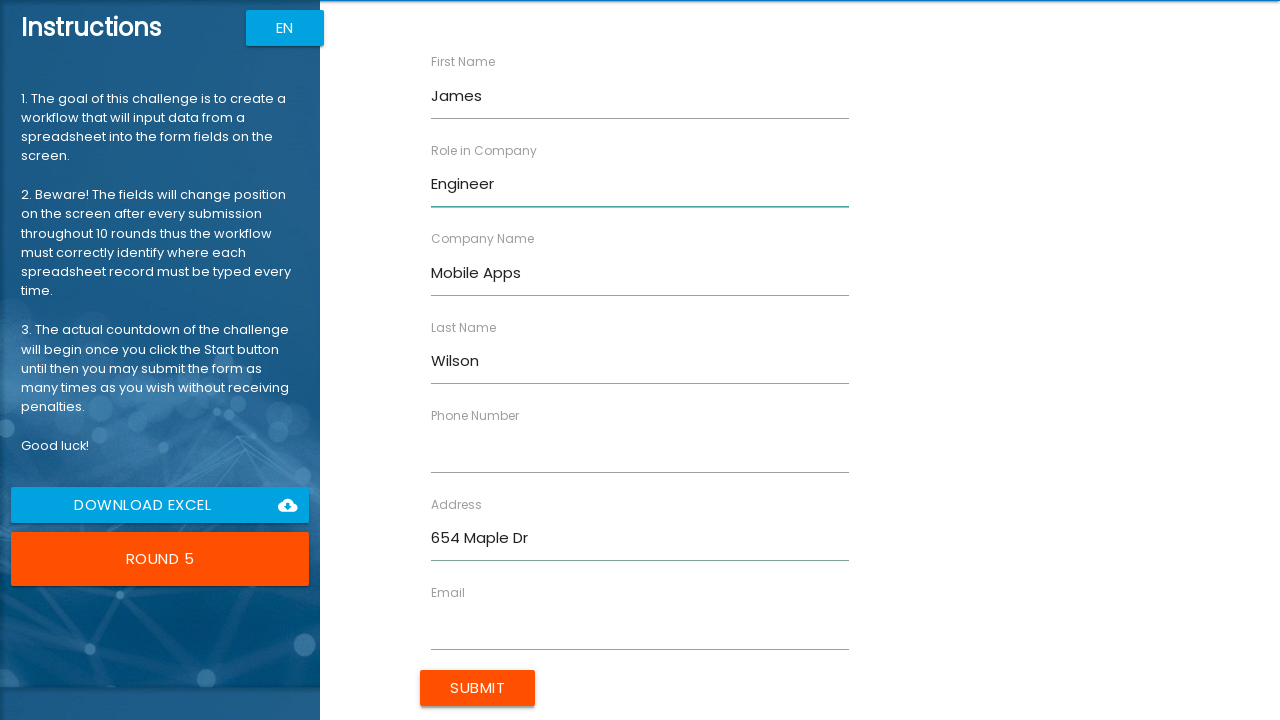

Filled Email field with 'j.wilson@example.com' for form 5 on xpath=//input[@ng-reflect-name="labelEmail"]
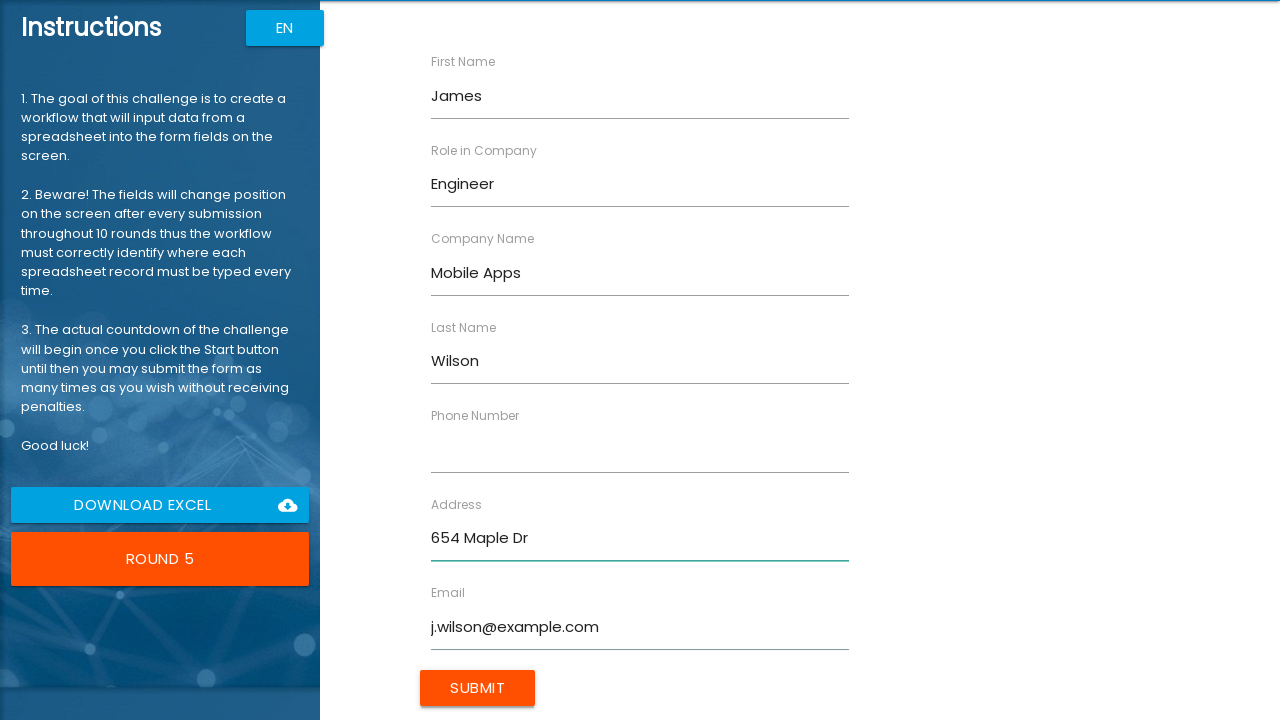

Filled Phone Number field with '555-0105' for form 5 on xpath=//input[@ng-reflect-name="labelPhone"]
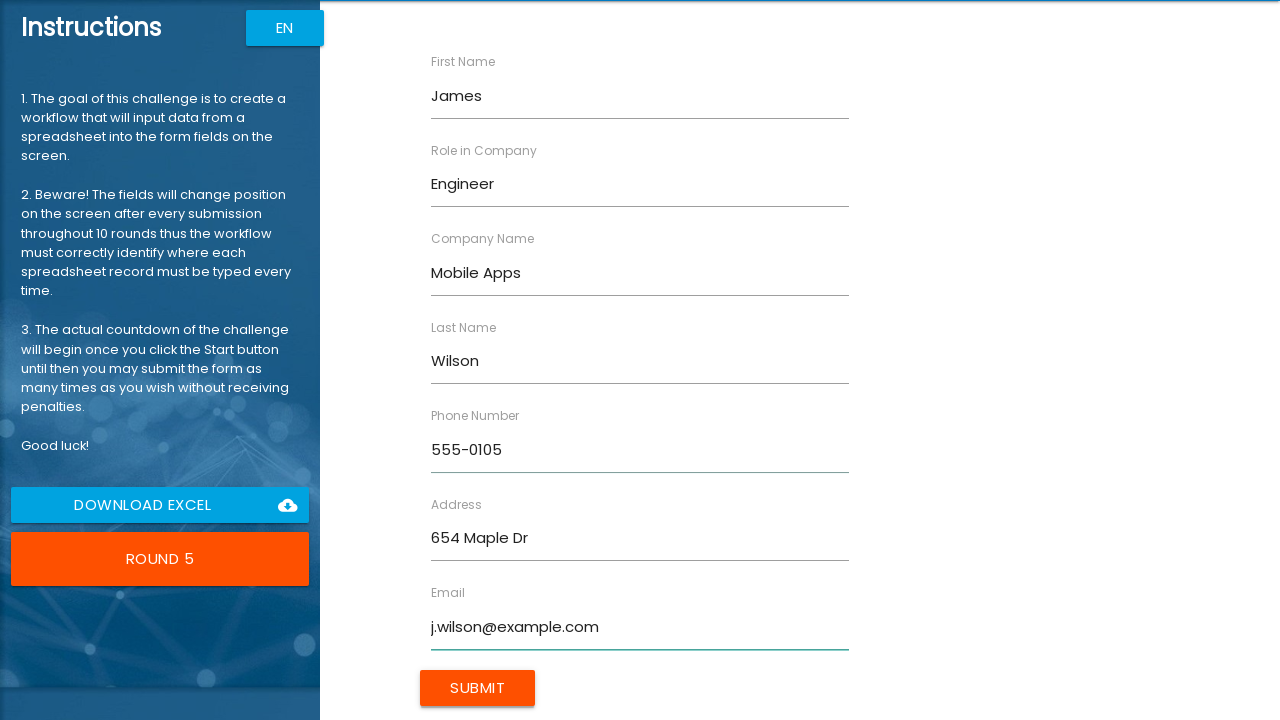

Submitted form 5 of 10 at (478, 688) on xpath=/html/body/app-root/div[2]/app-rpa1/div/div[2]/form/input
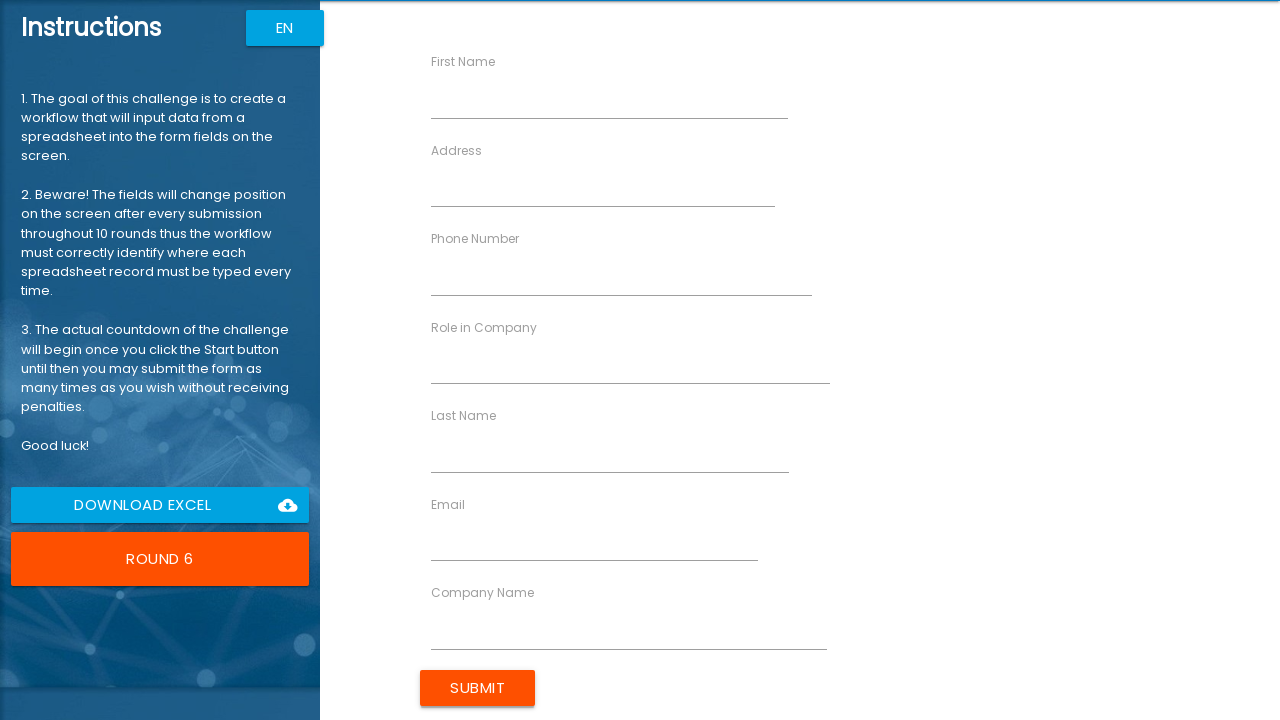

Filled First Name field with 'Lisa' for form 6 on xpath=//input[@ng-reflect-name="labelFirstName"]
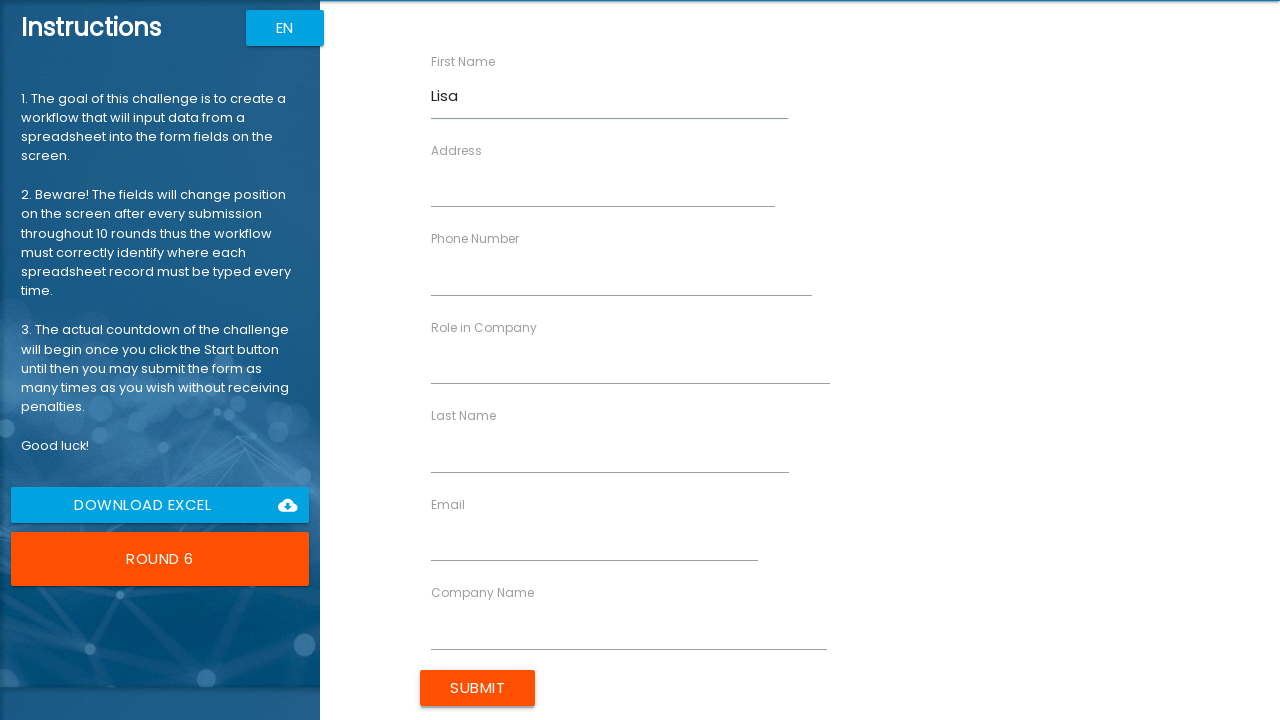

Filled Last Name field with 'Garcia' for form 6 on xpath=//input[@ng-reflect-name="labelLastName"]
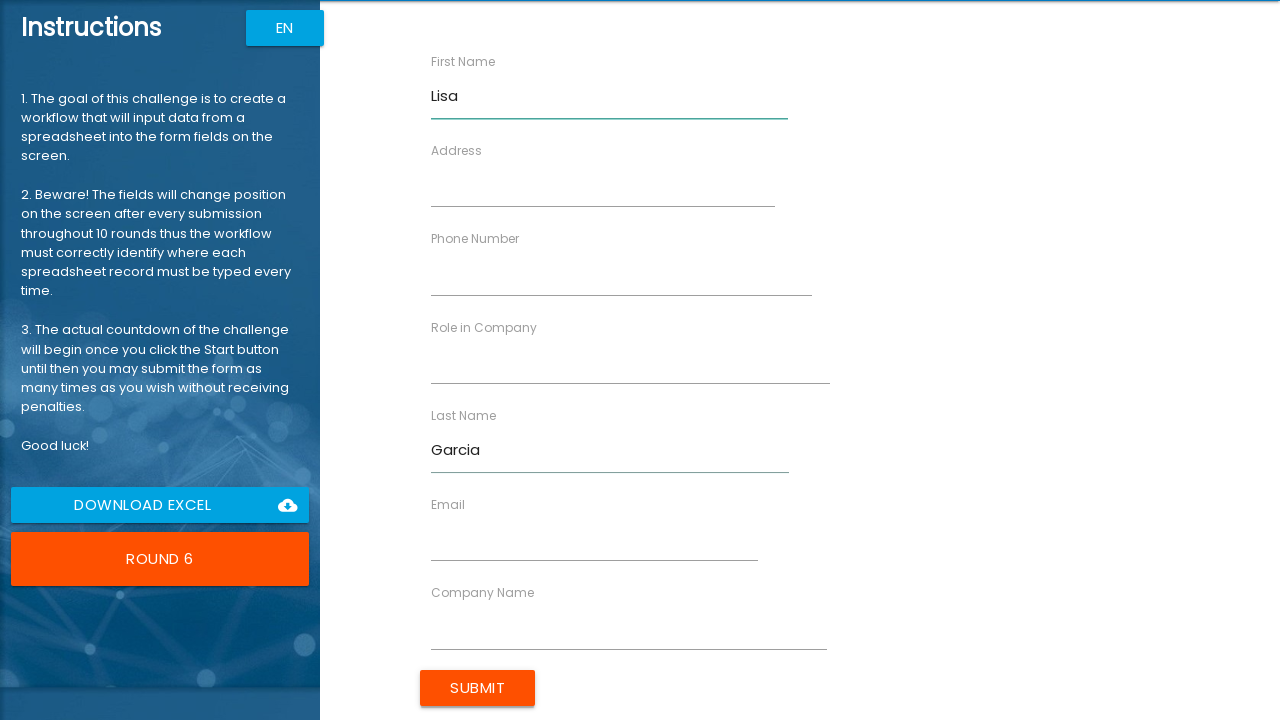

Filled Company Name field with 'AI Labs' for form 6 on xpath=//input[@ng-reflect-name="labelCompanyName"]
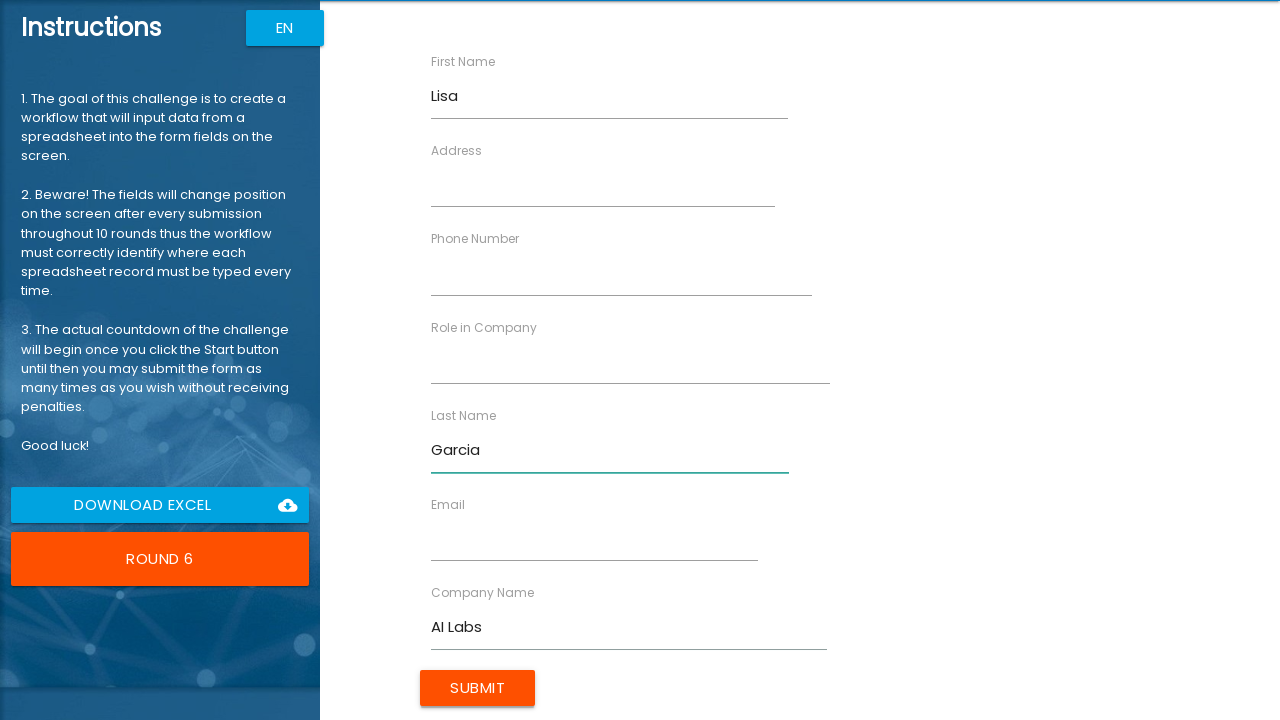

Filled Role field with 'Researcher' for form 6 on xpath=//input[@ng-reflect-name="labelRole"]
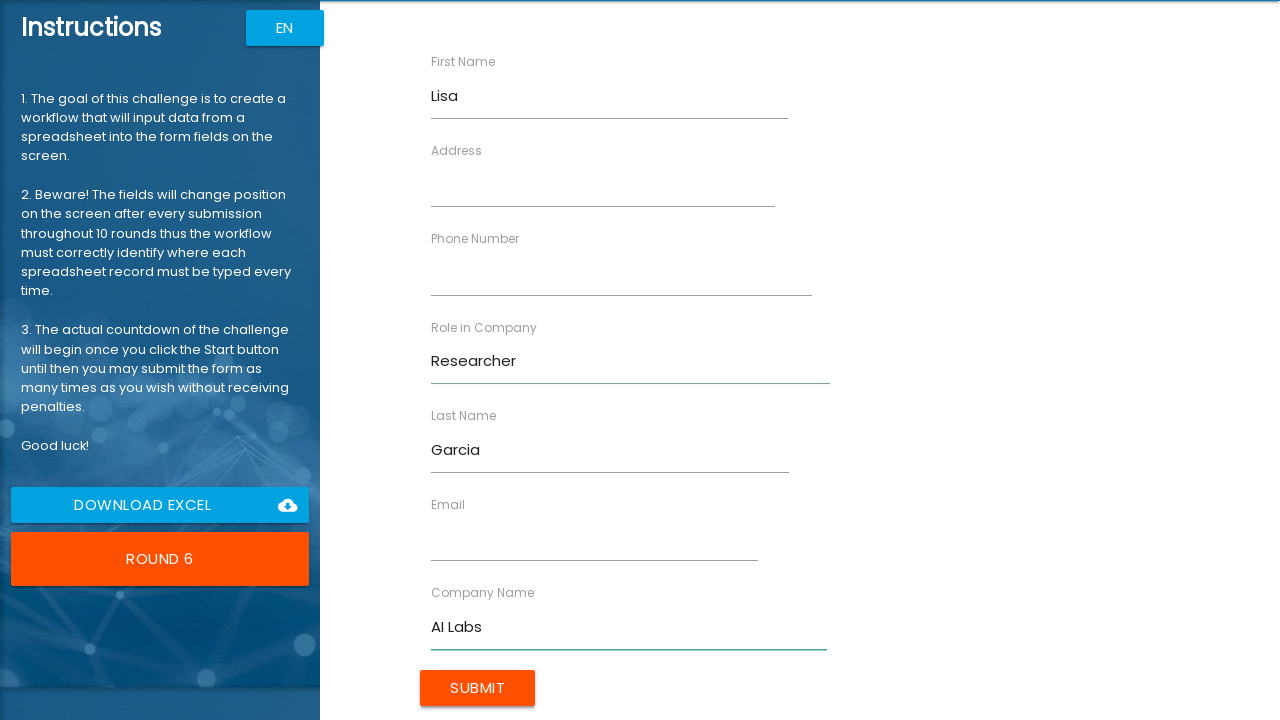

Filled Address field with '987 Cedar Ln' for form 6 on xpath=//input[@ng-reflect-name="labelAddress"]
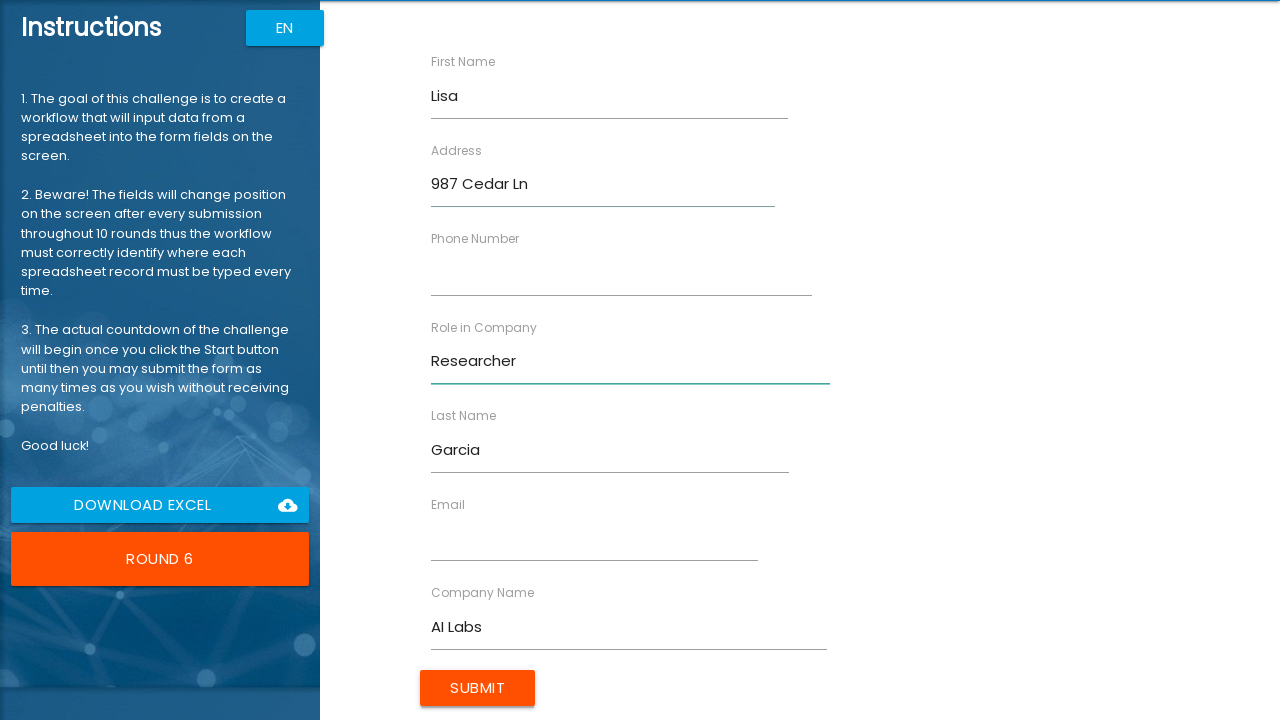

Filled Email field with 'lisa.g@example.com' for form 6 on xpath=//input[@ng-reflect-name="labelEmail"]
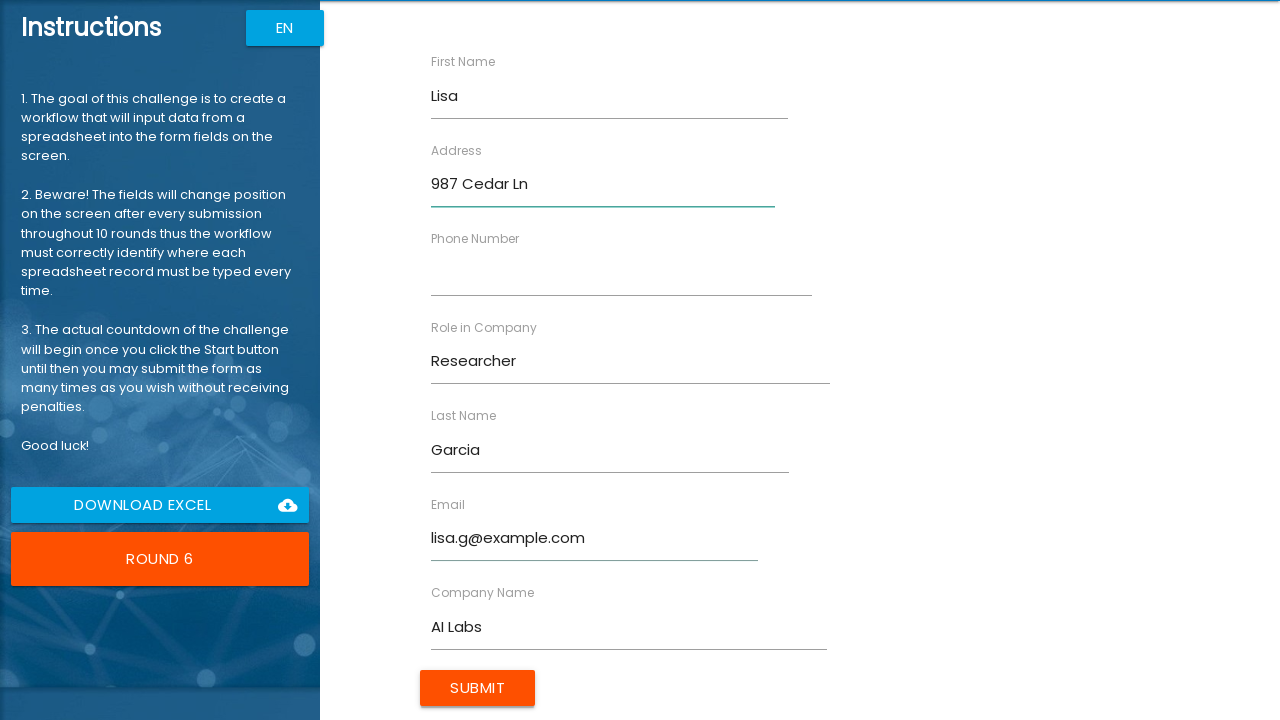

Filled Phone Number field with '555-0106' for form 6 on xpath=//input[@ng-reflect-name="labelPhone"]
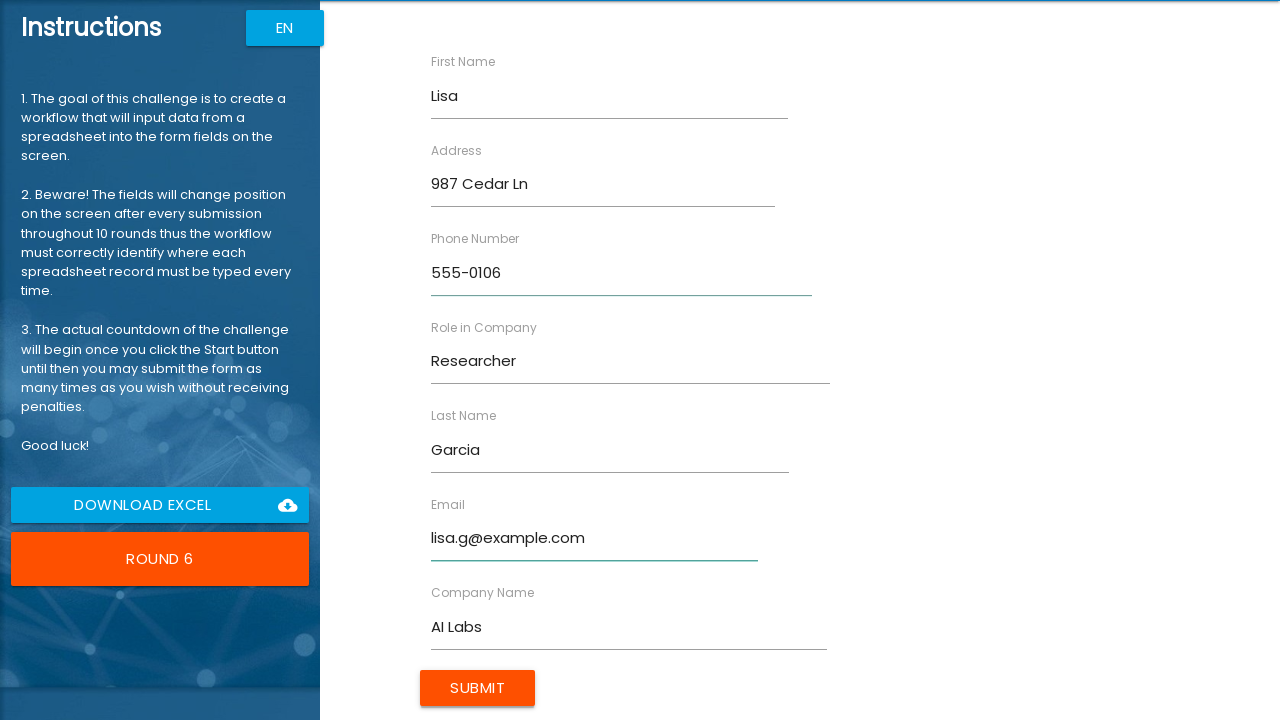

Submitted form 6 of 10 at (478, 688) on xpath=/html/body/app-root/div[2]/app-rpa1/div/div[2]/form/input
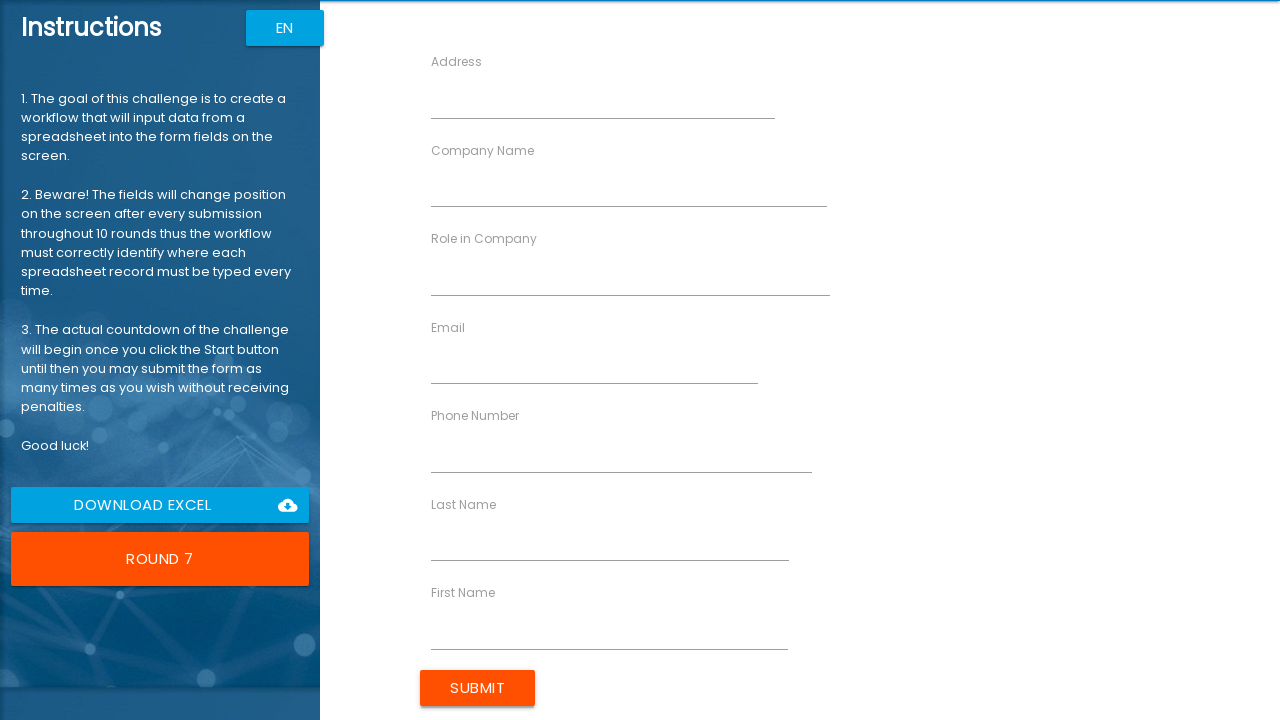

Filled First Name field with 'Robert' for form 7 on xpath=//input[@ng-reflect-name="labelFirstName"]
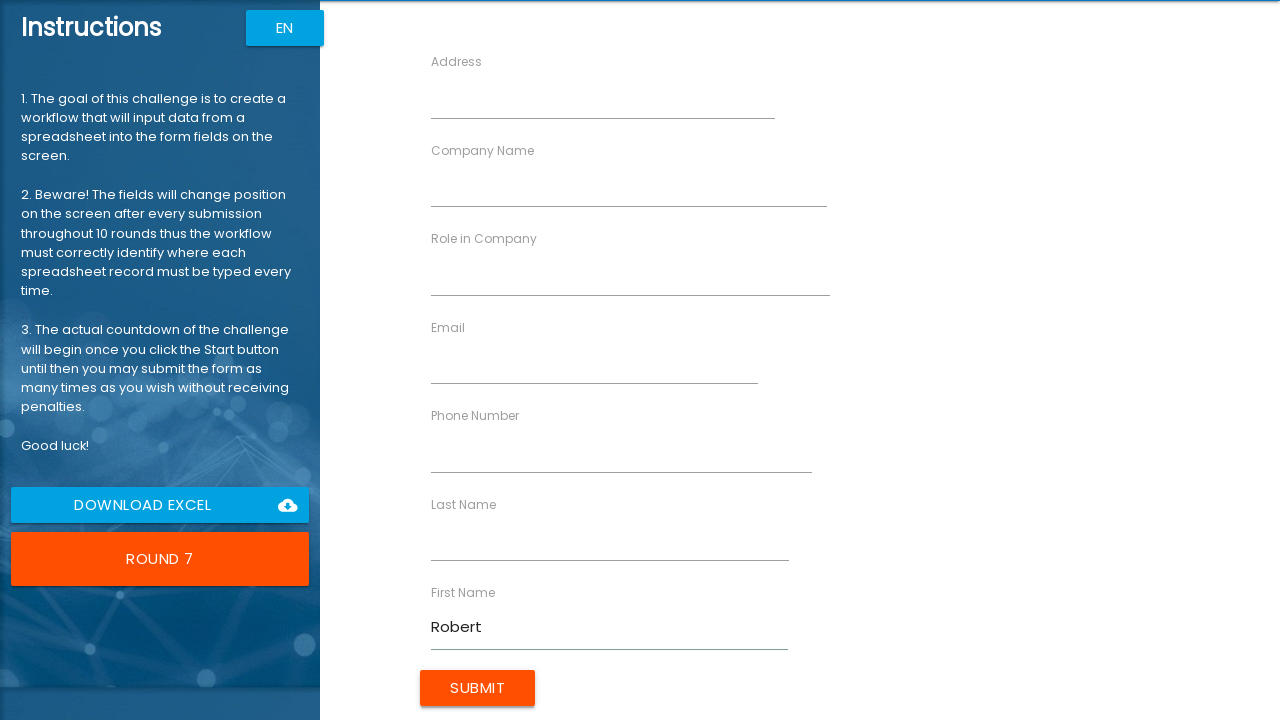

Filled Last Name field with 'Martinez' for form 7 on xpath=//input[@ng-reflect-name="labelLastName"]
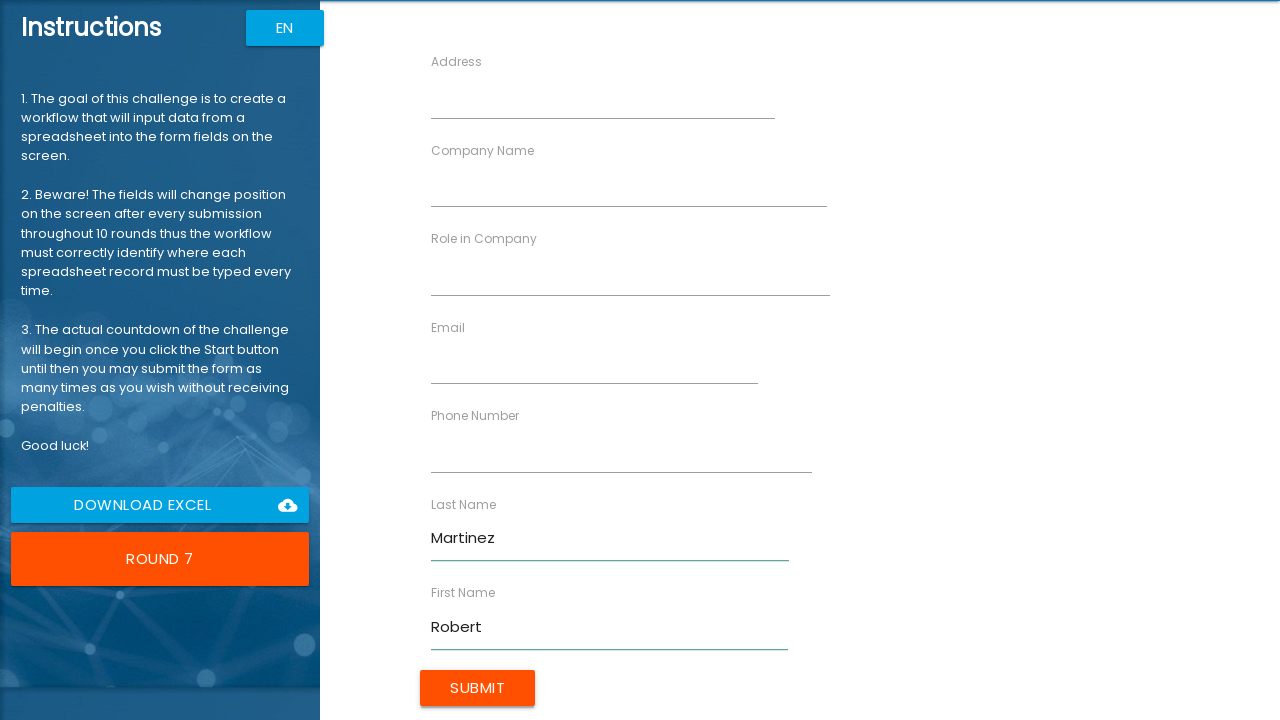

Filled Company Name field with 'Security Plus' for form 7 on xpath=//input[@ng-reflect-name="labelCompanyName"]
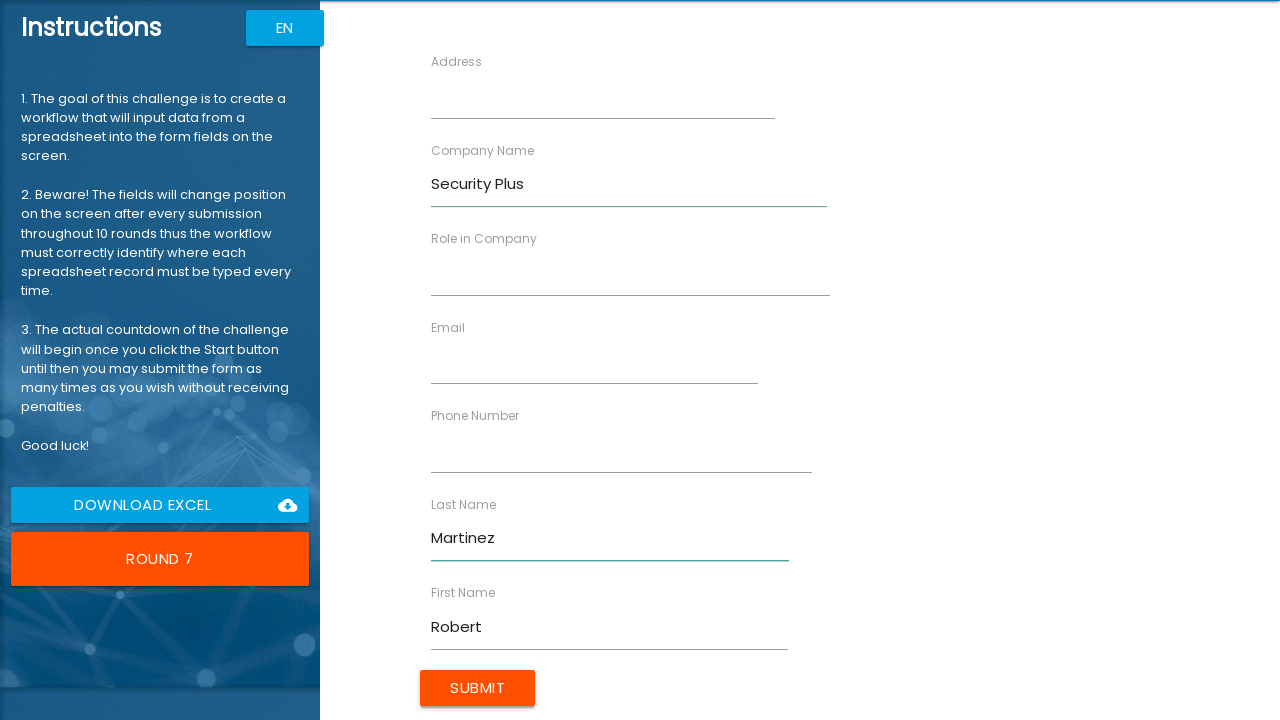

Filled Role field with 'Consultant' for form 7 on xpath=//input[@ng-reflect-name="labelRole"]
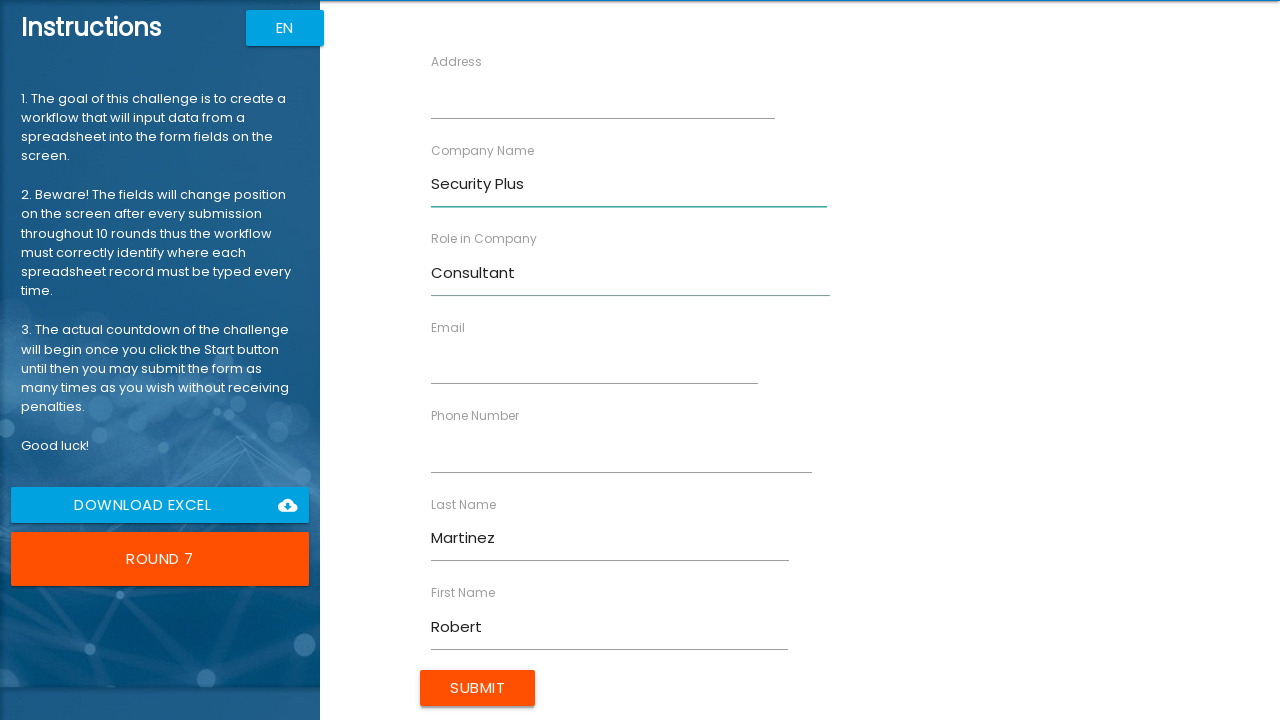

Filled Address field with '147 Birch Way' for form 7 on xpath=//input[@ng-reflect-name="labelAddress"]
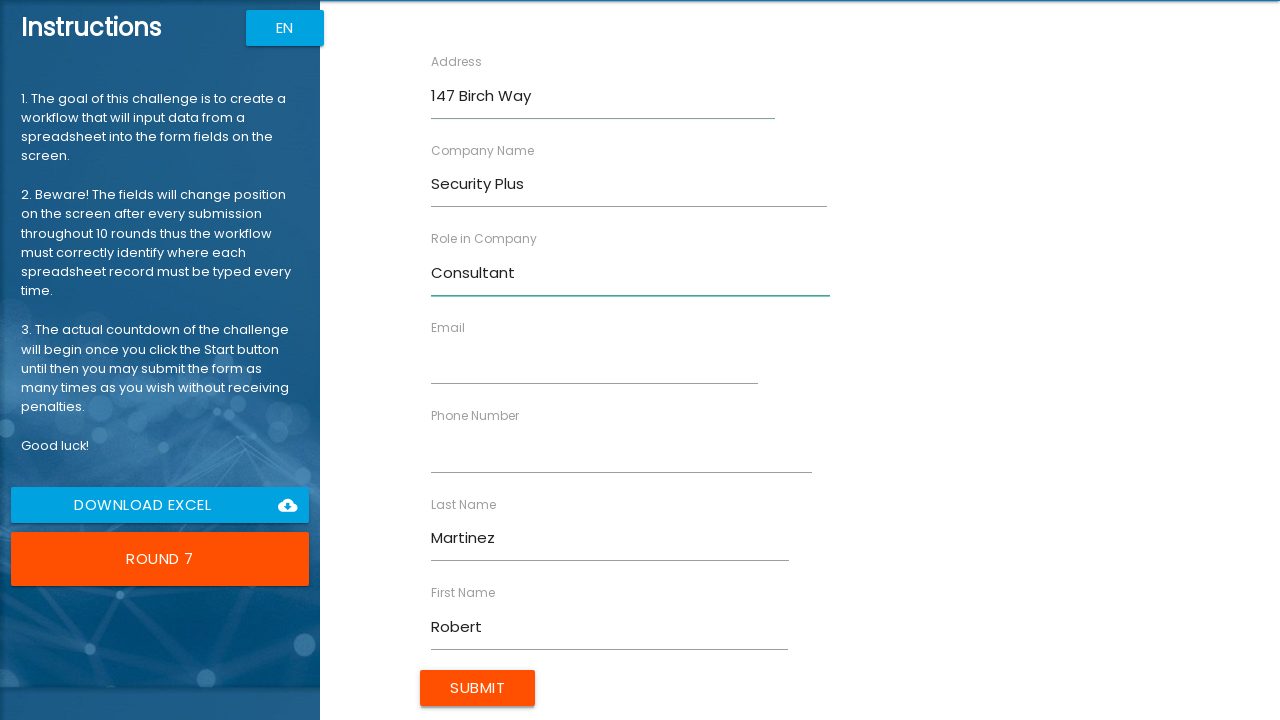

Filled Email field with 'r.martinez@example.com' for form 7 on xpath=//input[@ng-reflect-name="labelEmail"]
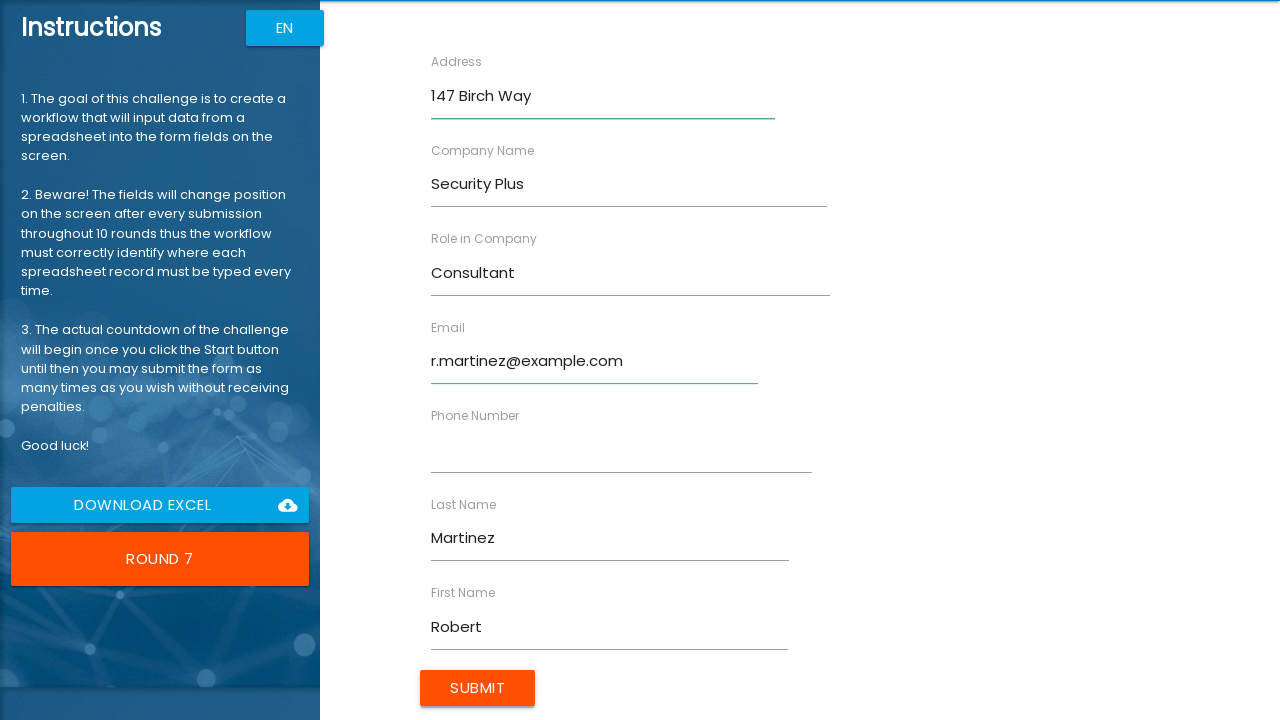

Filled Phone Number field with '555-0107' for form 7 on xpath=//input[@ng-reflect-name="labelPhone"]
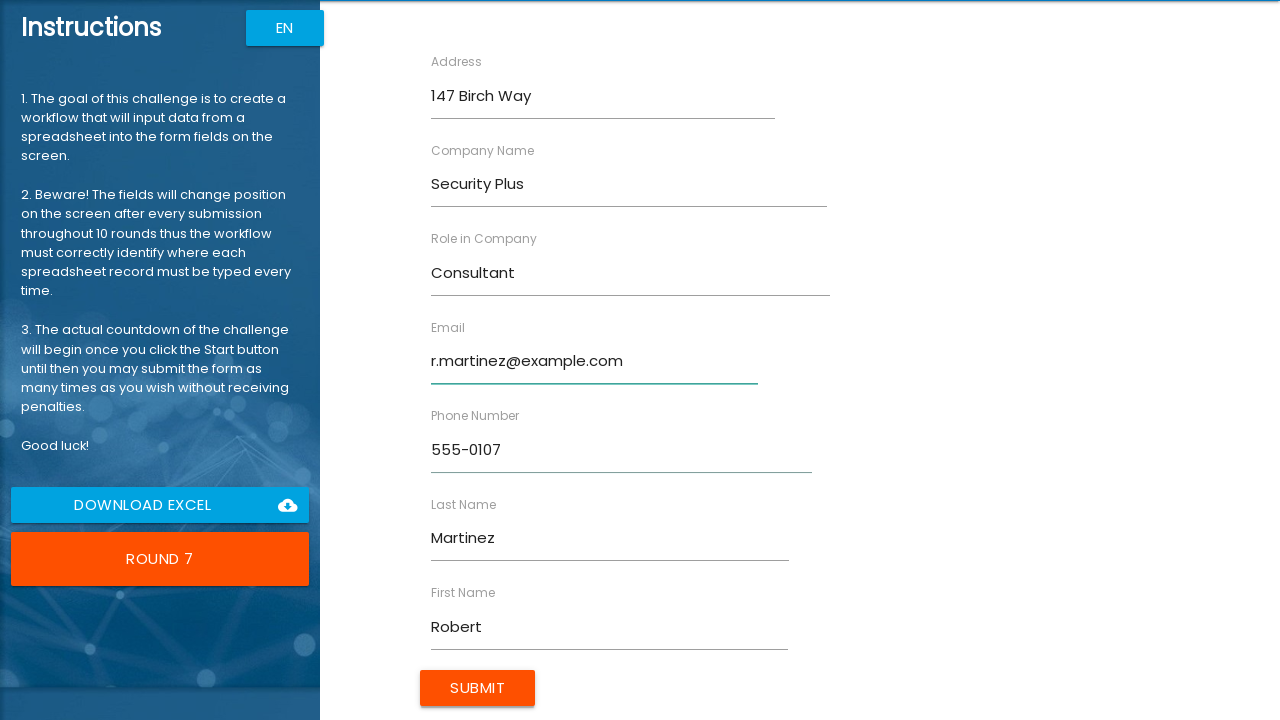

Submitted form 7 of 10 at (478, 688) on xpath=/html/body/app-root/div[2]/app-rpa1/div/div[2]/form/input
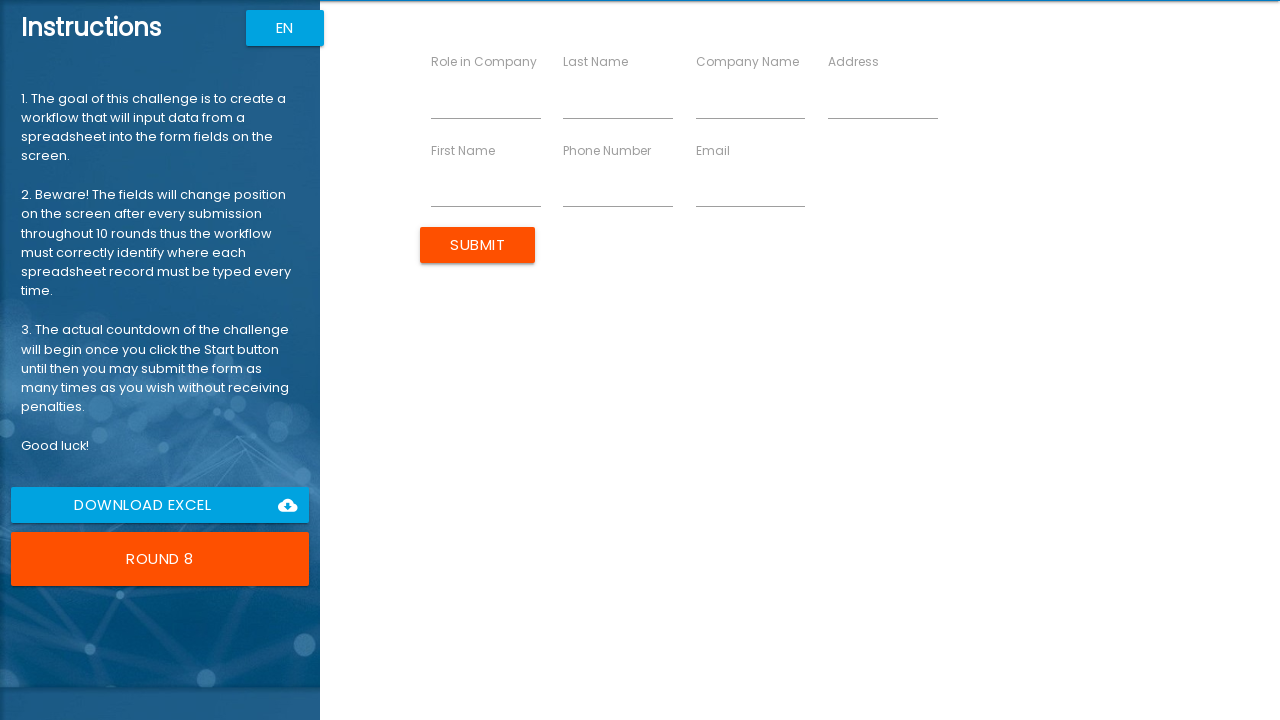

Filled First Name field with 'Jennifer' for form 8 on xpath=//input[@ng-reflect-name="labelFirstName"]
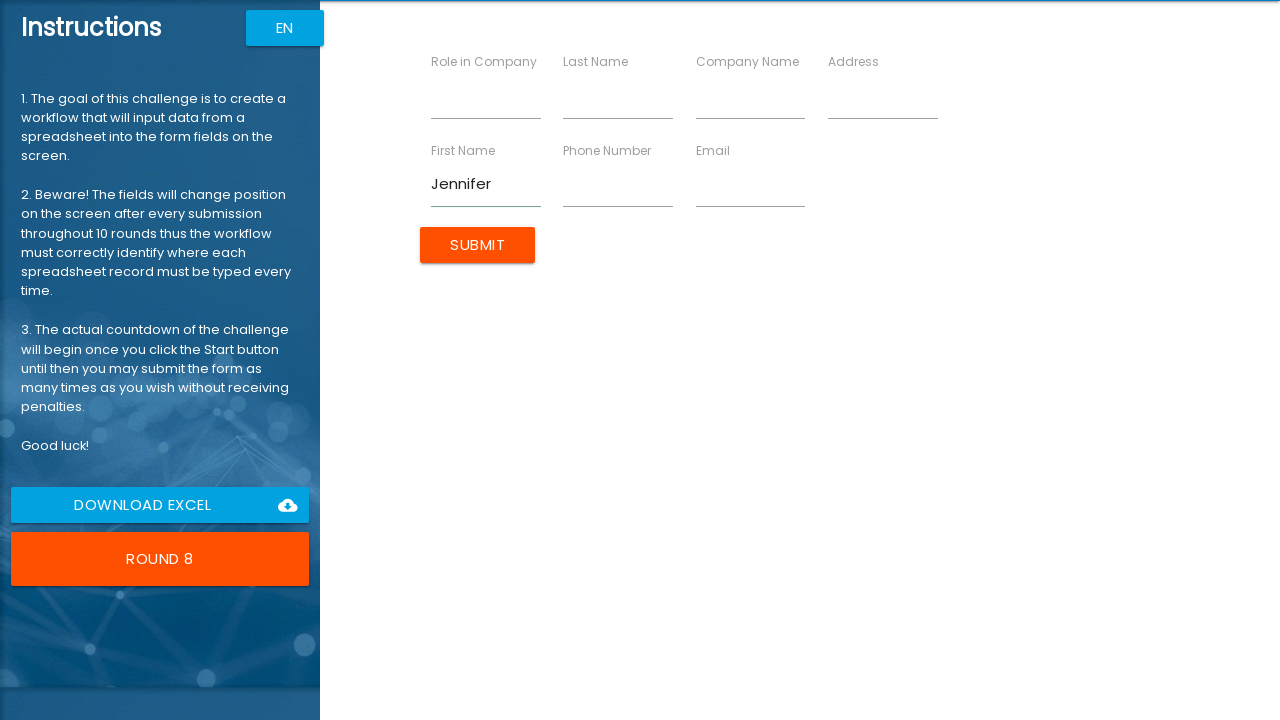

Filled Last Name field with 'Anderson' for form 8 on xpath=//input[@ng-reflect-name="labelLastName"]
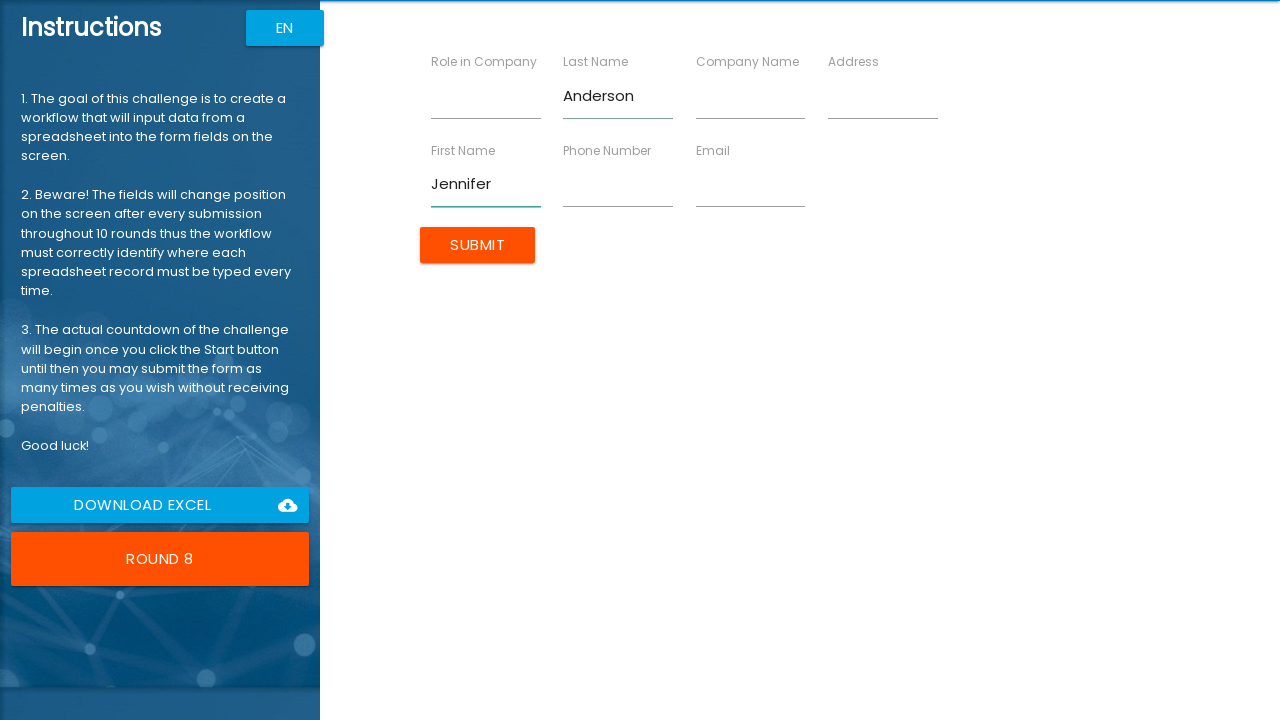

Filled Company Name field with 'Finance Tech' for form 8 on xpath=//input[@ng-reflect-name="labelCompanyName"]
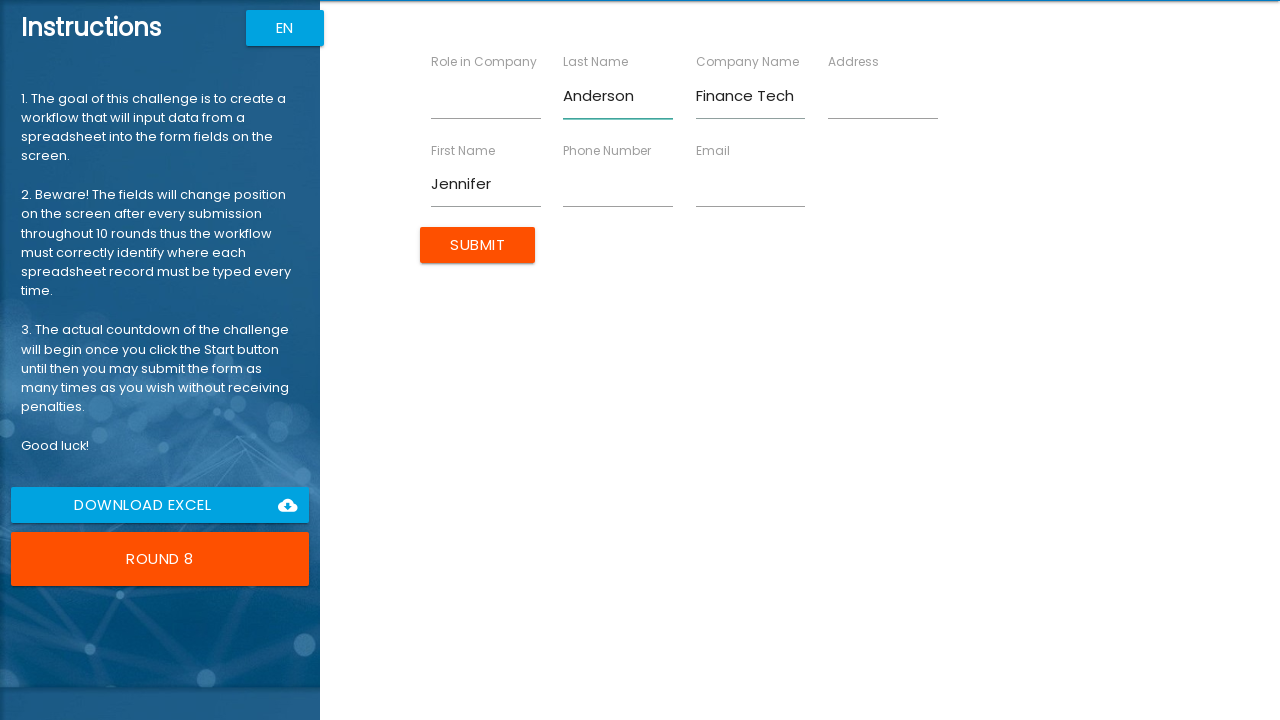

Filled Role field with 'Accountant' for form 8 on xpath=//input[@ng-reflect-name="labelRole"]
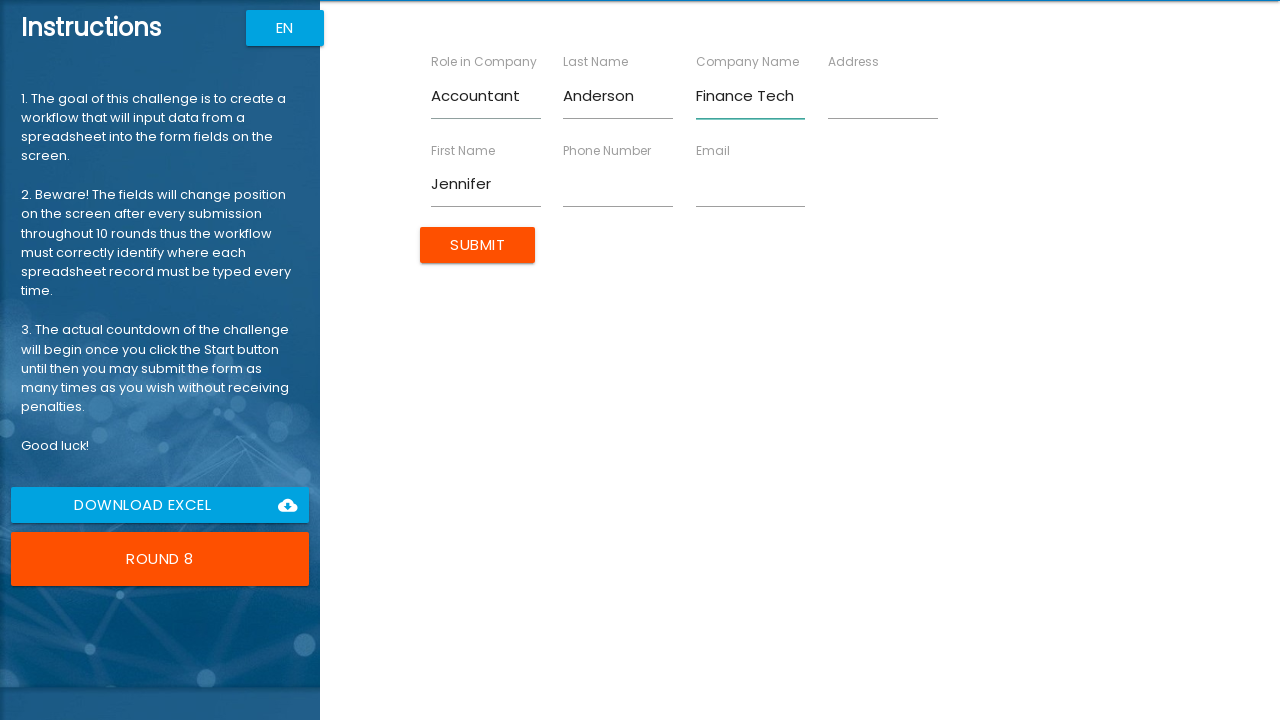

Filled Address field with '258 Spruce Ct' for form 8 on xpath=//input[@ng-reflect-name="labelAddress"]
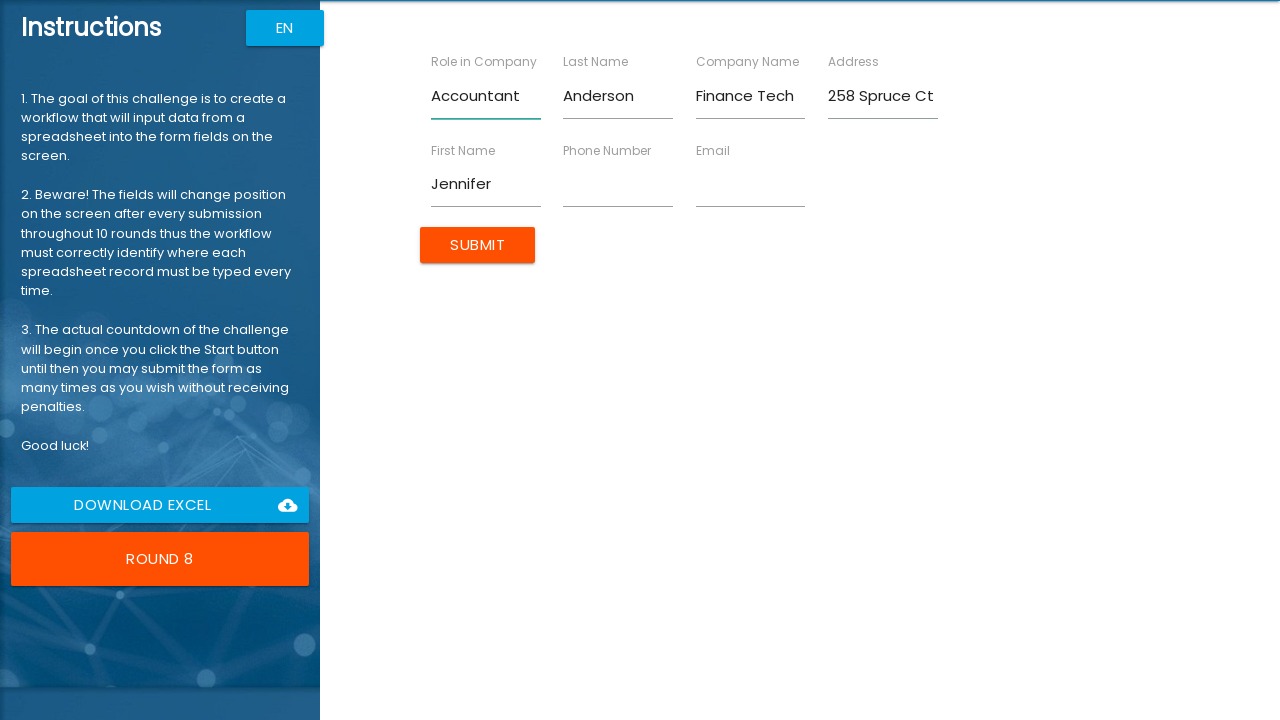

Filled Email field with 'jen.anderson@example.com' for form 8 on xpath=//input[@ng-reflect-name="labelEmail"]
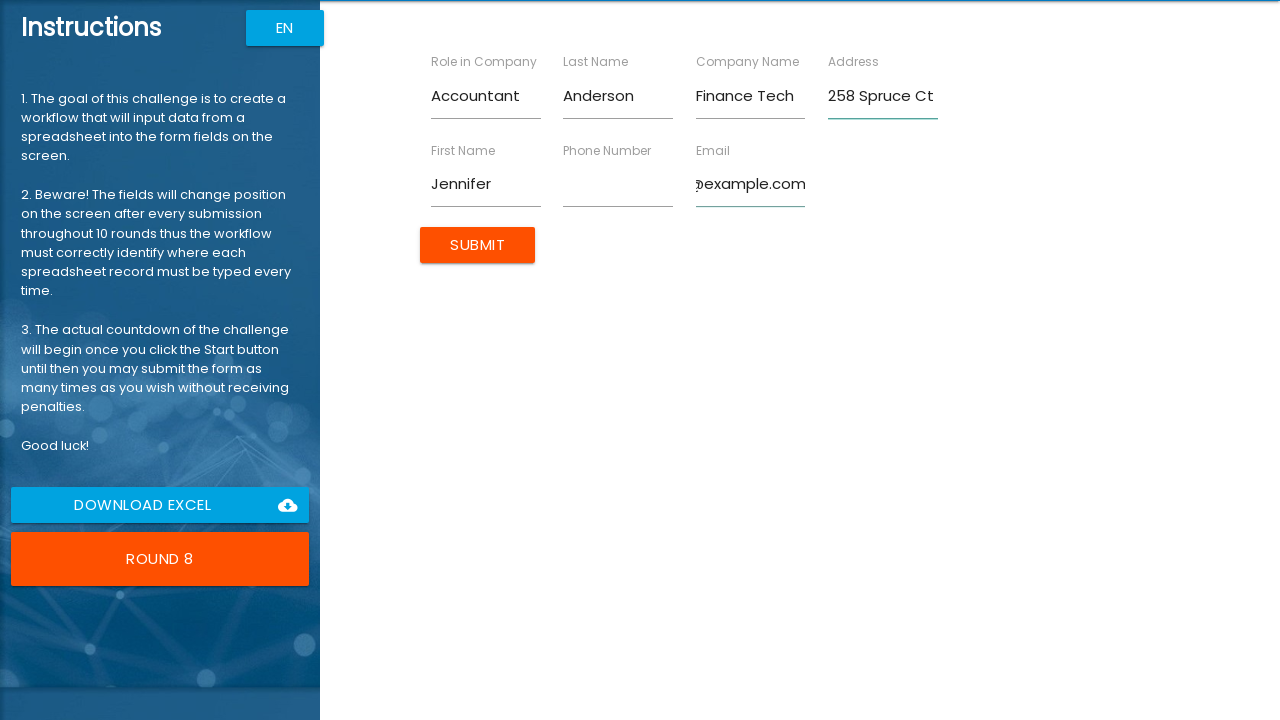

Filled Phone Number field with '555-0108' for form 8 on xpath=//input[@ng-reflect-name="labelPhone"]
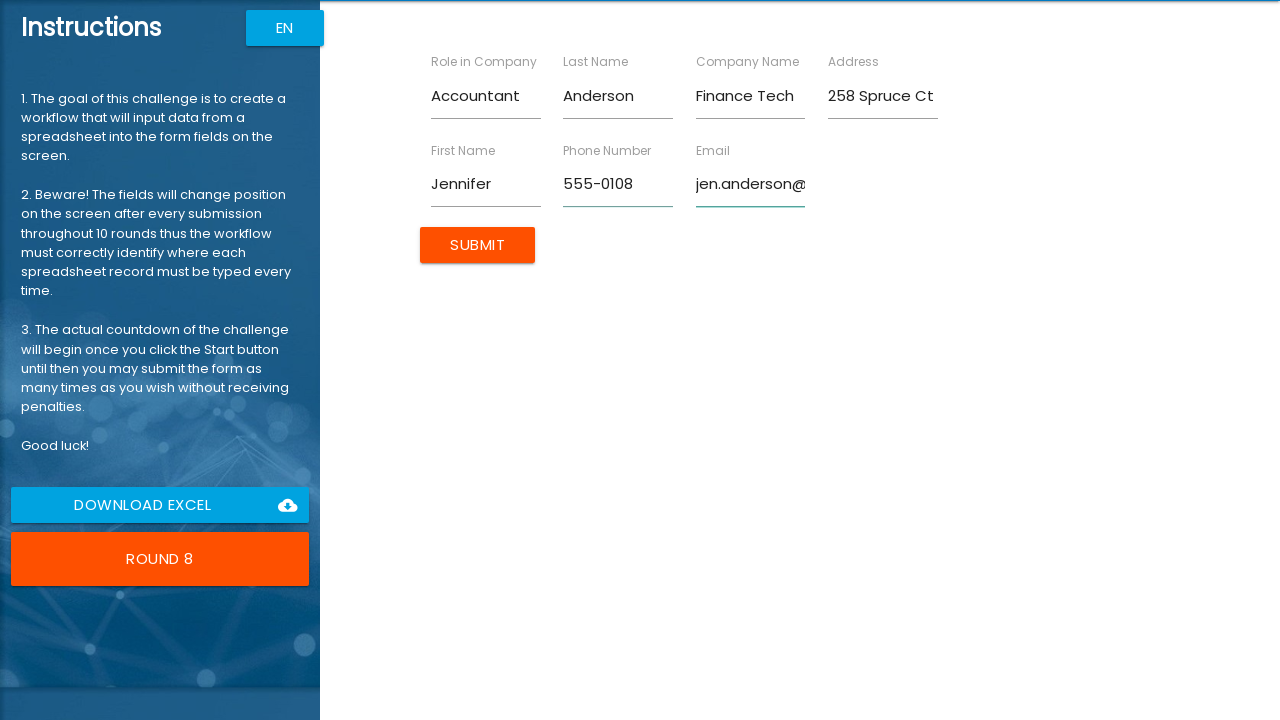

Submitted form 8 of 10 at (478, 245) on xpath=/html/body/app-root/div[2]/app-rpa1/div/div[2]/form/input
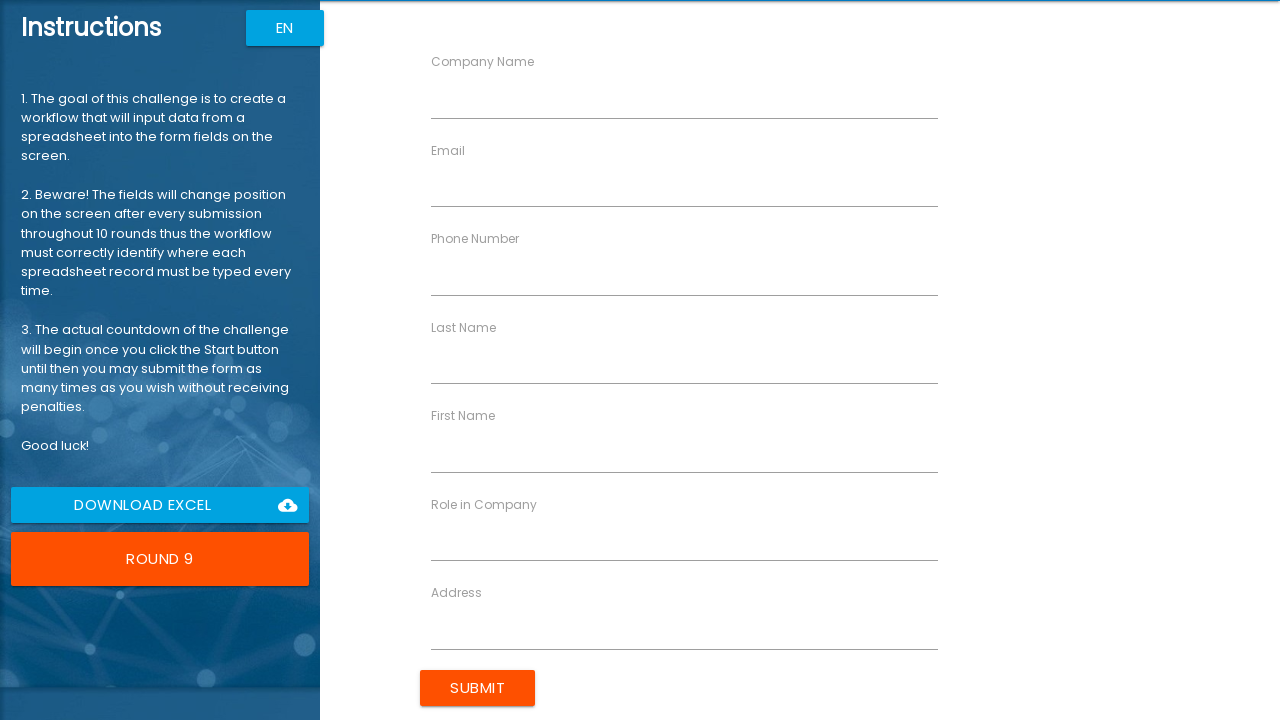

Filled First Name field with 'David' for form 9 on xpath=//input[@ng-reflect-name="labelFirstName"]
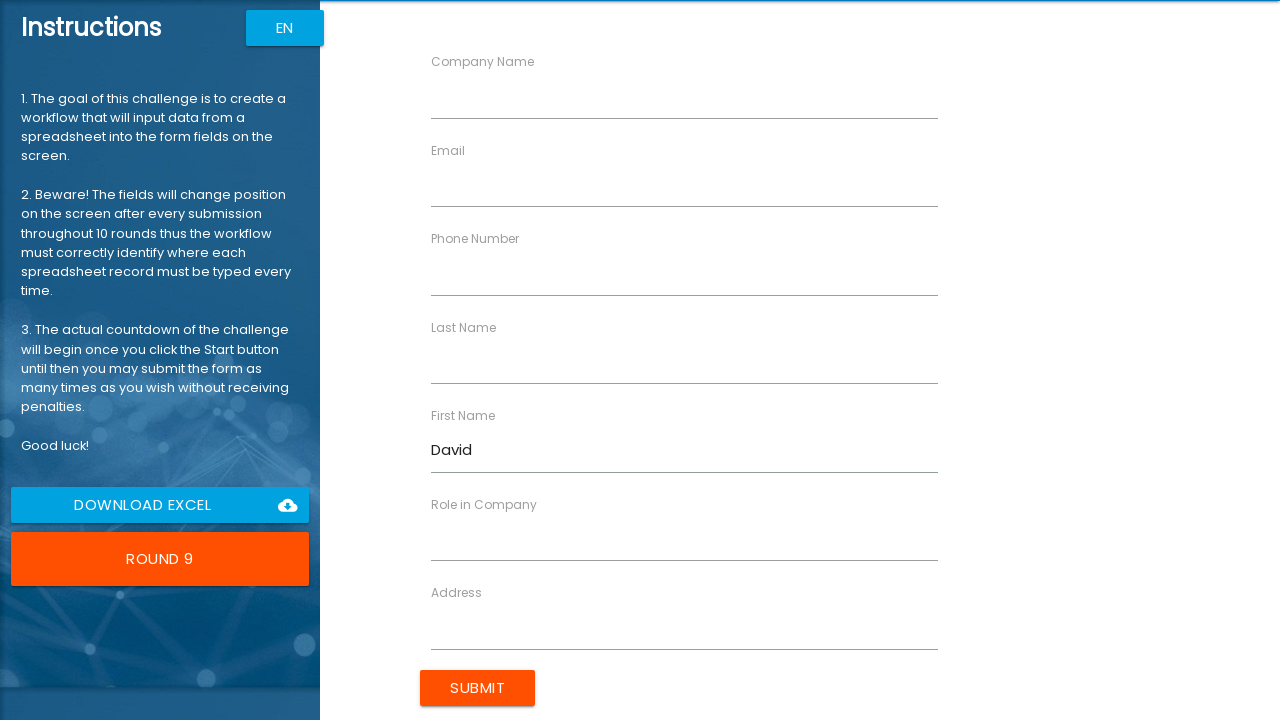

Filled Last Name field with 'Taylor' for form 9 on xpath=//input[@ng-reflect-name="labelLastName"]
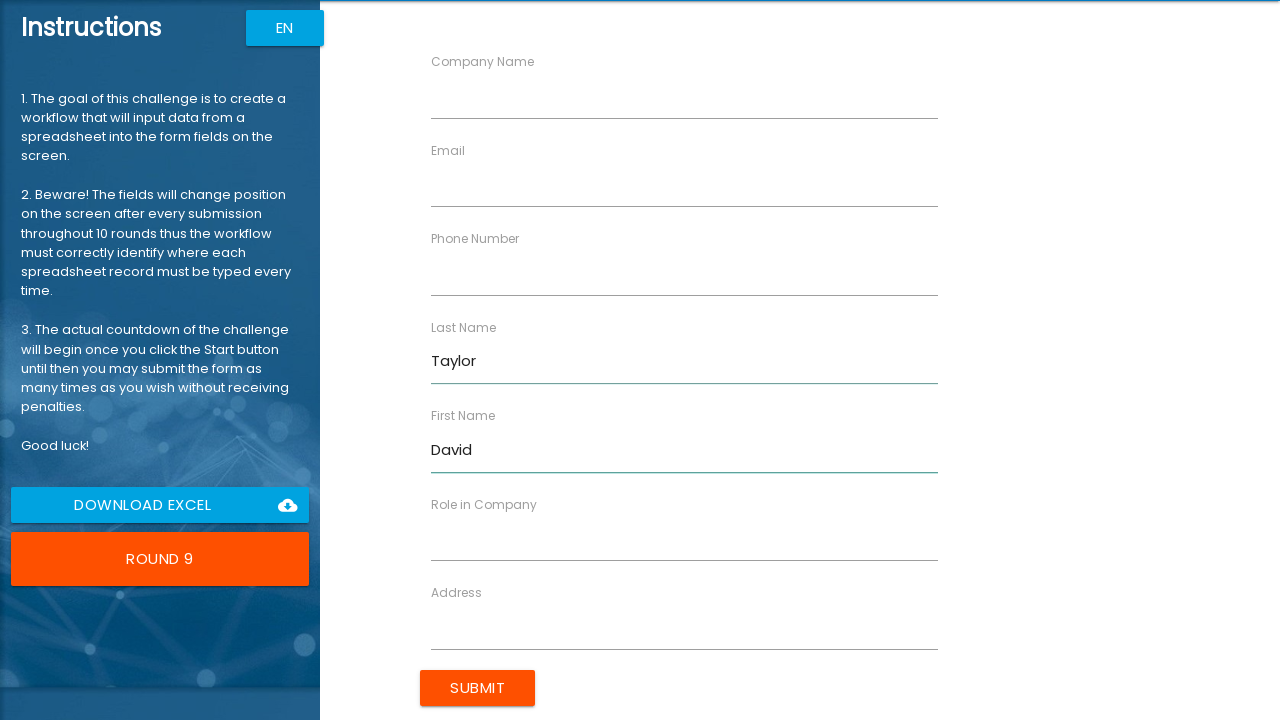

Filled Company Name field with 'Health Systems' for form 9 on xpath=//input[@ng-reflect-name="labelCompanyName"]
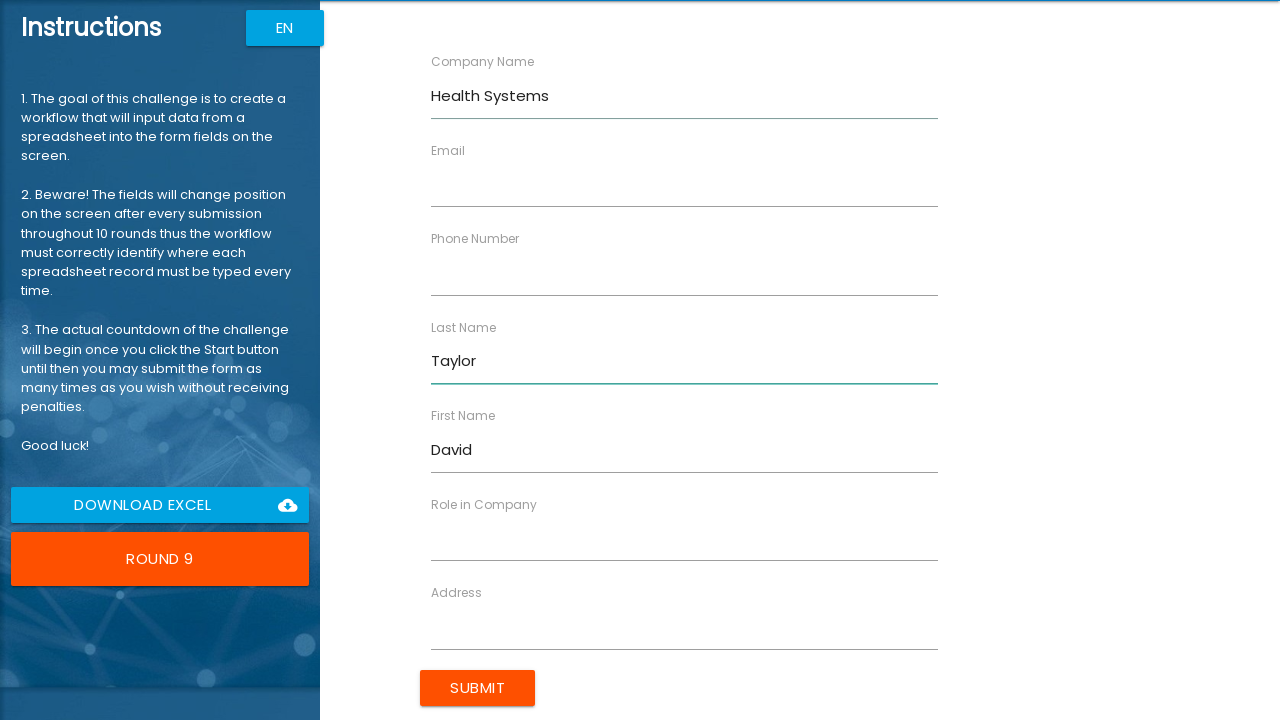

Filled Role field with 'Administrator' for form 9 on xpath=//input[@ng-reflect-name="labelRole"]
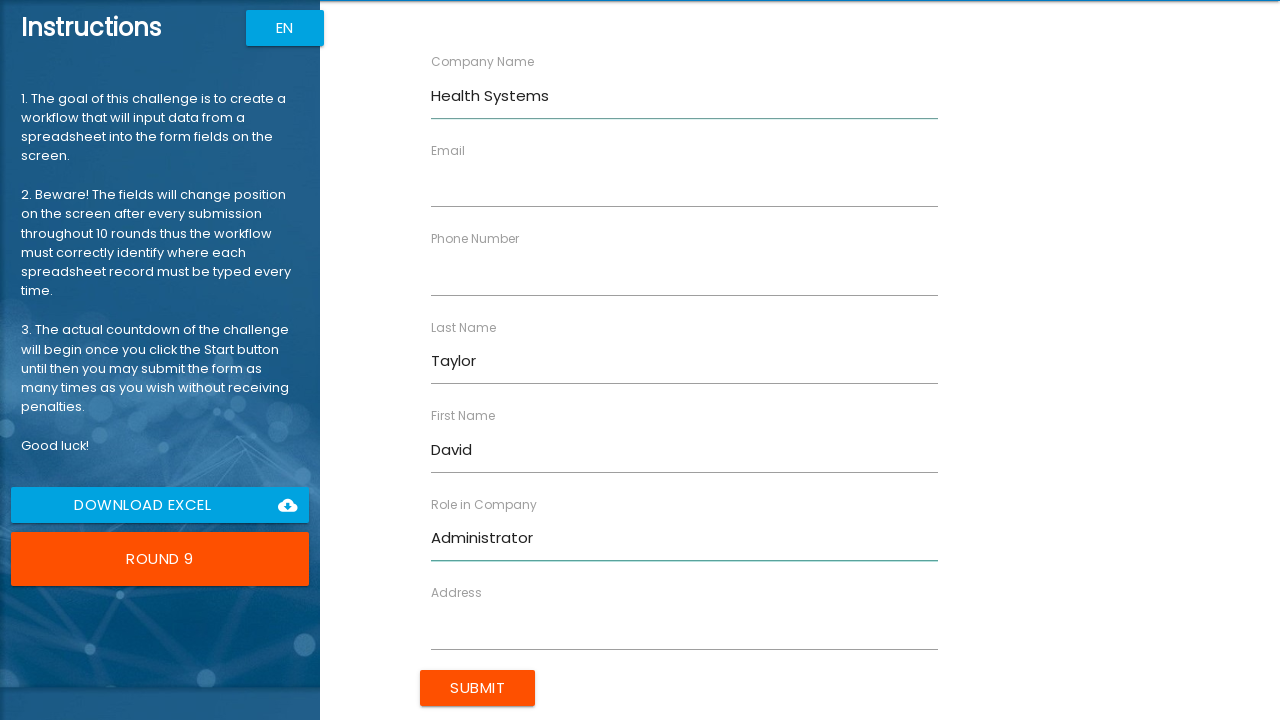

Filled Address field with '369 Willow Rd' for form 9 on xpath=//input[@ng-reflect-name="labelAddress"]
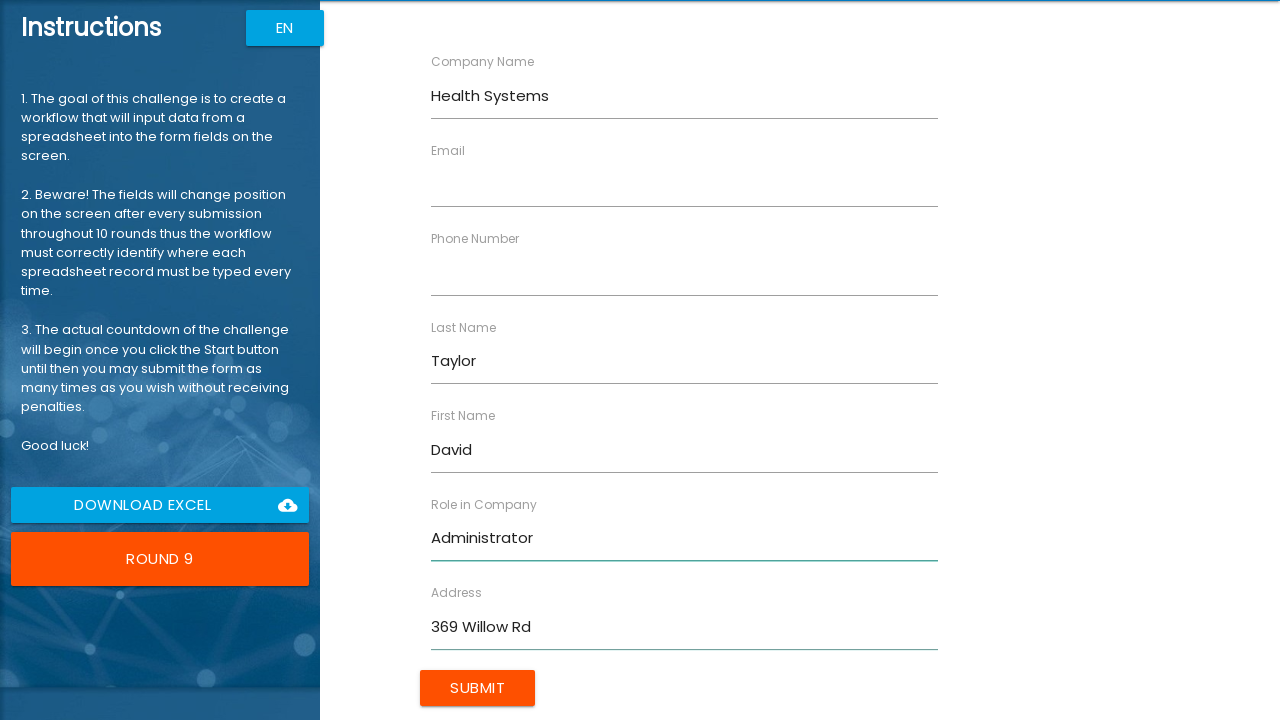

Filled Email field with 'd.taylor@example.com' for form 9 on xpath=//input[@ng-reflect-name="labelEmail"]
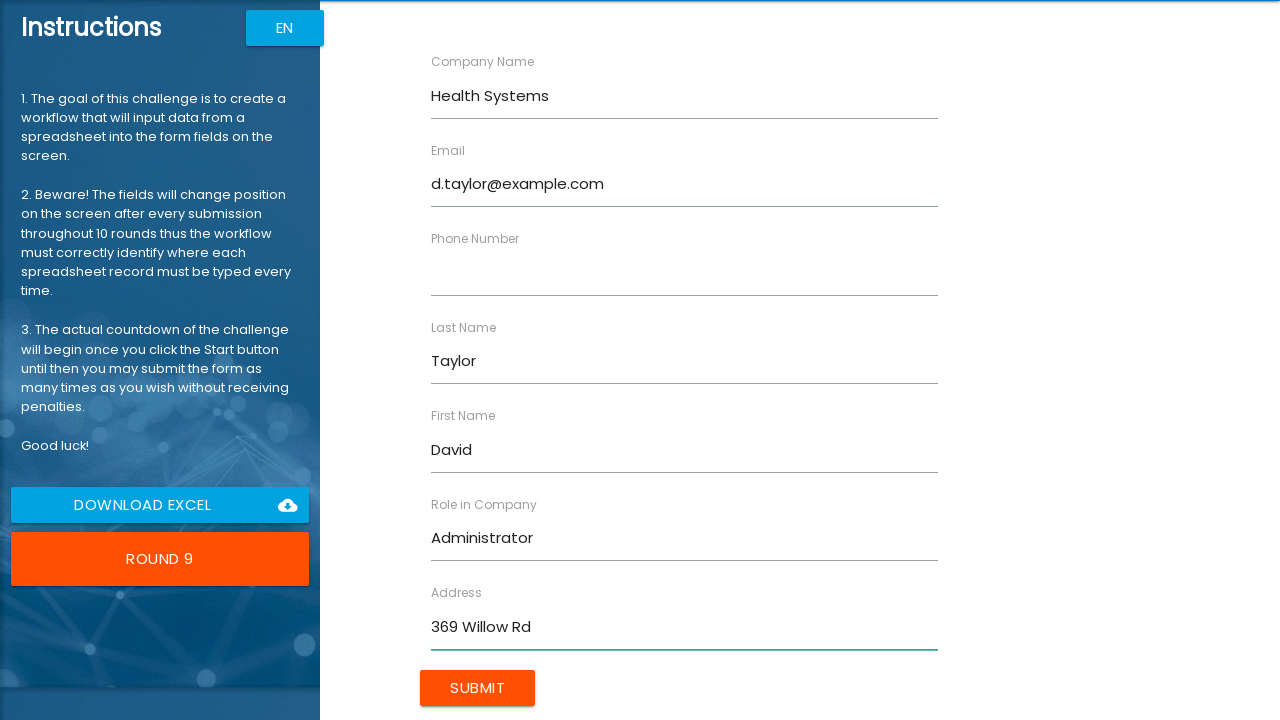

Filled Phone Number field with '555-0109' for form 9 on xpath=//input[@ng-reflect-name="labelPhone"]
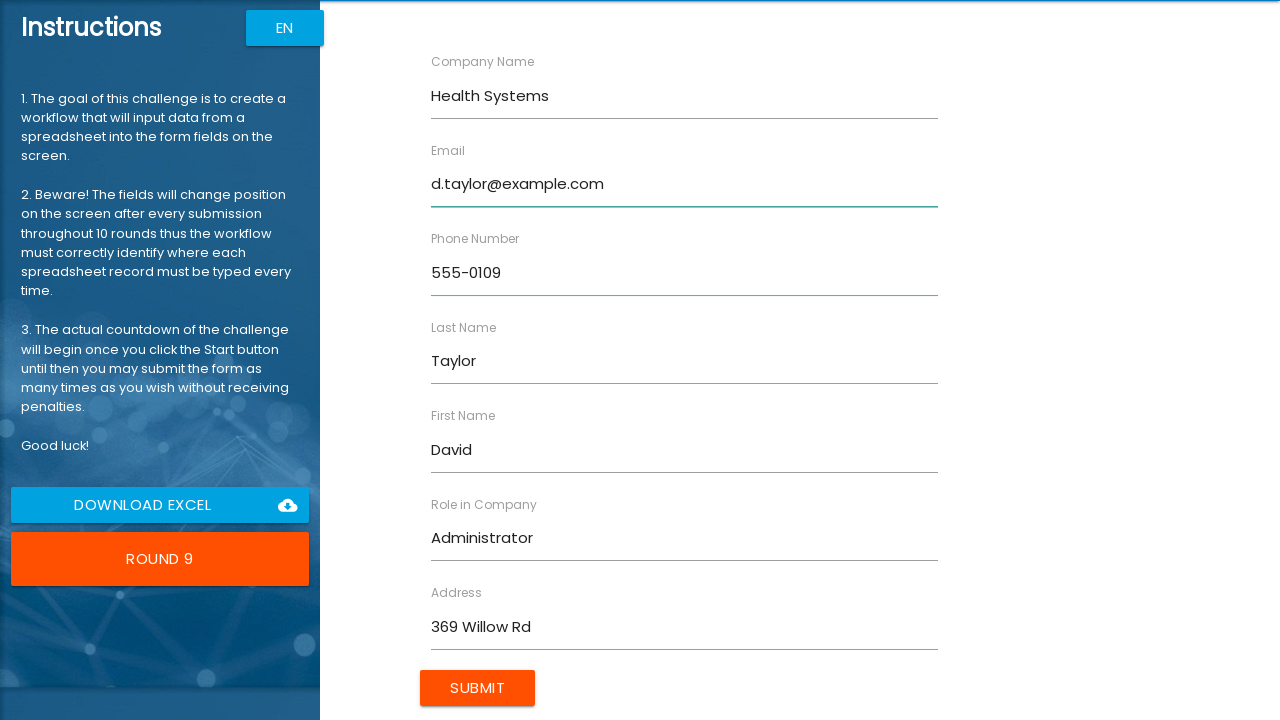

Submitted form 9 of 10 at (478, 688) on xpath=/html/body/app-root/div[2]/app-rpa1/div/div[2]/form/input
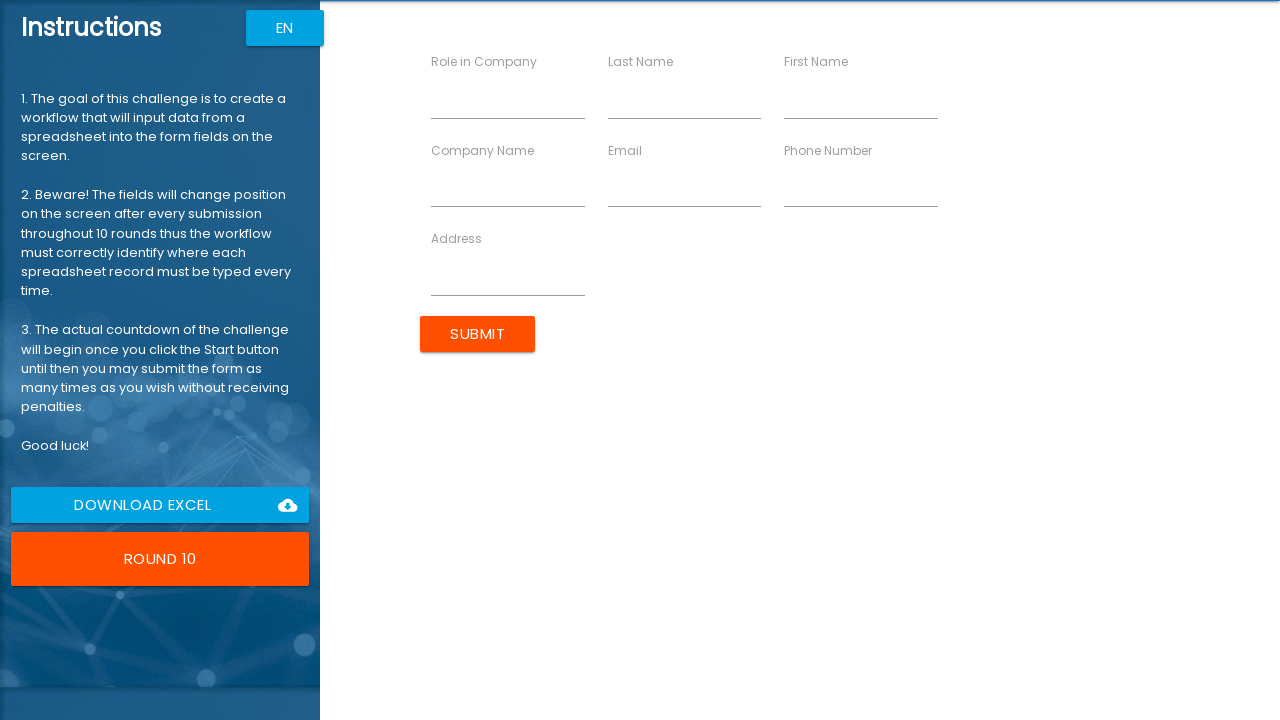

Filled First Name field with 'Maria' for form 10 on xpath=//input[@ng-reflect-name="labelFirstName"]
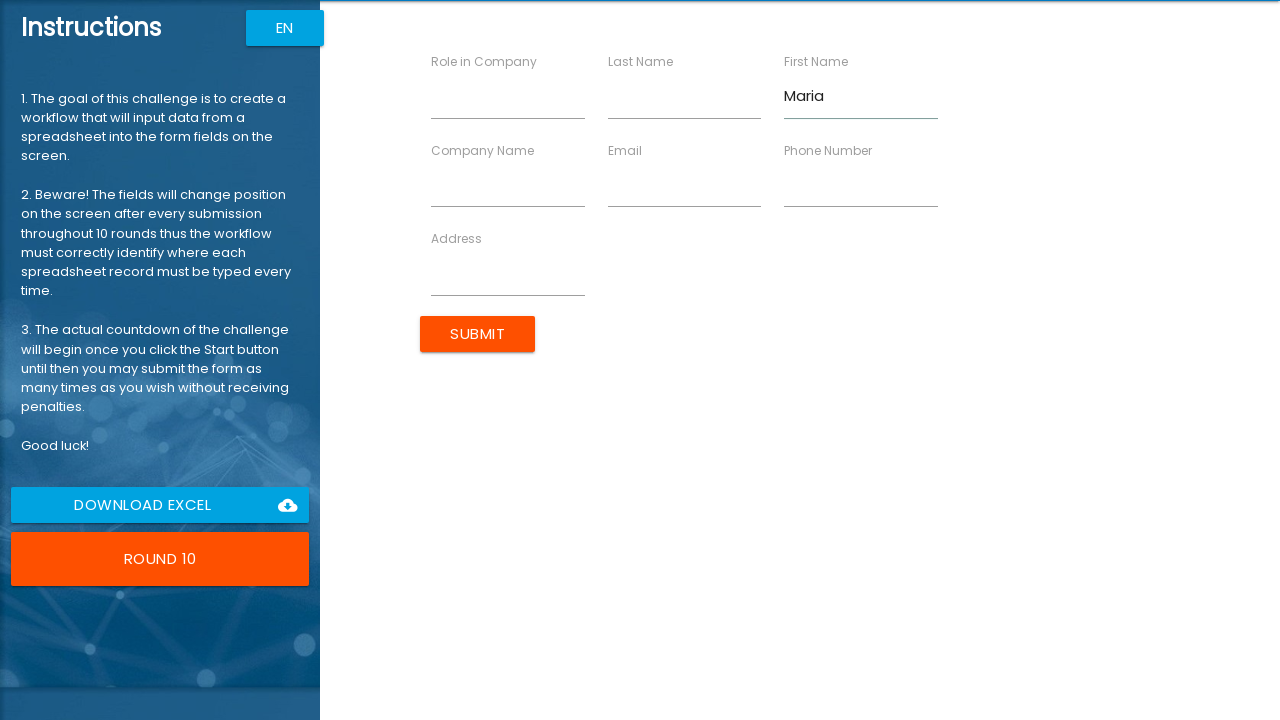

Filled Last Name field with 'Thomas' for form 10 on xpath=//input[@ng-reflect-name="labelLastName"]
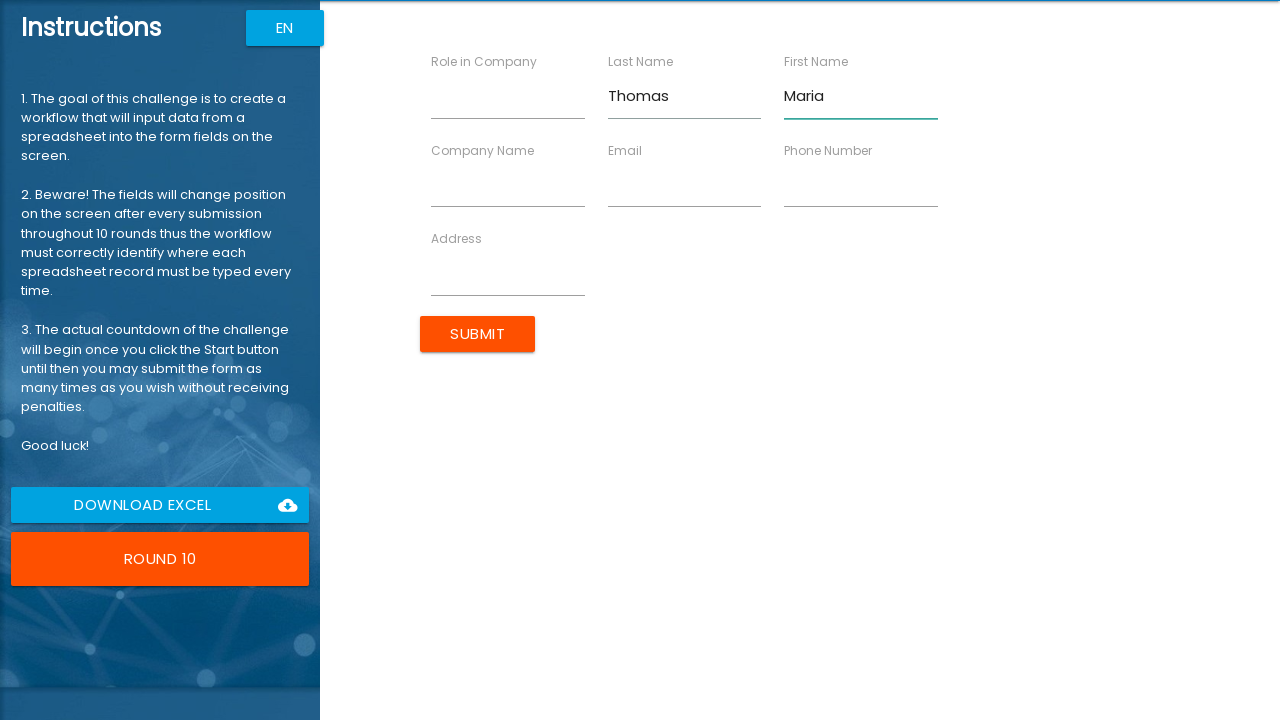

Filled Company Name field with 'Edu Platform' for form 10 on xpath=//input[@ng-reflect-name="labelCompanyName"]
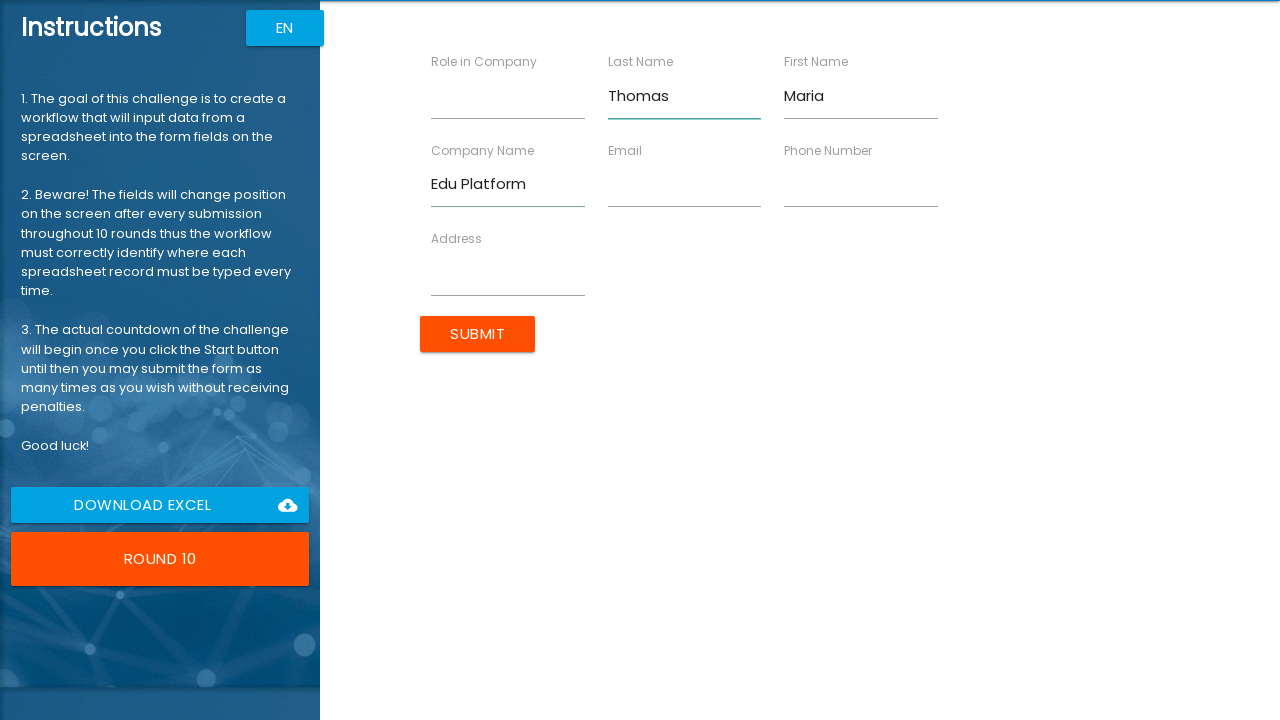

Filled Role field with 'Coordinator' for form 10 on xpath=//input[@ng-reflect-name="labelRole"]
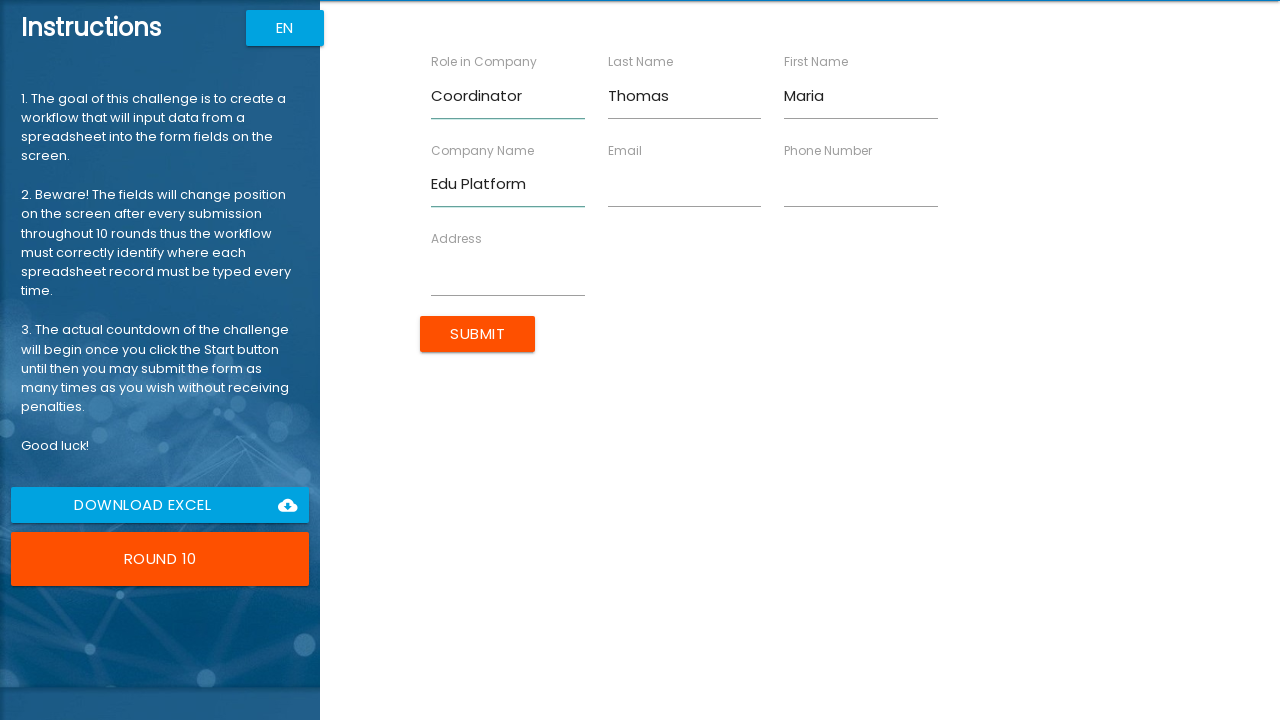

Filled Address field with '741 Aspen Blvd' for form 10 on xpath=//input[@ng-reflect-name="labelAddress"]
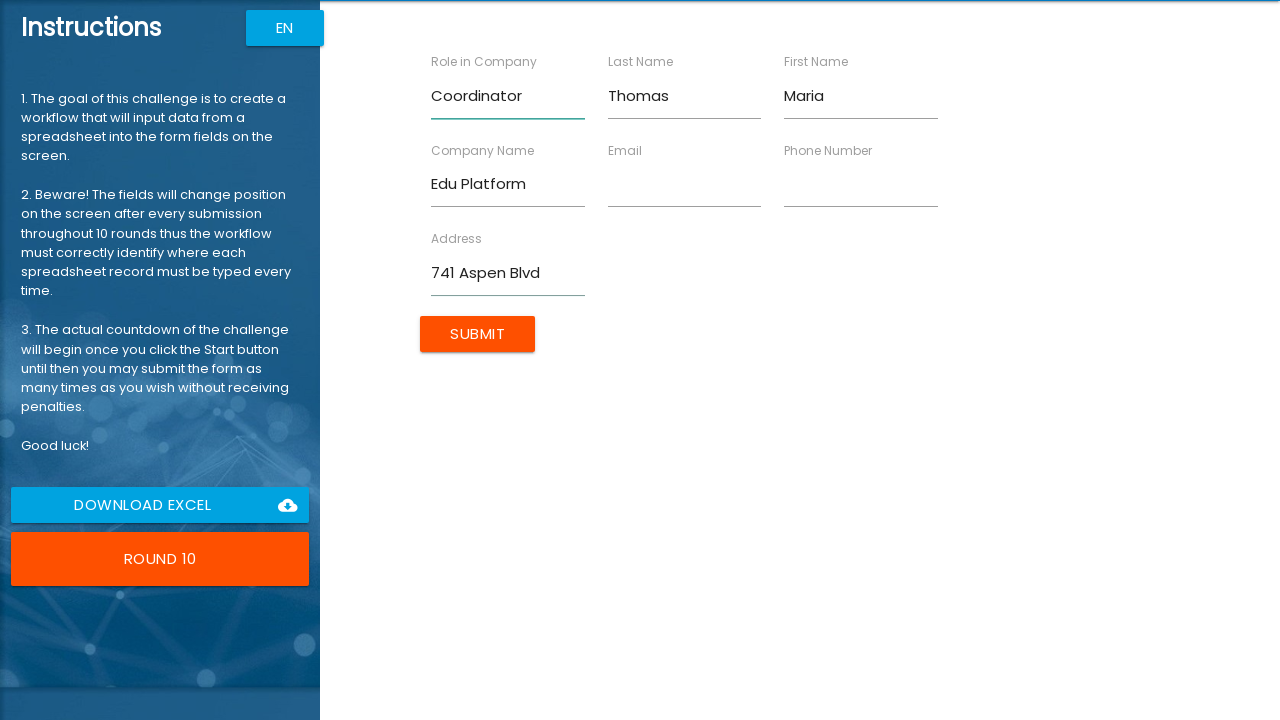

Filled Email field with 'maria.t@example.com' for form 10 on xpath=//input[@ng-reflect-name="labelEmail"]
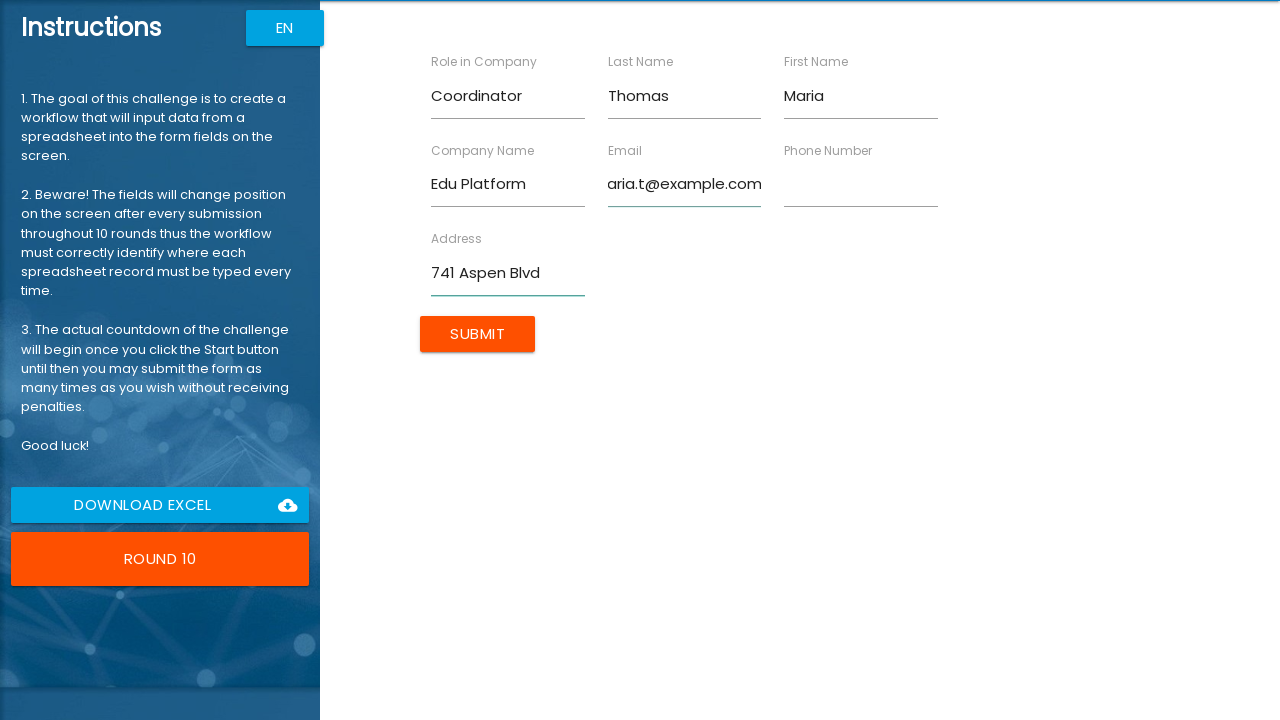

Filled Phone Number field with '555-0110' for form 10 on xpath=//input[@ng-reflect-name="labelPhone"]
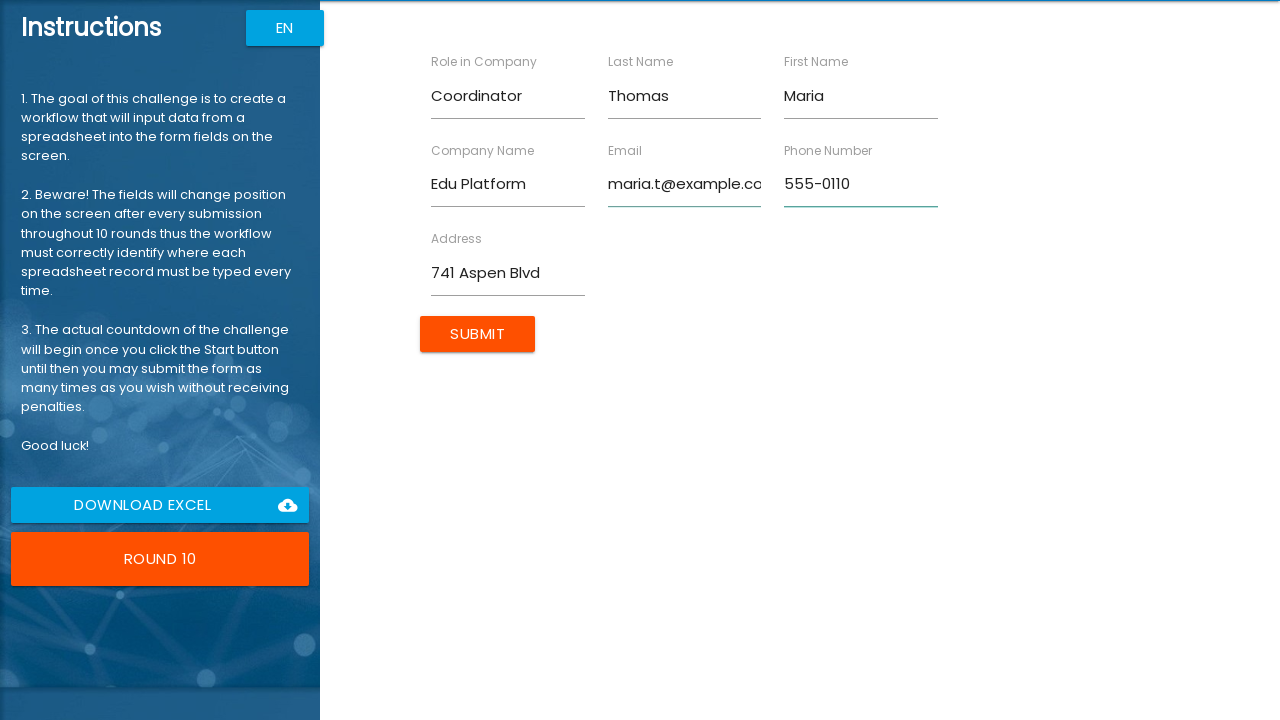

Submitted form 10 of 10 at (478, 334) on xpath=/html/body/app-root/div[2]/app-rpa1/div/div[2]/form/input
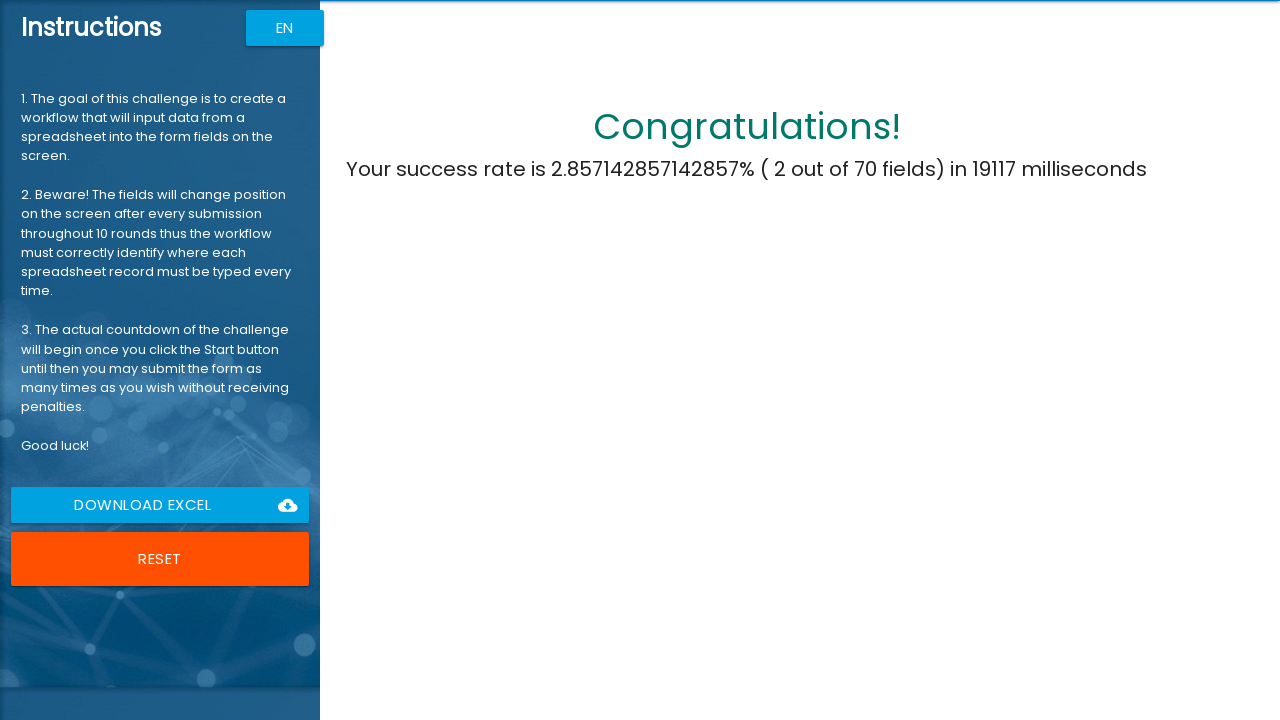

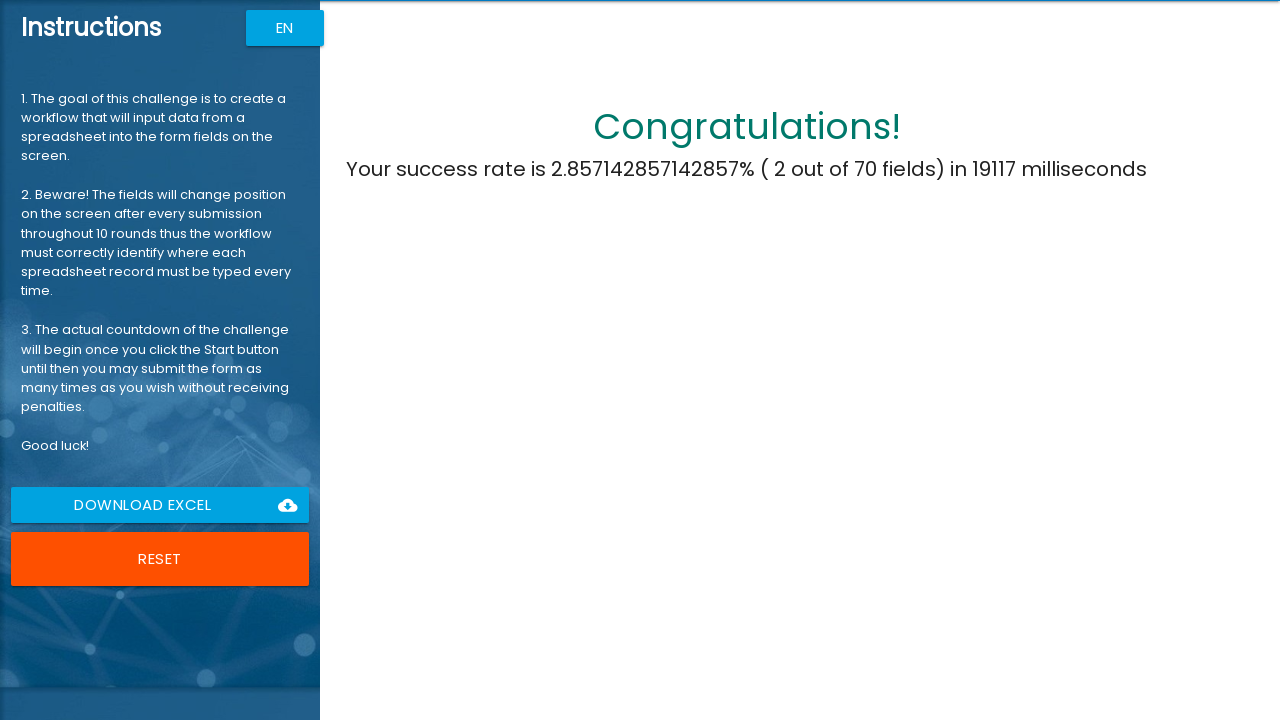